Tests filling a large form by entering text into all text input fields and submitting the form via the submit button.

Starting URL: http://suninjuly.github.io/huge_form.html

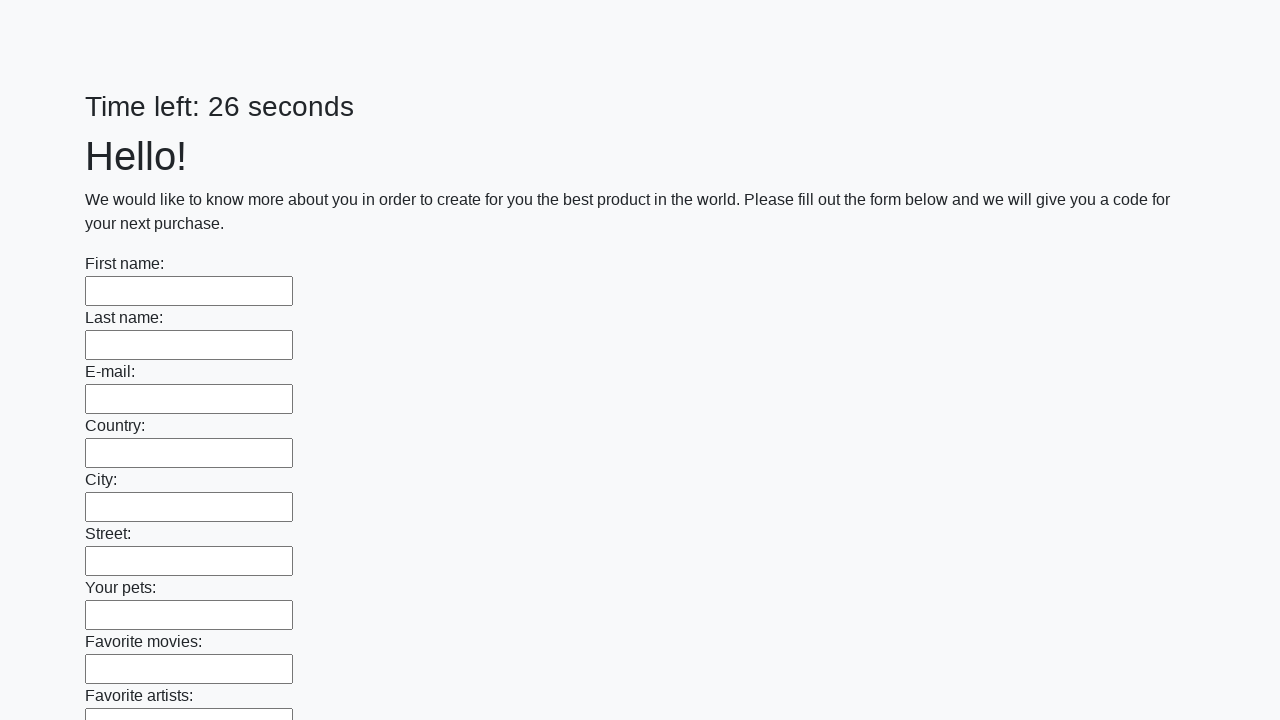

Navigated to huge form page
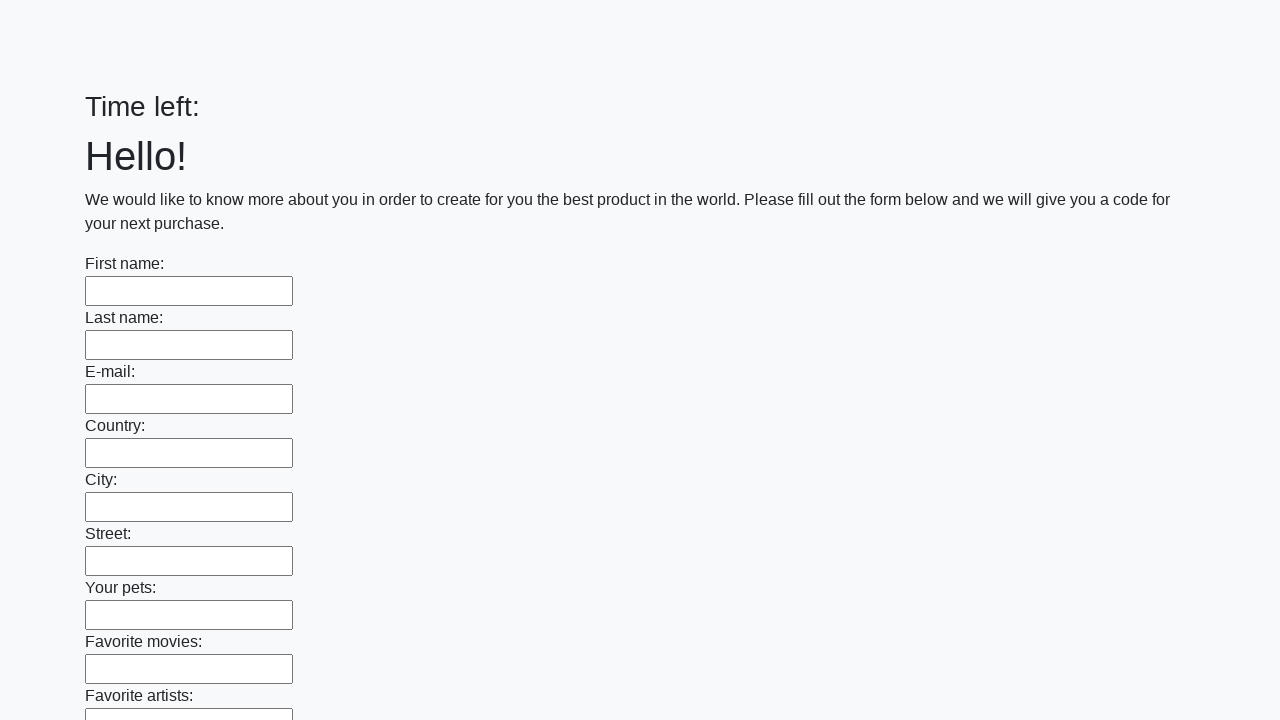

Filled text input field with 'Мой ответ' on [type='text'] >> nth=0
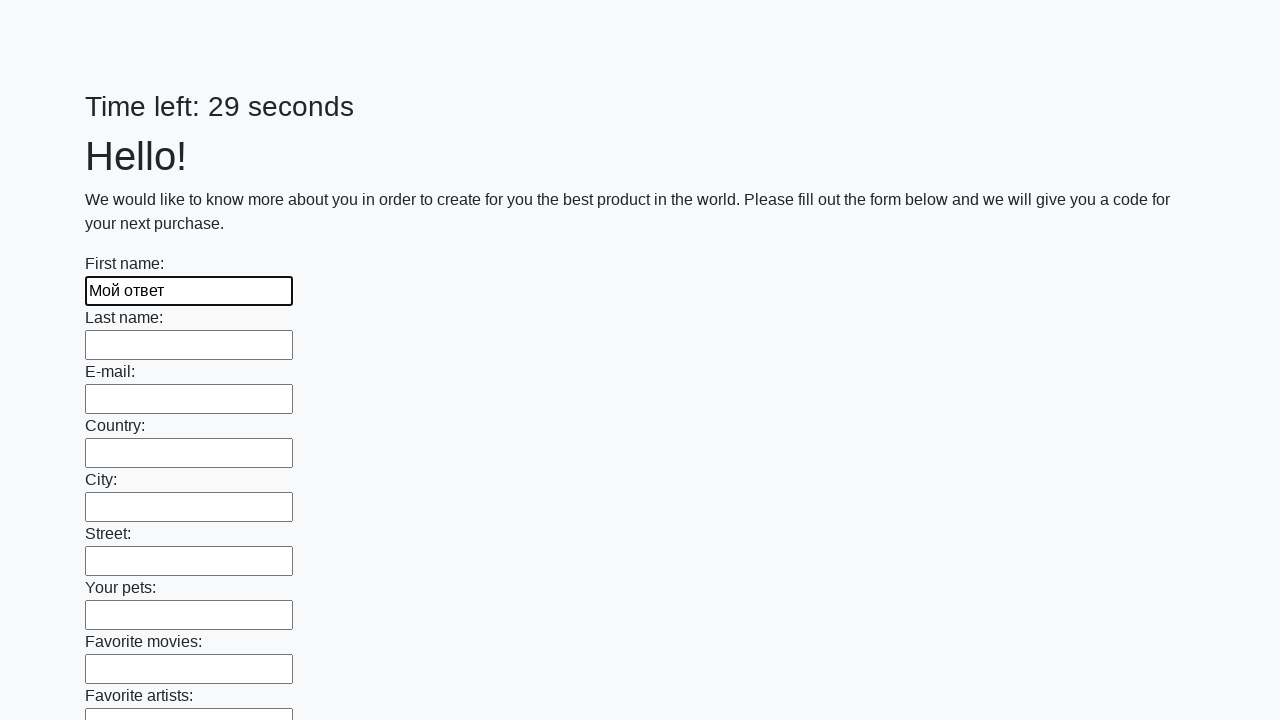

Filled text input field with 'Мой ответ' on [type='text'] >> nth=1
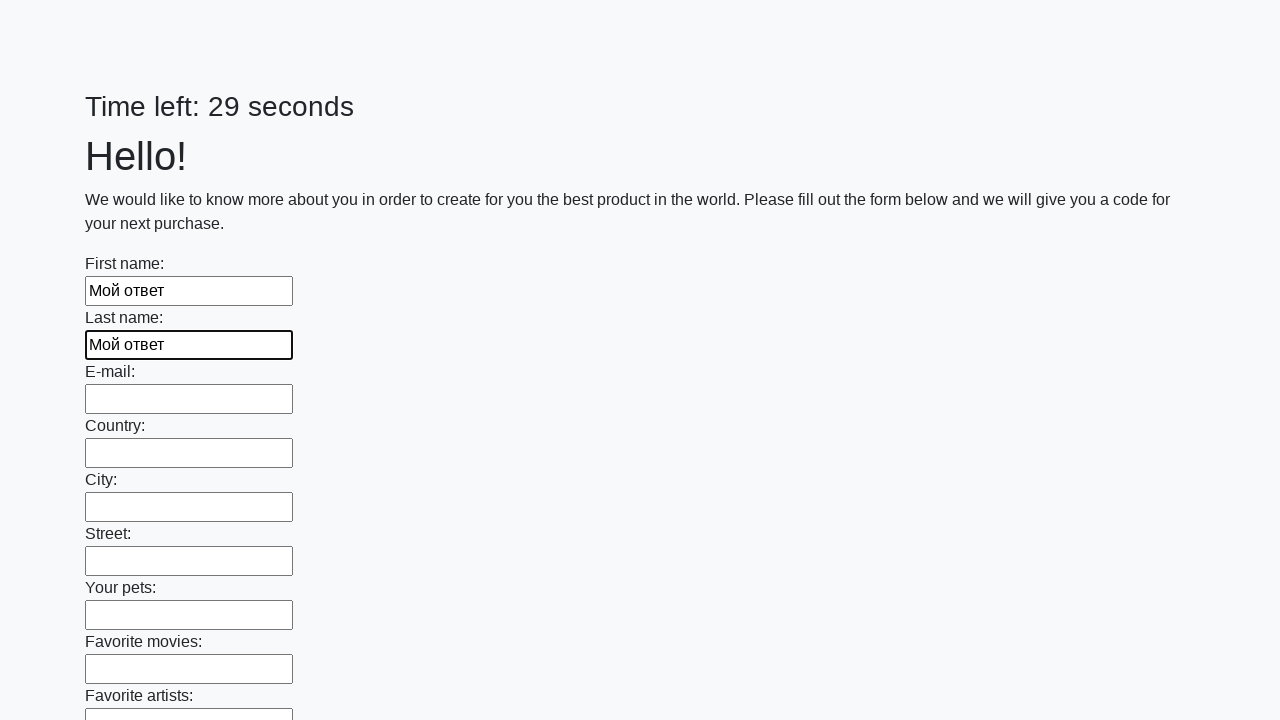

Filled text input field with 'Мой ответ' on [type='text'] >> nth=2
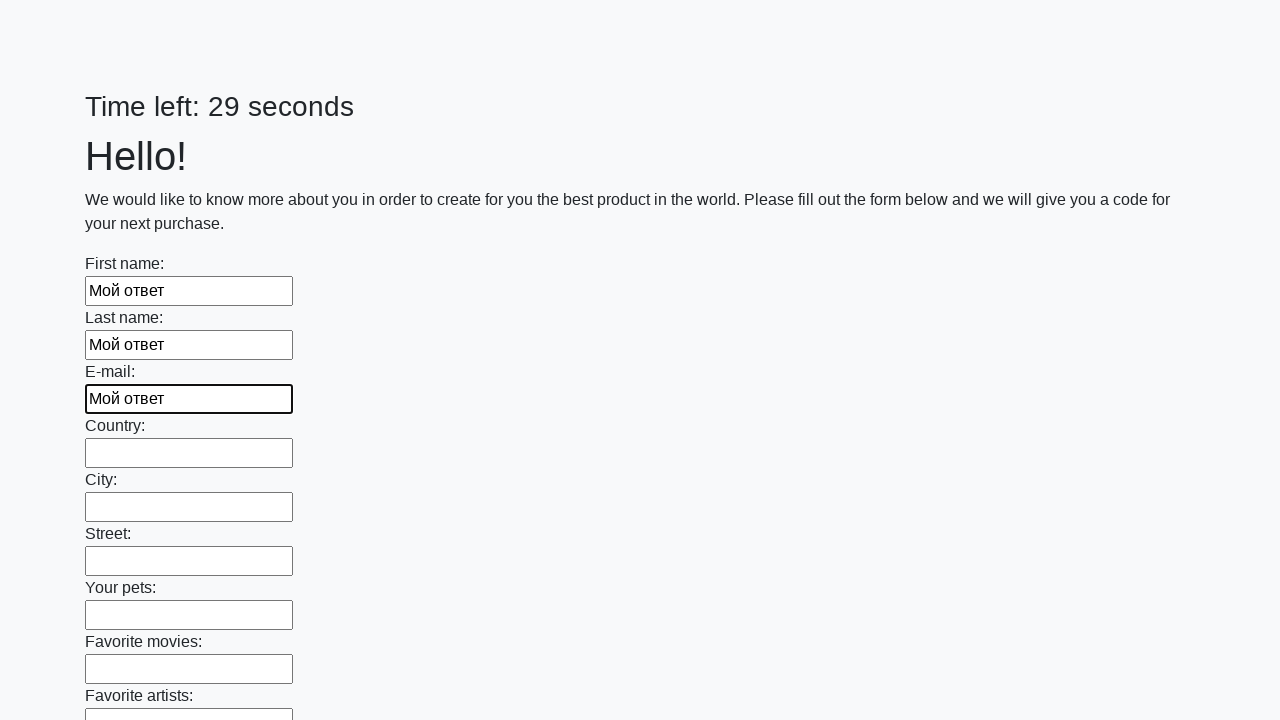

Filled text input field with 'Мой ответ' on [type='text'] >> nth=3
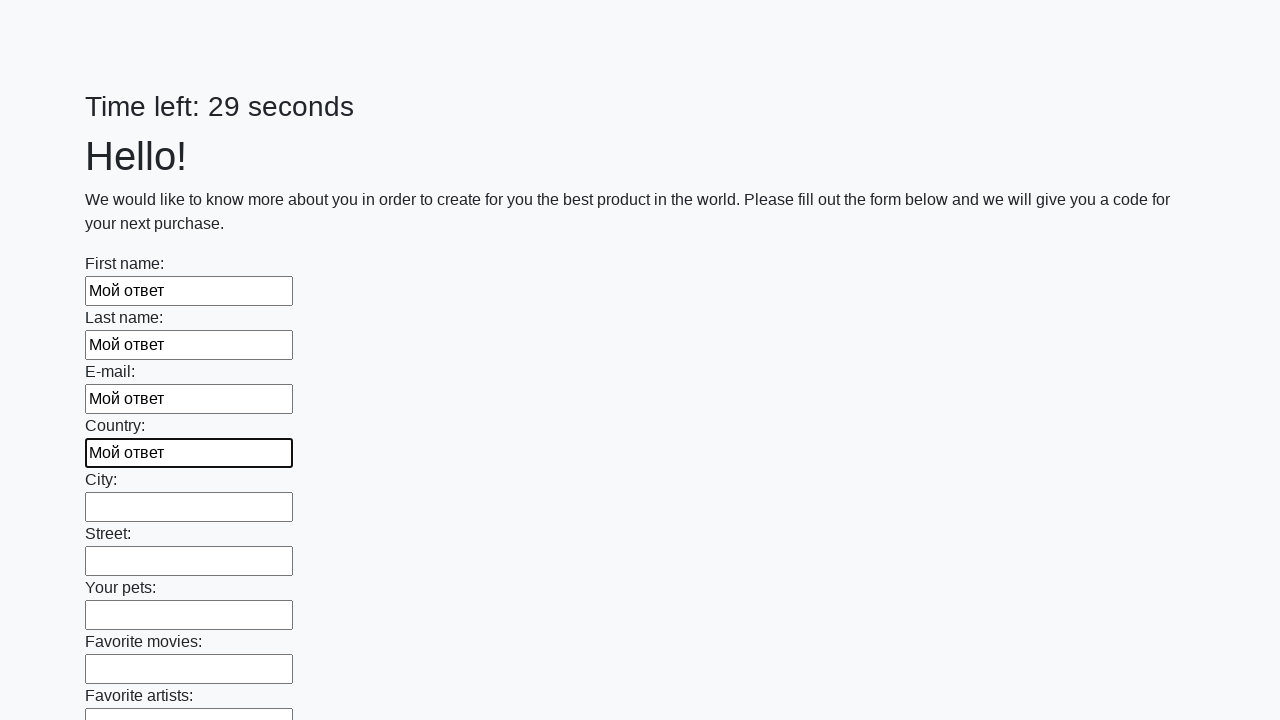

Filled text input field with 'Мой ответ' on [type='text'] >> nth=4
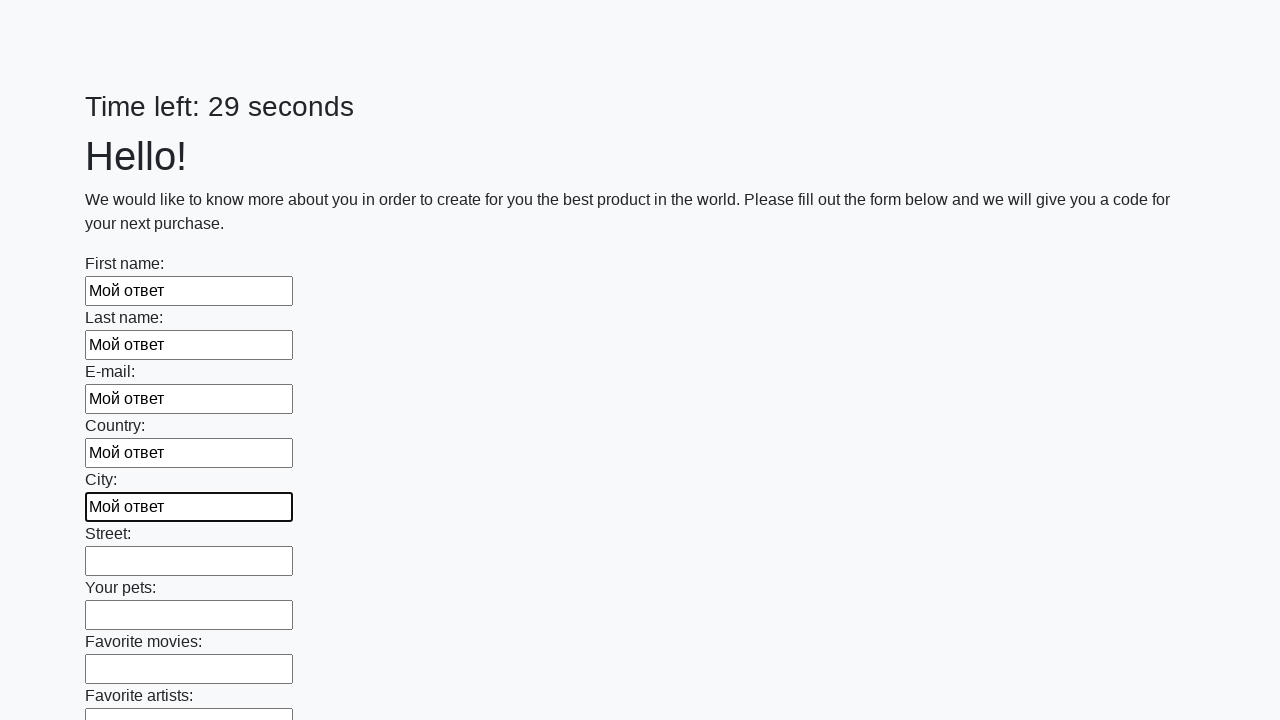

Filled text input field with 'Мой ответ' on [type='text'] >> nth=5
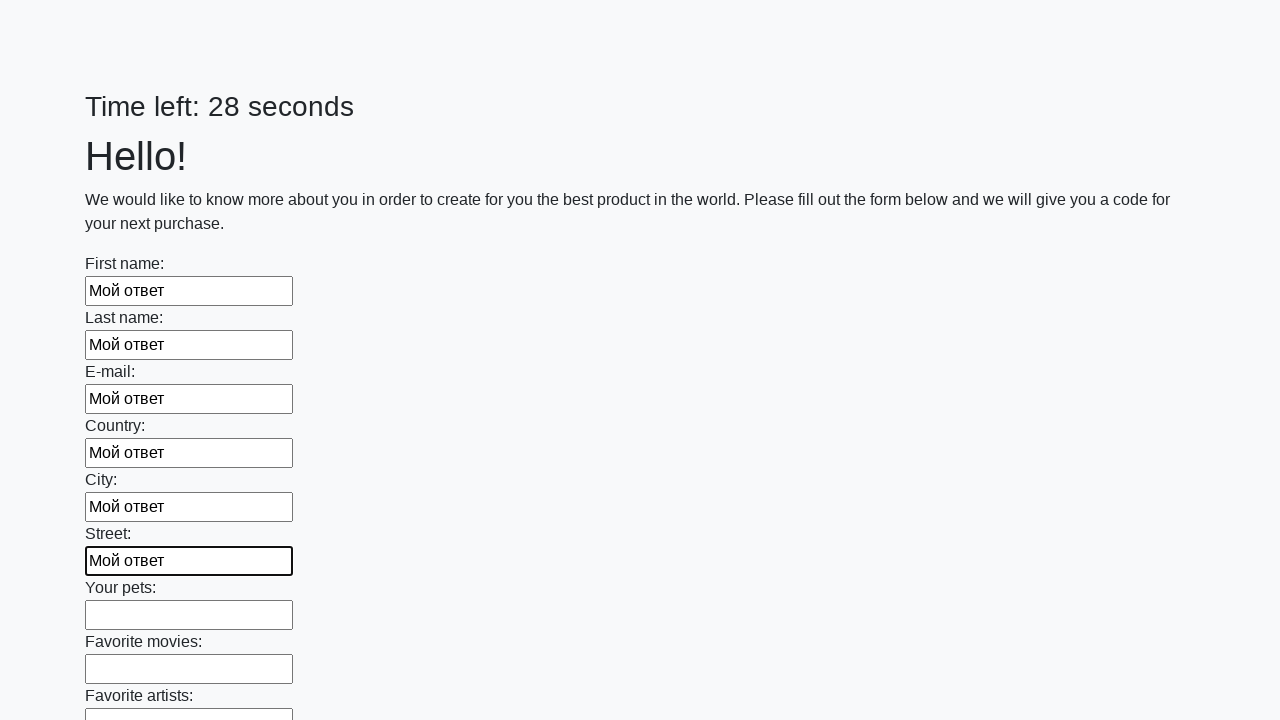

Filled text input field with 'Мой ответ' on [type='text'] >> nth=6
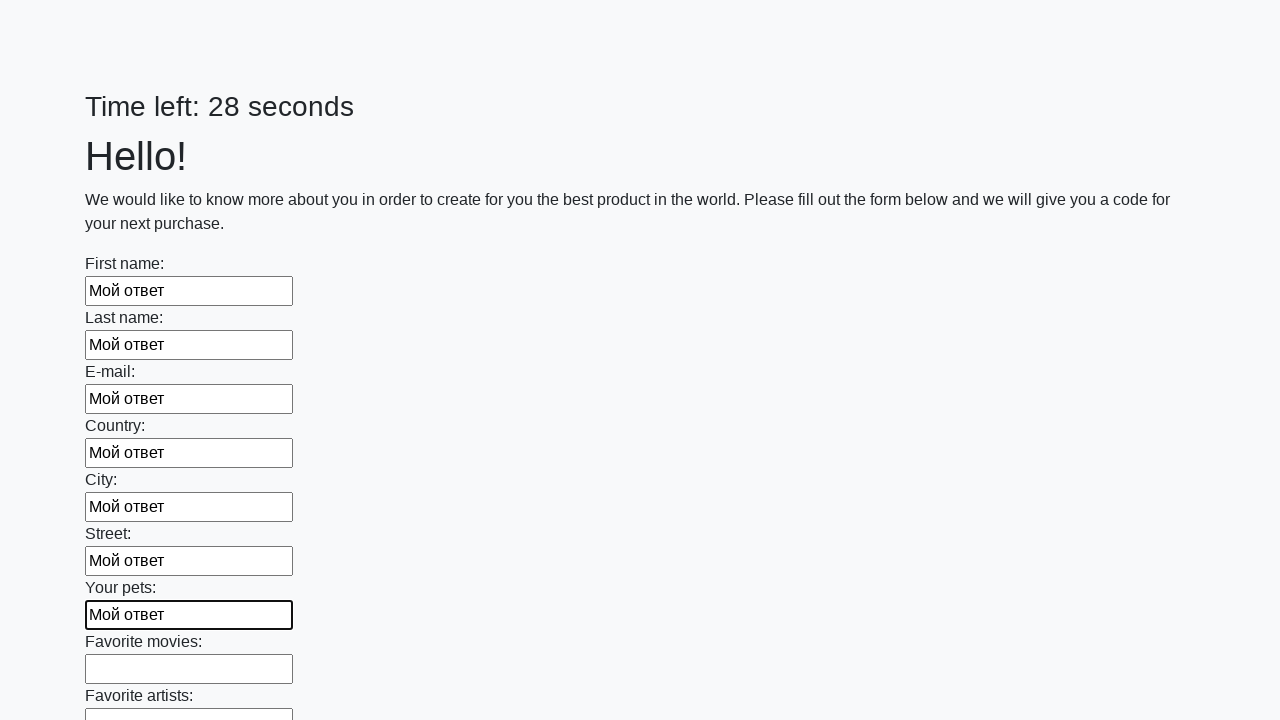

Filled text input field with 'Мой ответ' on [type='text'] >> nth=7
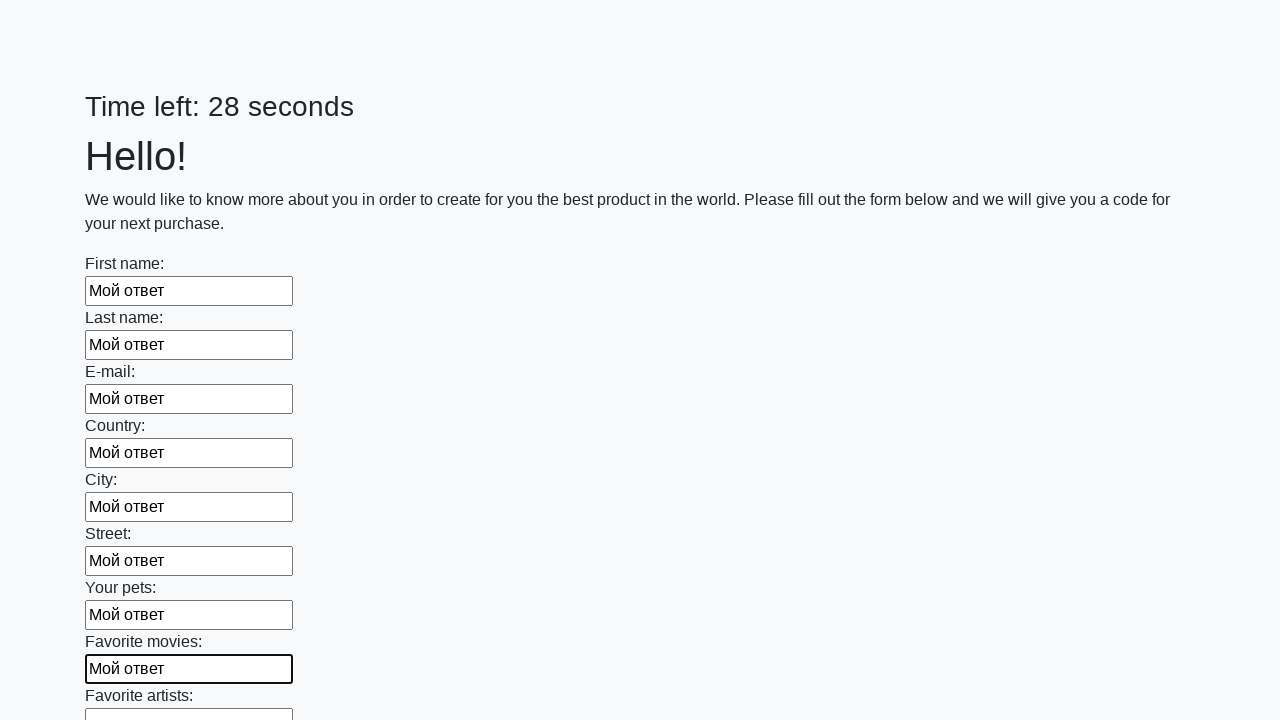

Filled text input field with 'Мой ответ' on [type='text'] >> nth=8
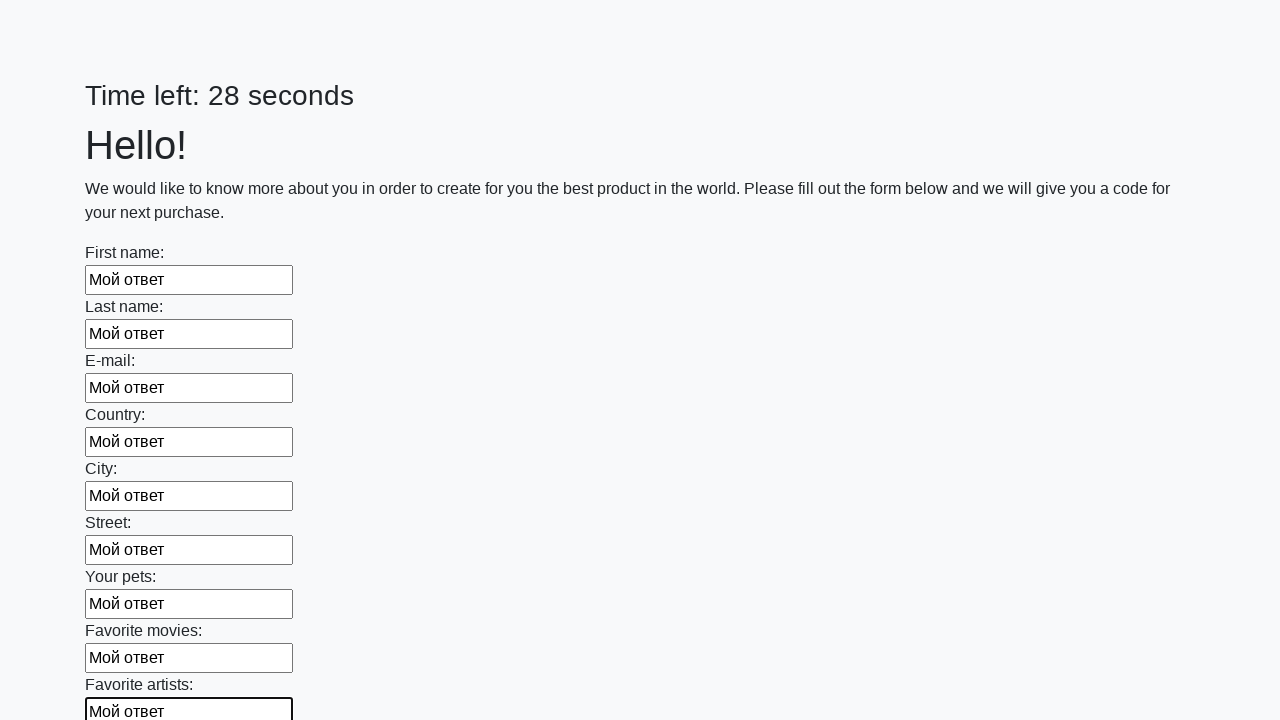

Filled text input field with 'Мой ответ' on [type='text'] >> nth=9
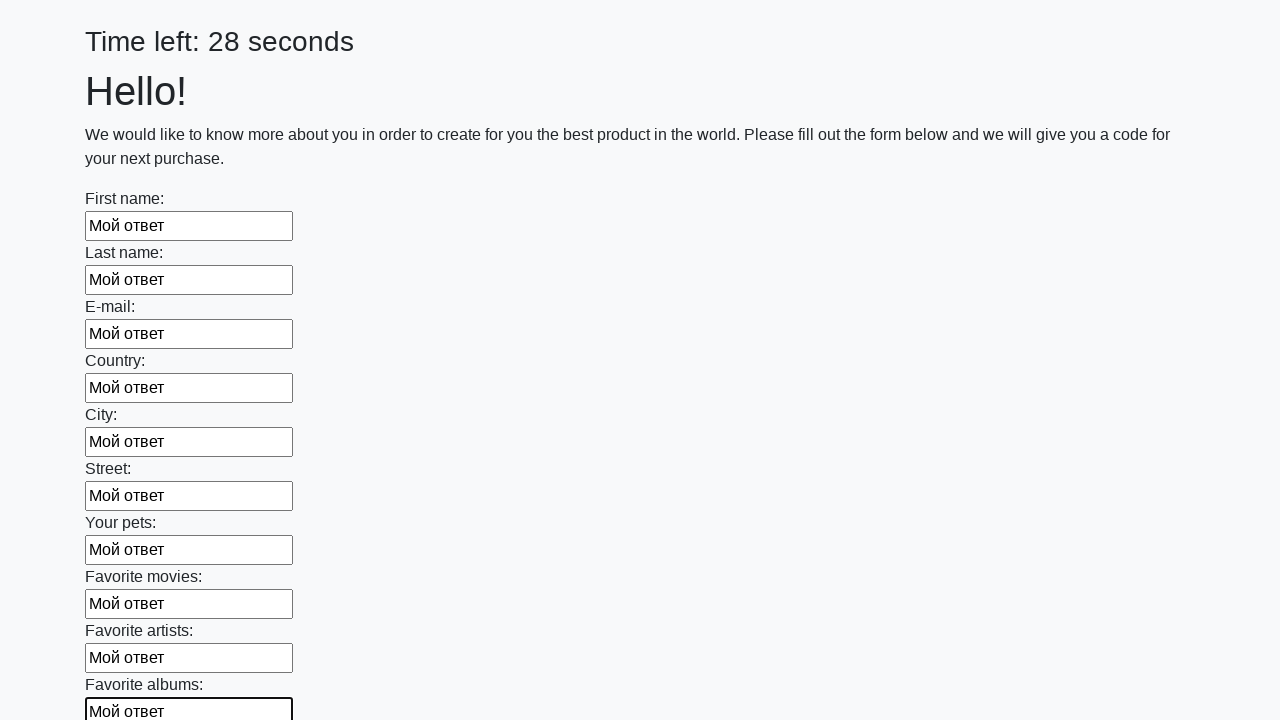

Filled text input field with 'Мой ответ' on [type='text'] >> nth=10
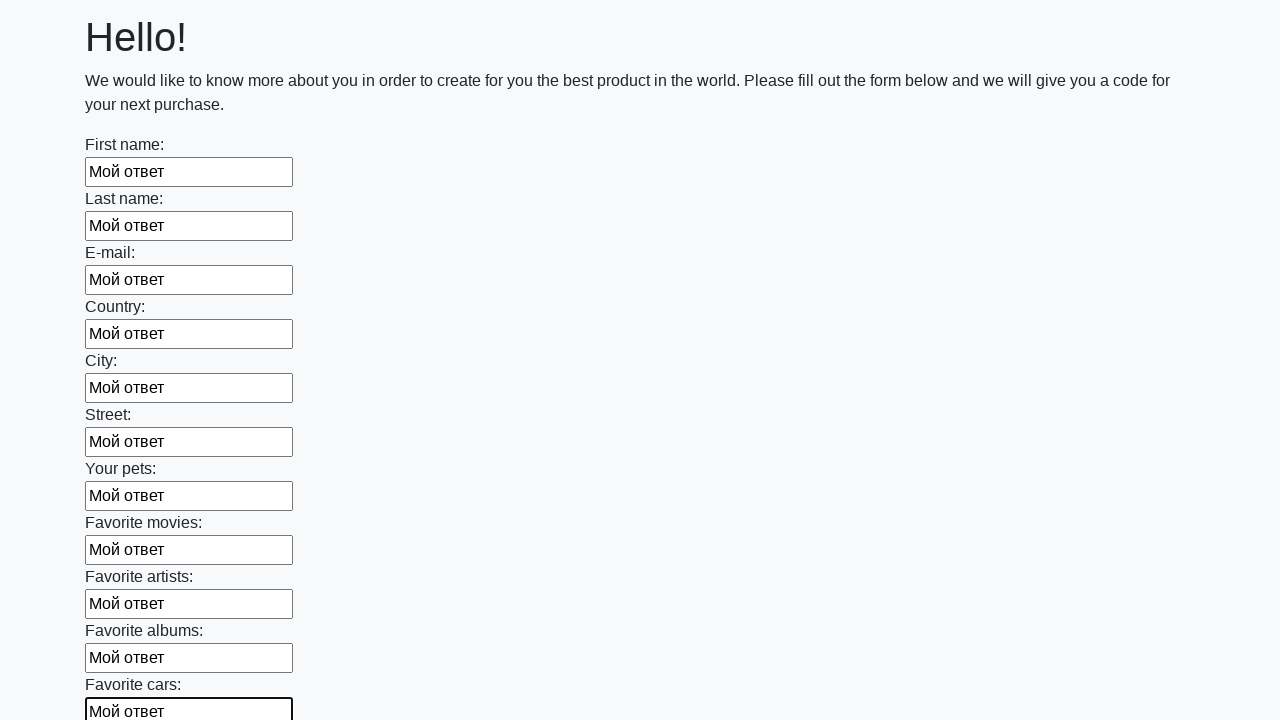

Filled text input field with 'Мой ответ' on [type='text'] >> nth=11
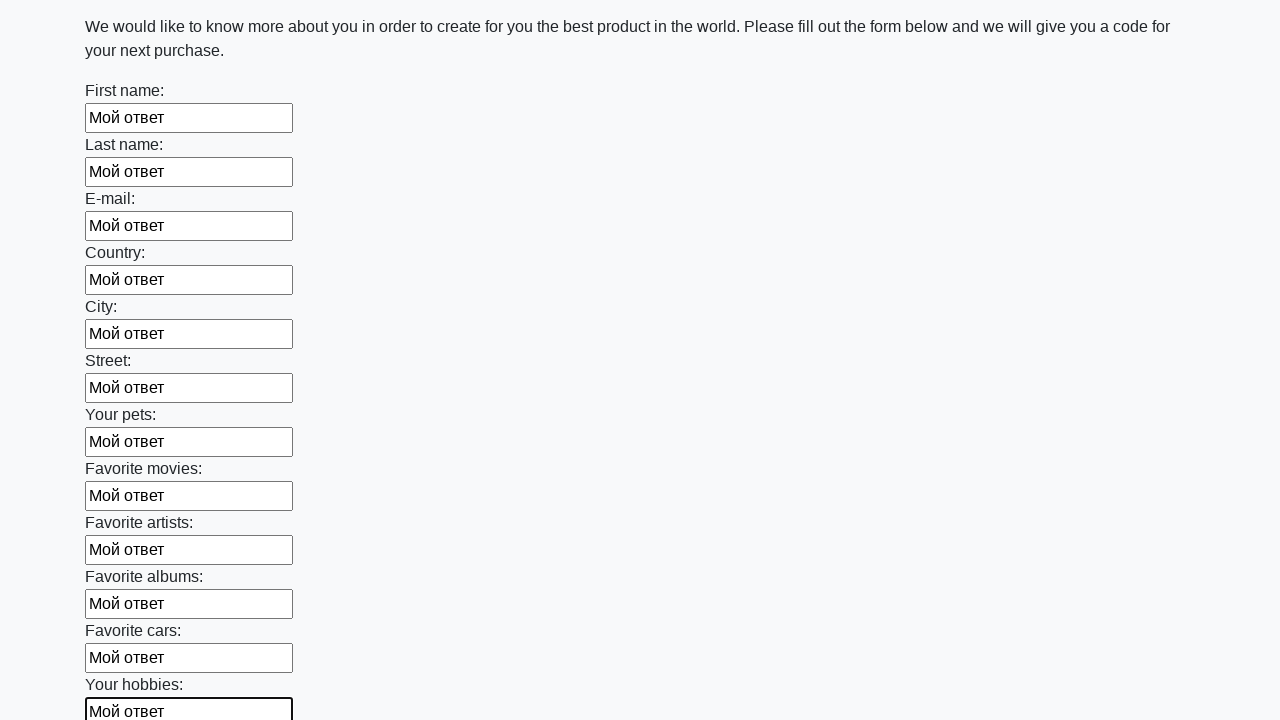

Filled text input field with 'Мой ответ' on [type='text'] >> nth=12
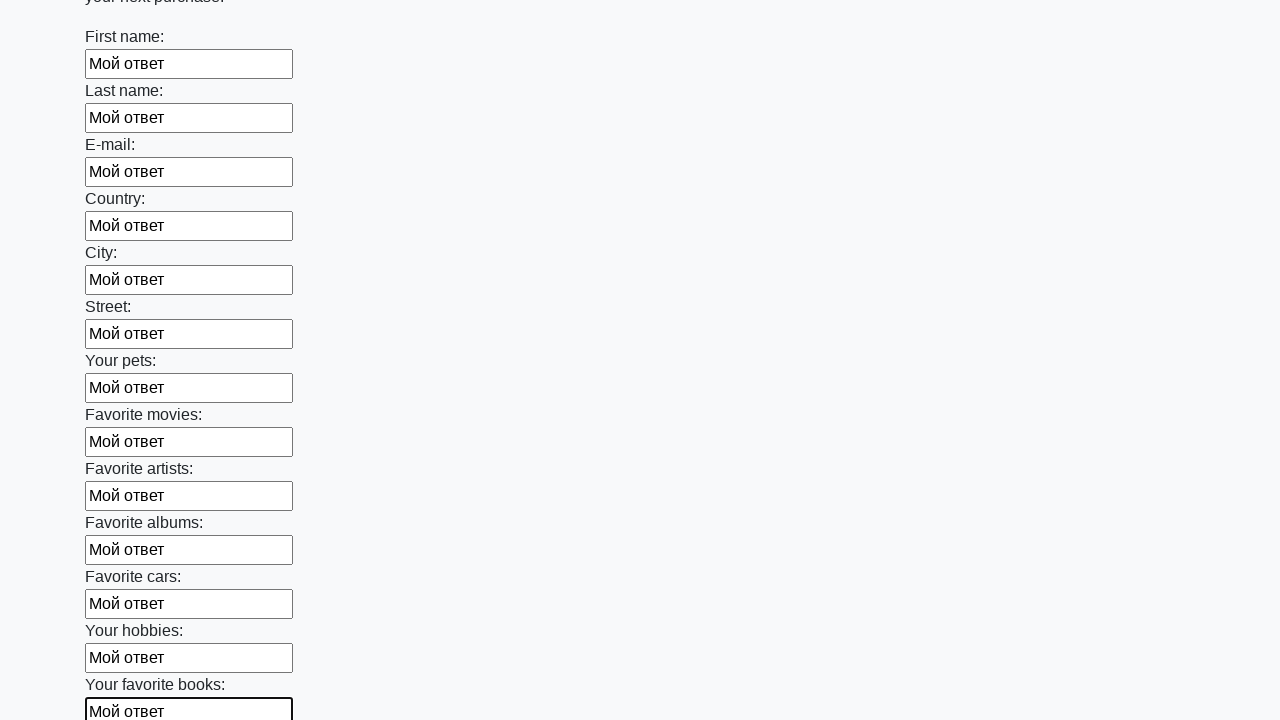

Filled text input field with 'Мой ответ' on [type='text'] >> nth=13
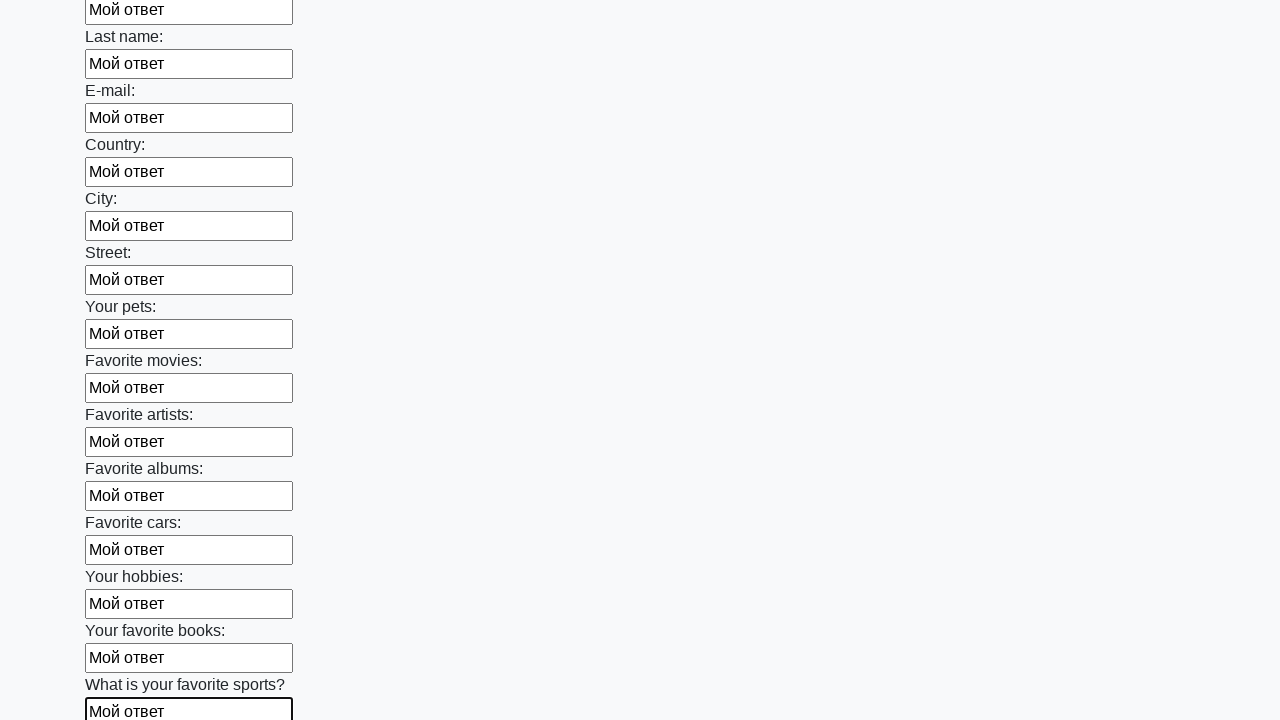

Filled text input field with 'Мой ответ' on [type='text'] >> nth=14
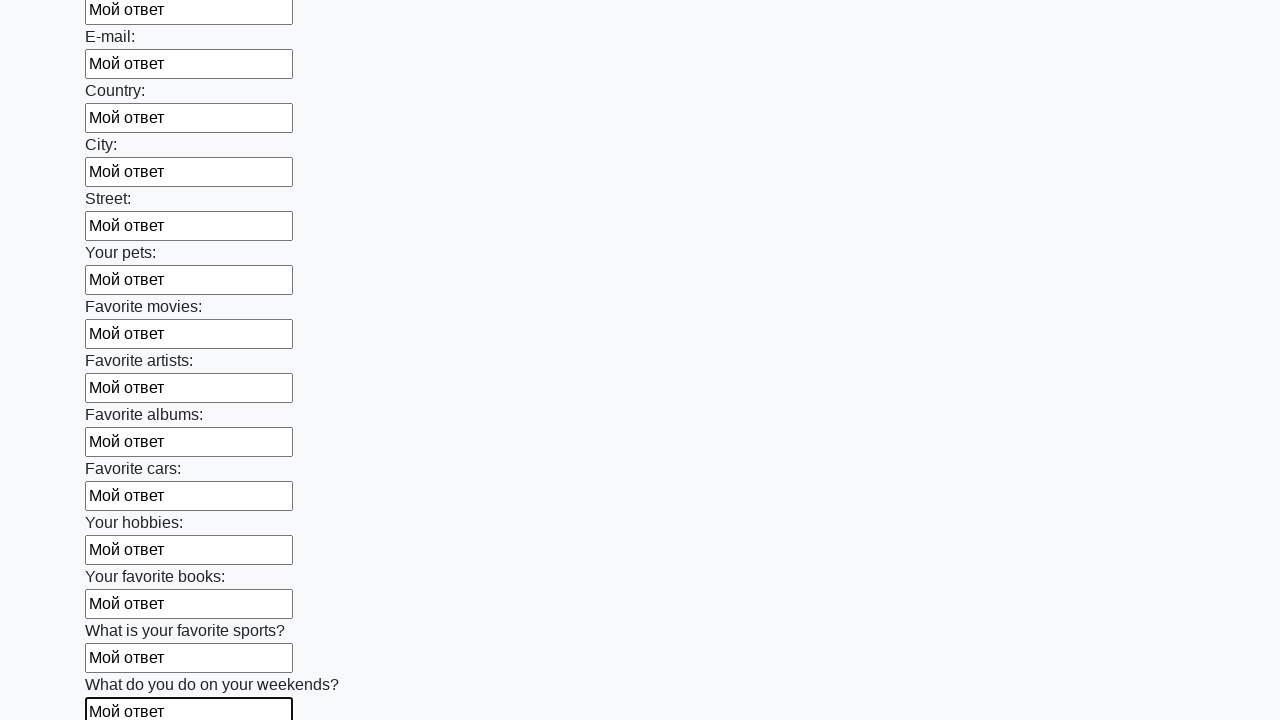

Filled text input field with 'Мой ответ' on [type='text'] >> nth=15
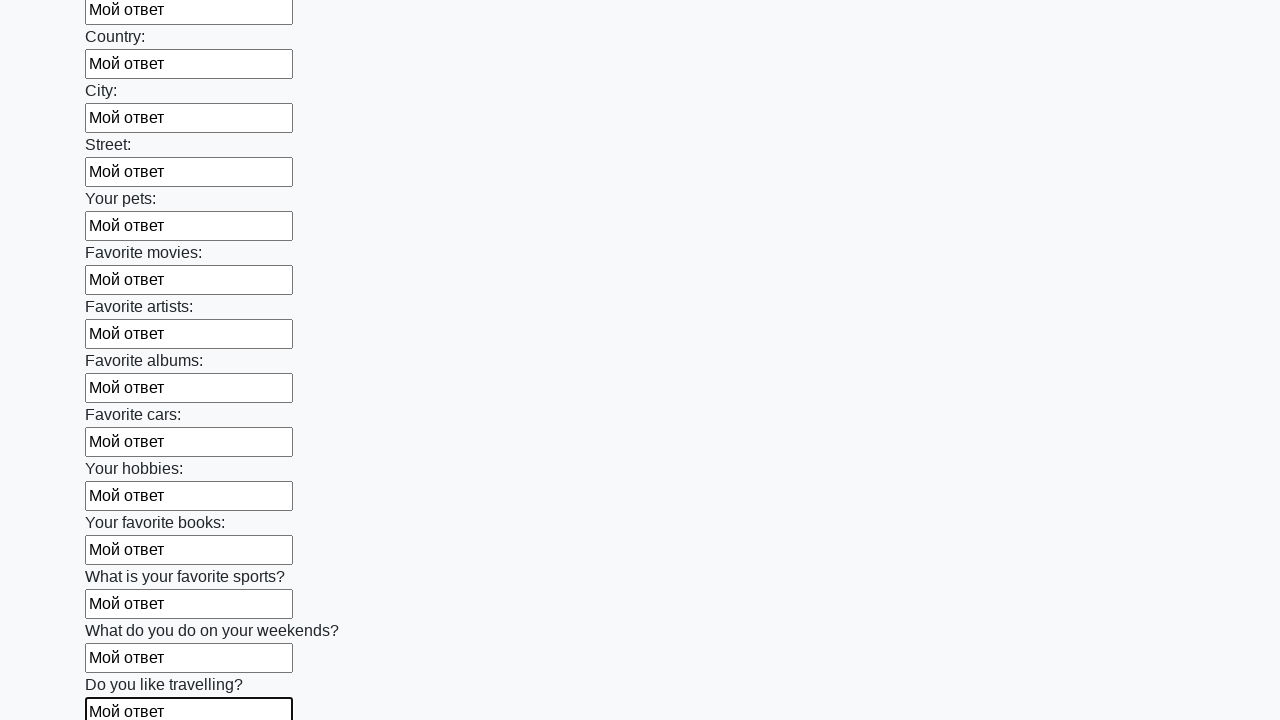

Filled text input field with 'Мой ответ' on [type='text'] >> nth=16
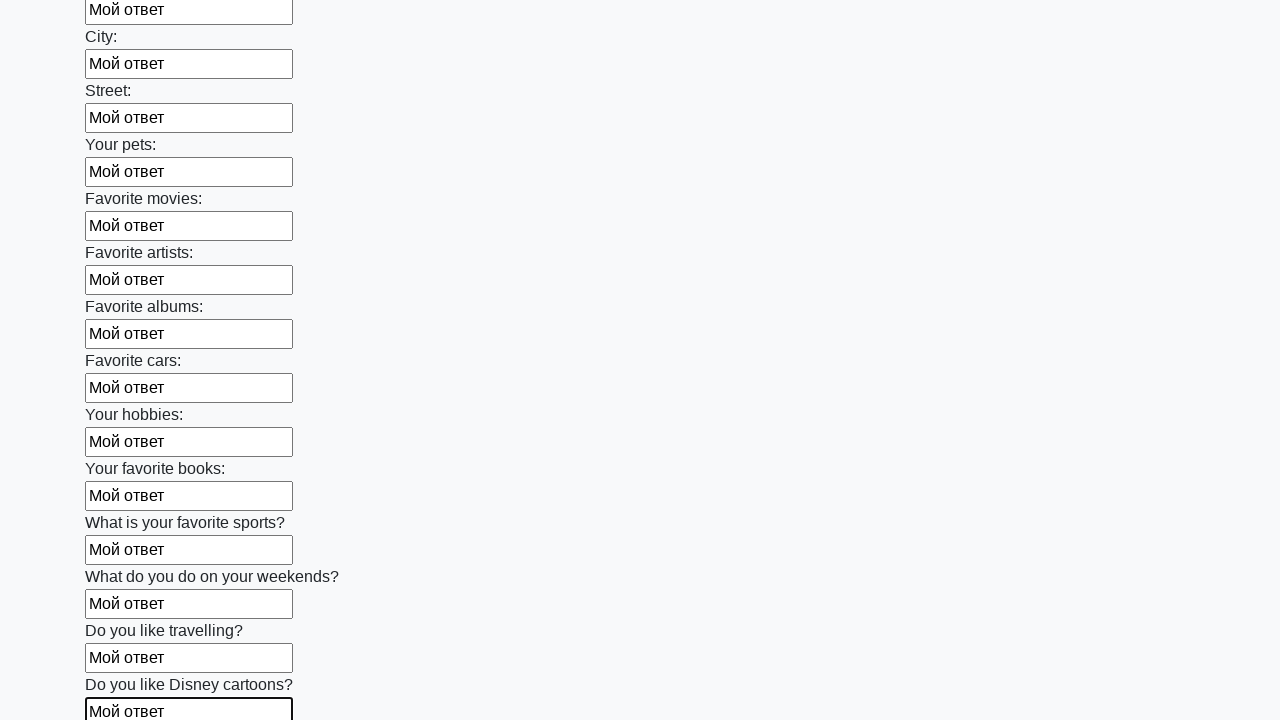

Filled text input field with 'Мой ответ' on [type='text'] >> nth=17
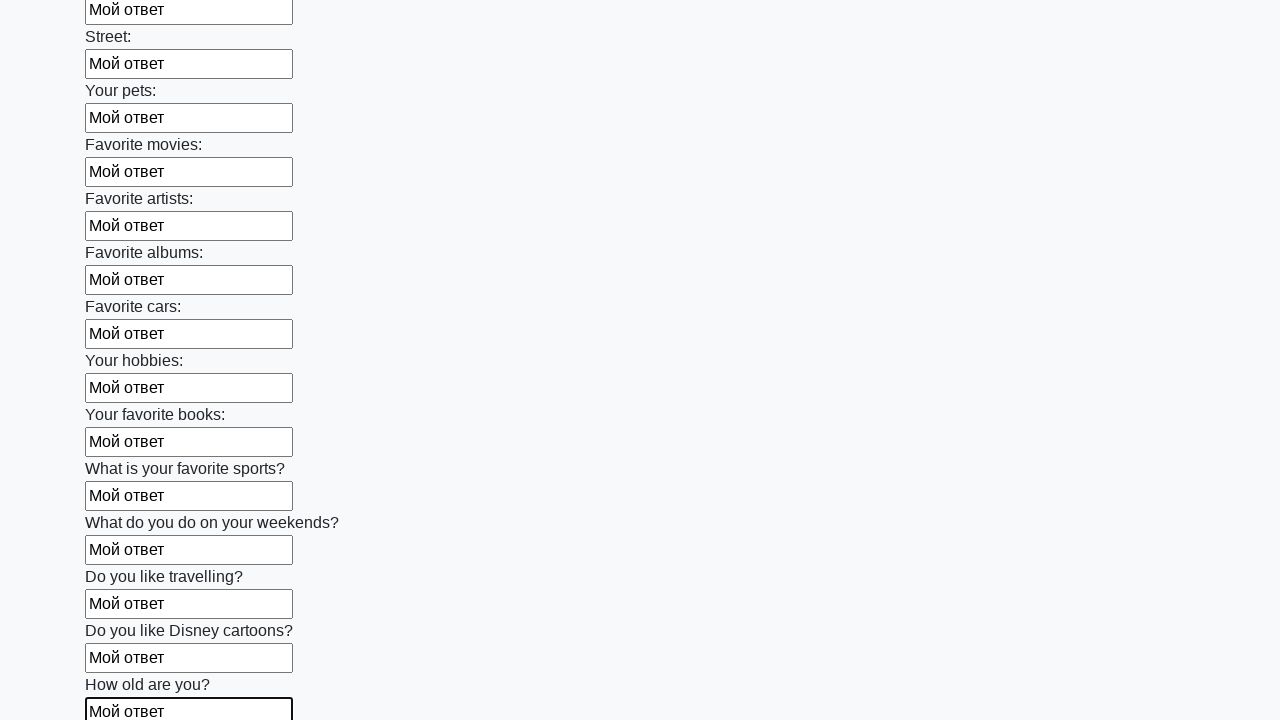

Filled text input field with 'Мой ответ' on [type='text'] >> nth=18
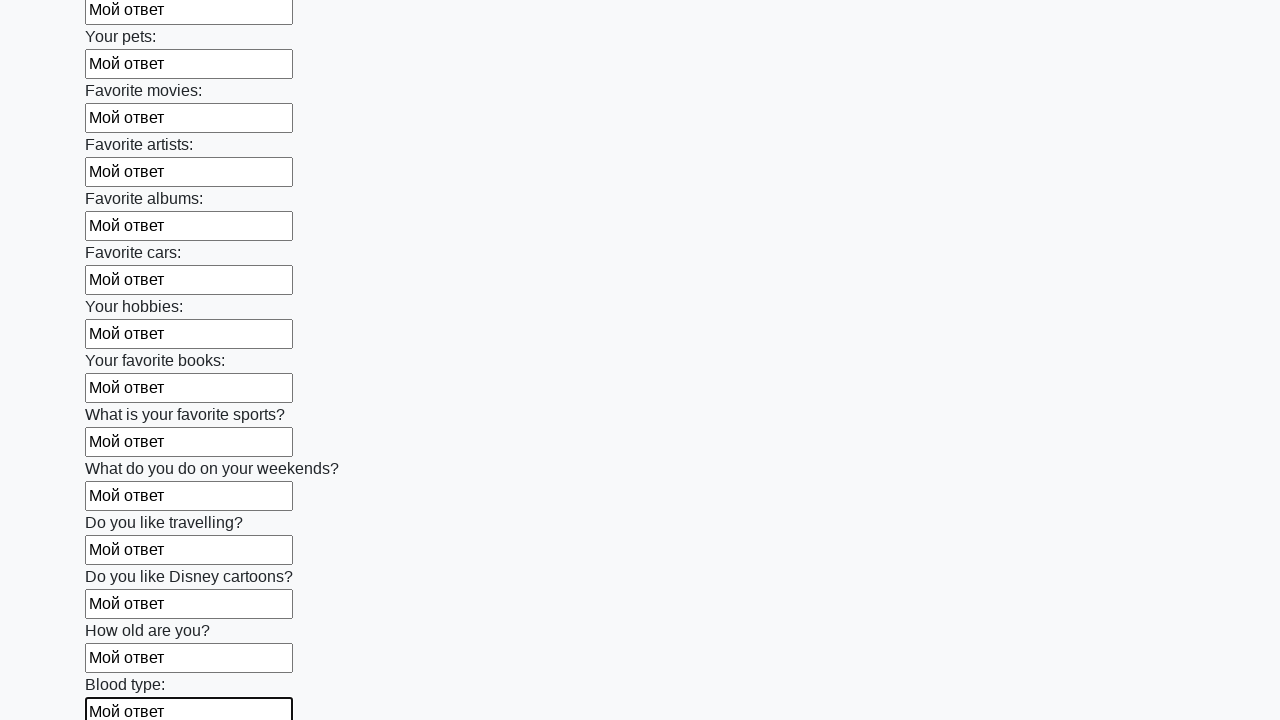

Filled text input field with 'Мой ответ' on [type='text'] >> nth=19
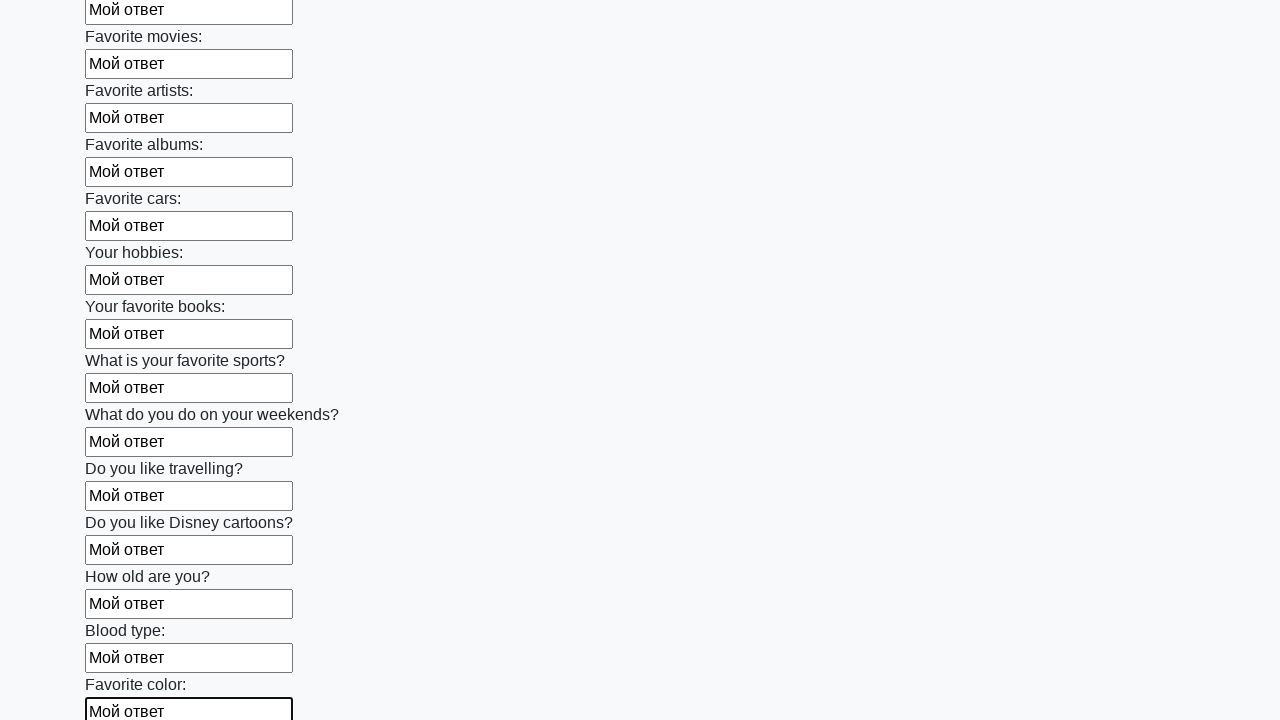

Filled text input field with 'Мой ответ' on [type='text'] >> nth=20
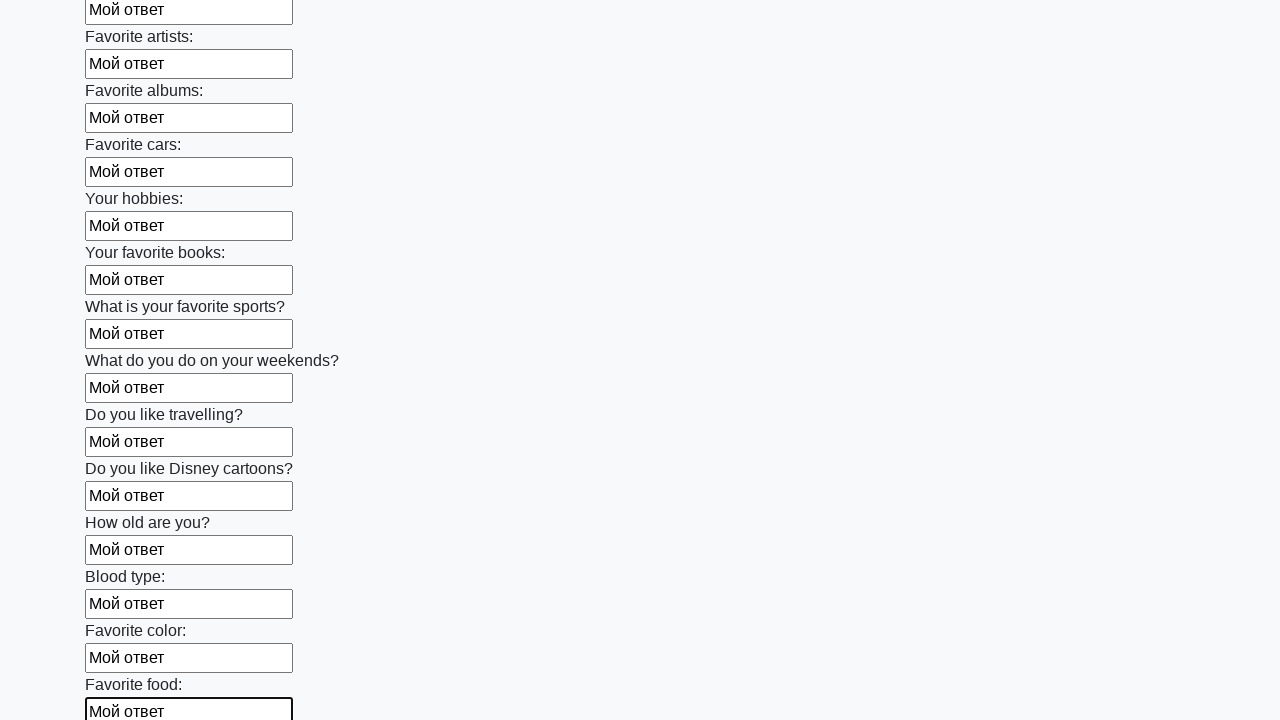

Filled text input field with 'Мой ответ' on [type='text'] >> nth=21
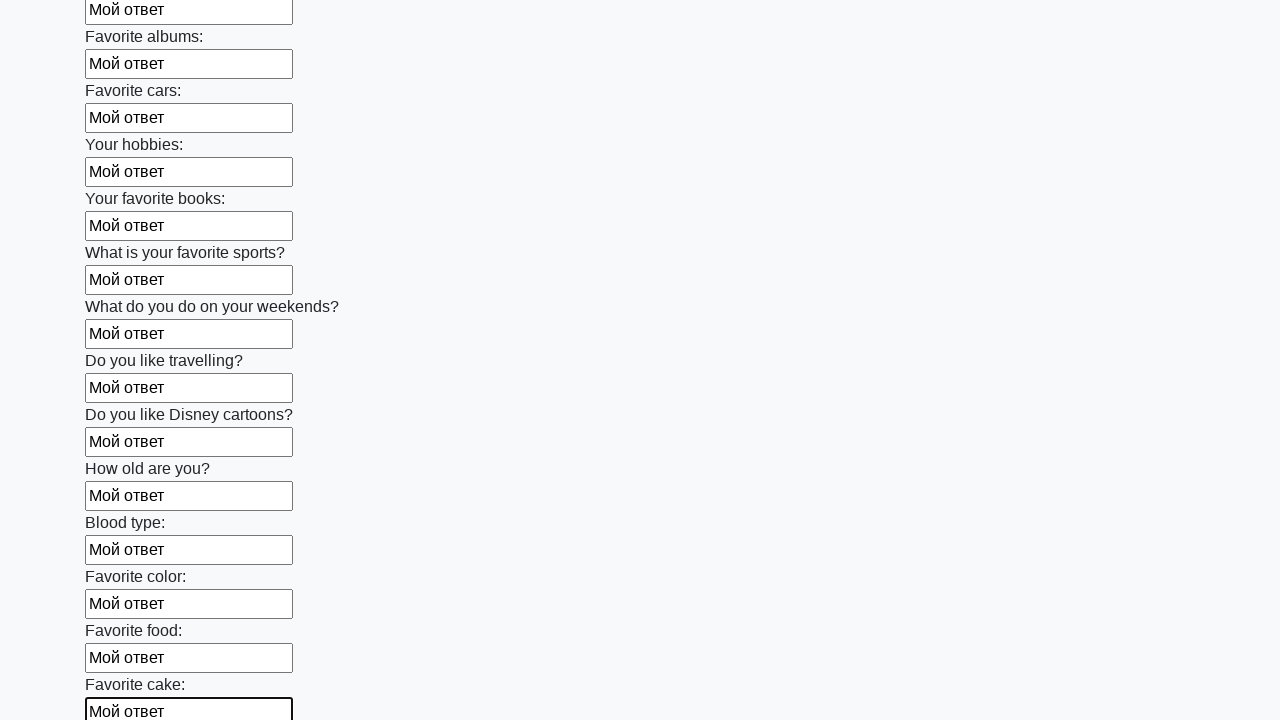

Filled text input field with 'Мой ответ' on [type='text'] >> nth=22
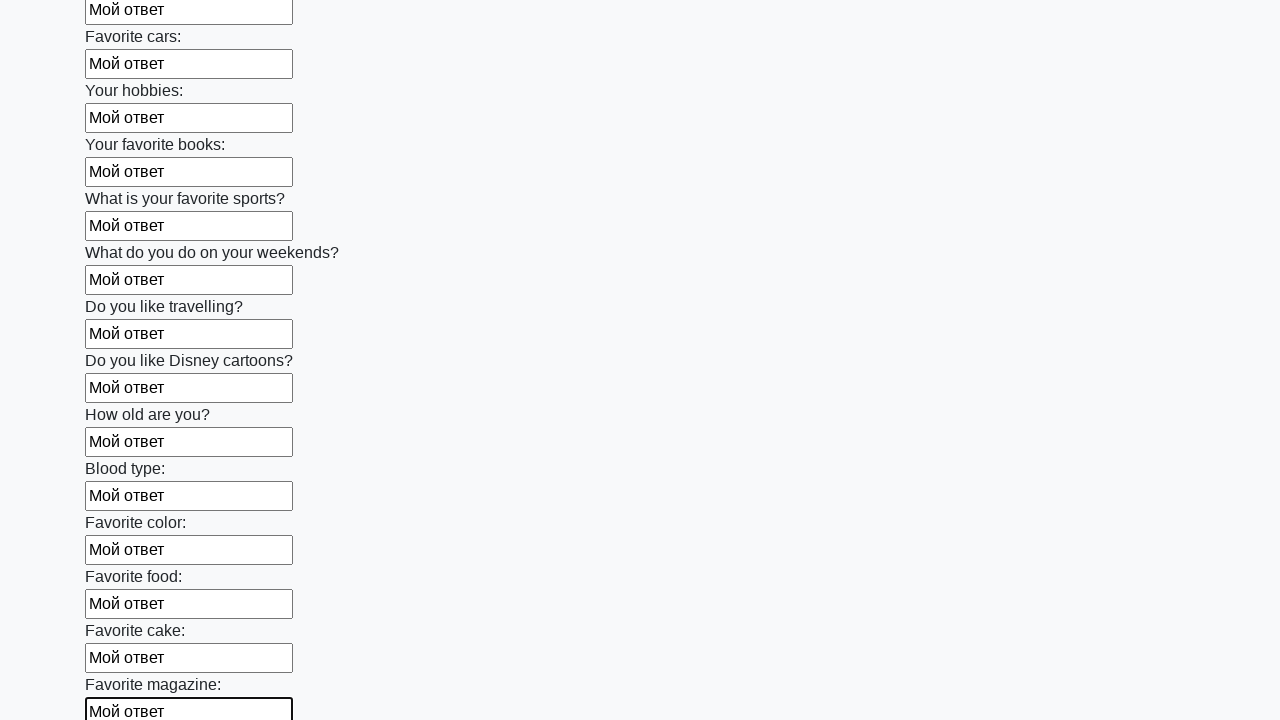

Filled text input field with 'Мой ответ' on [type='text'] >> nth=23
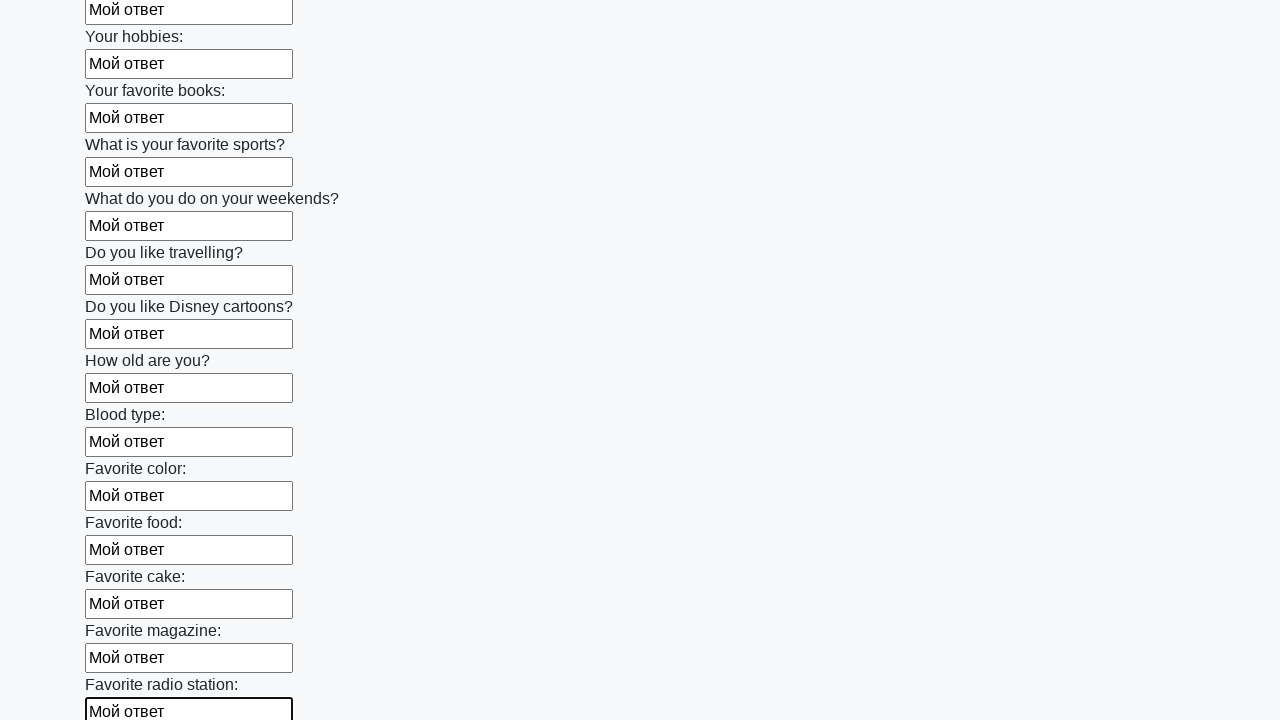

Filled text input field with 'Мой ответ' on [type='text'] >> nth=24
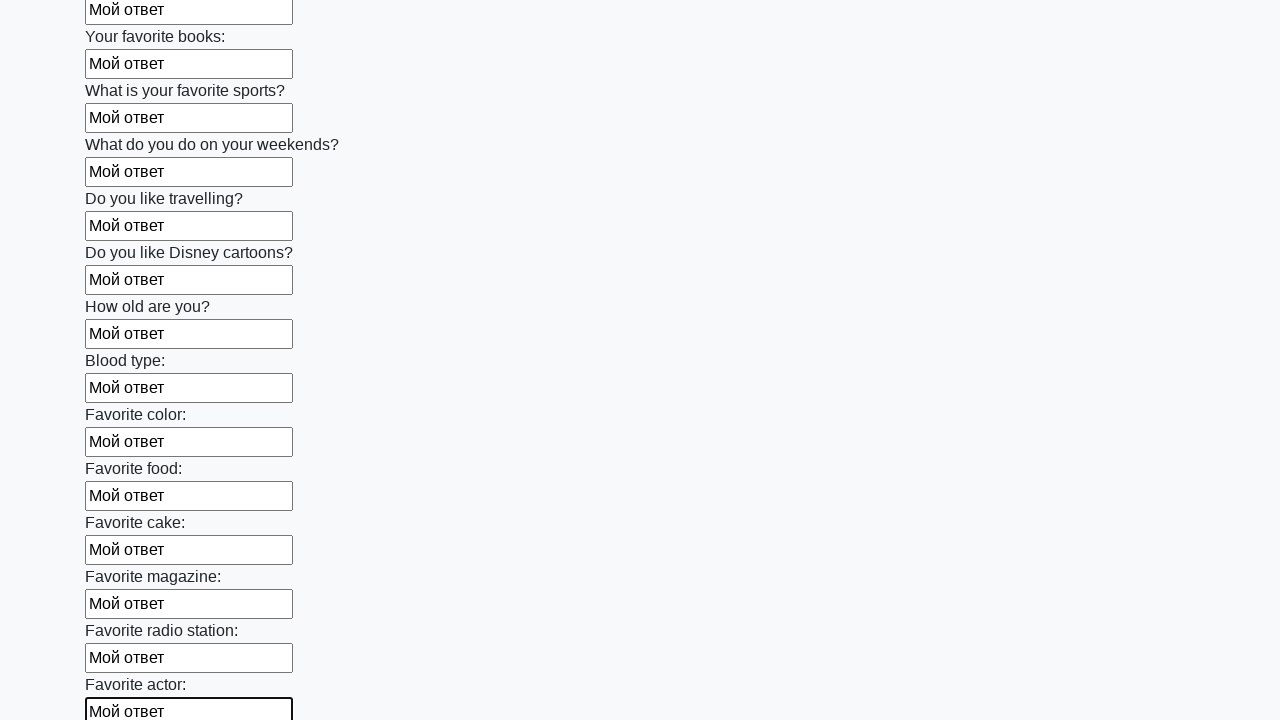

Filled text input field with 'Мой ответ' on [type='text'] >> nth=25
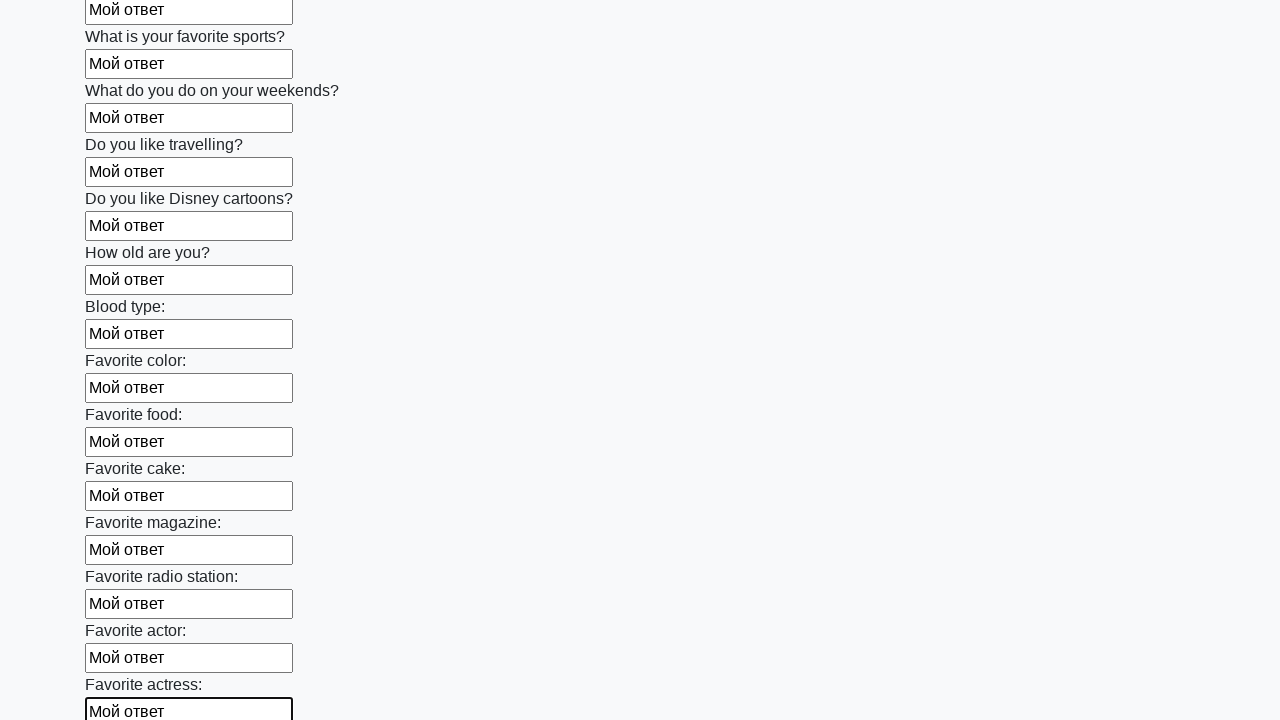

Filled text input field with 'Мой ответ' on [type='text'] >> nth=26
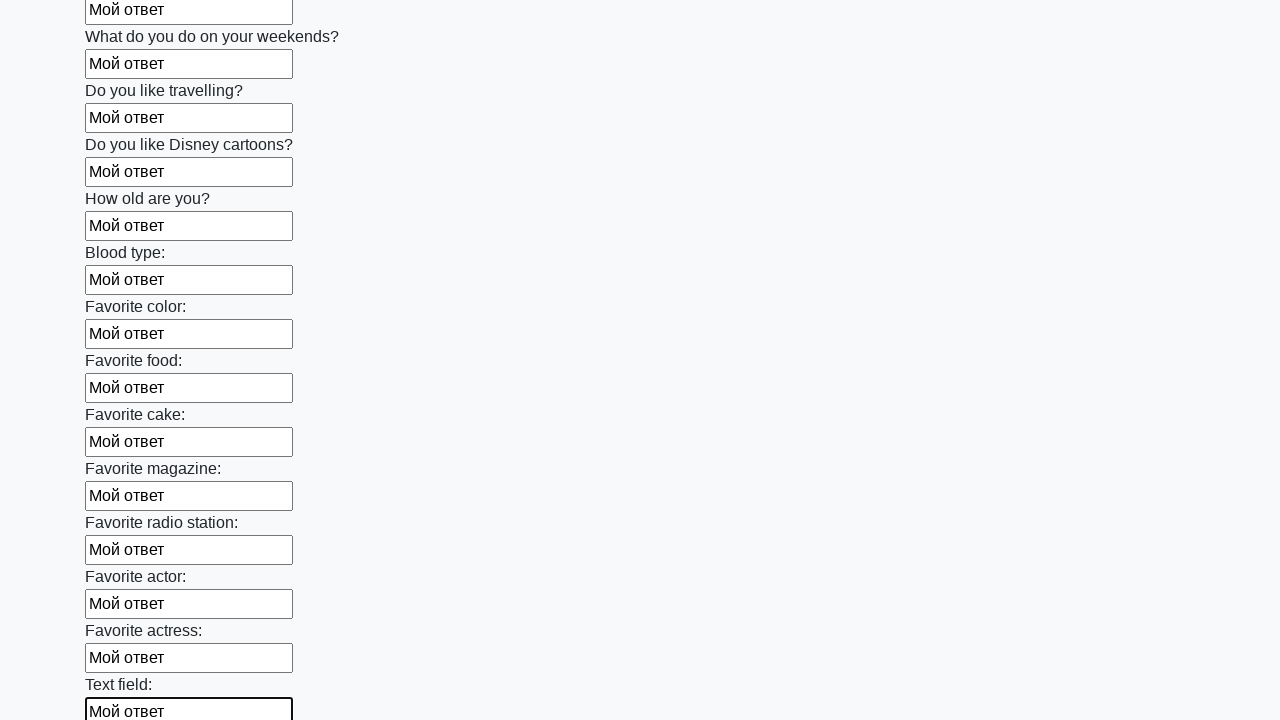

Filled text input field with 'Мой ответ' on [type='text'] >> nth=27
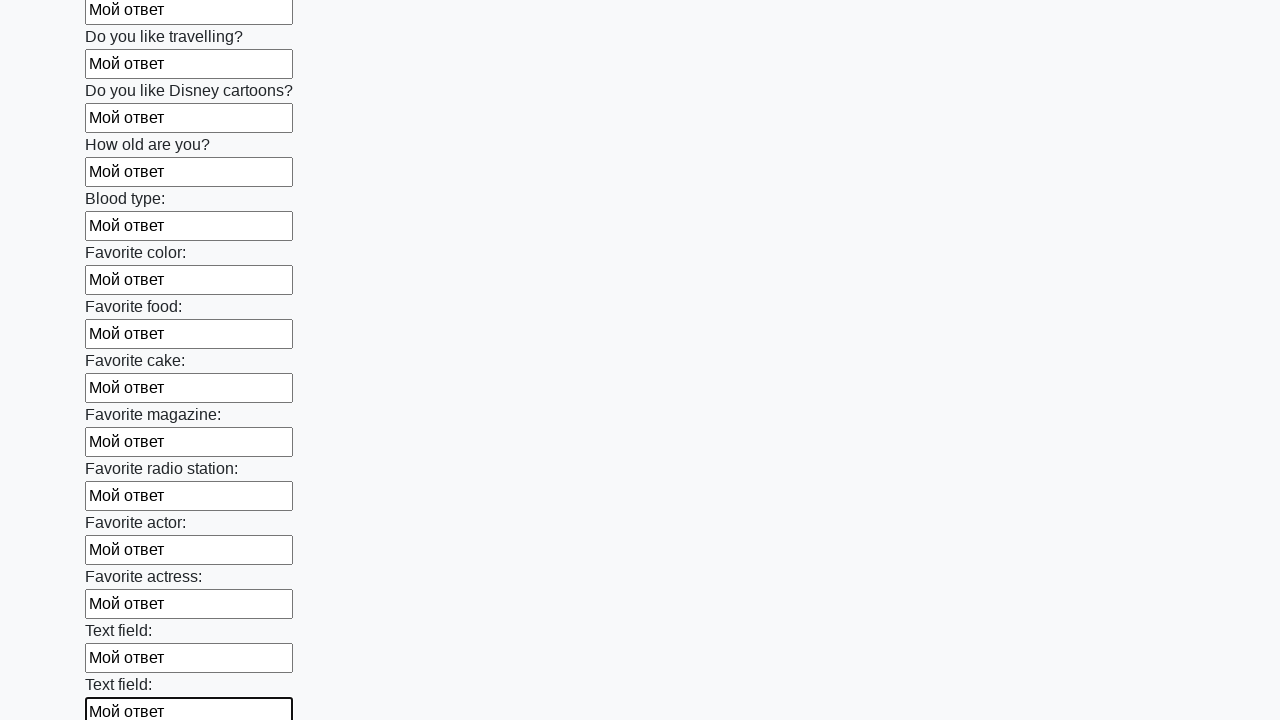

Filled text input field with 'Мой ответ' on [type='text'] >> nth=28
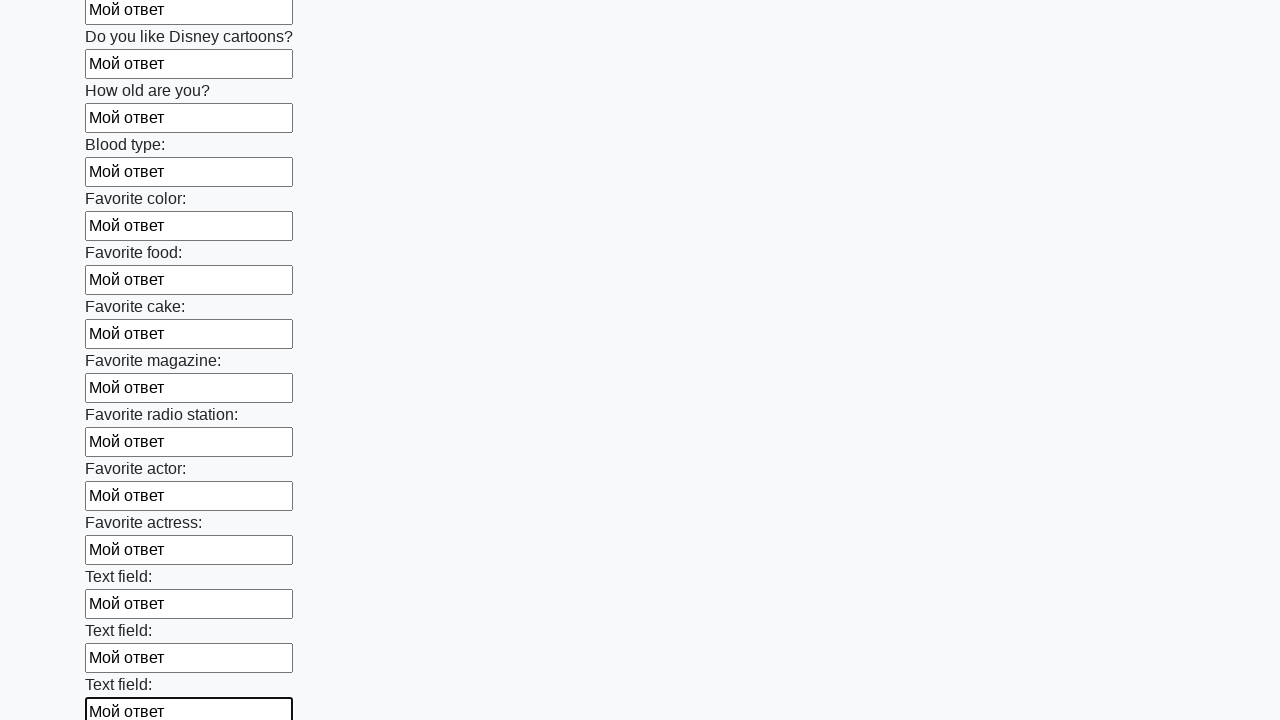

Filled text input field with 'Мой ответ' on [type='text'] >> nth=29
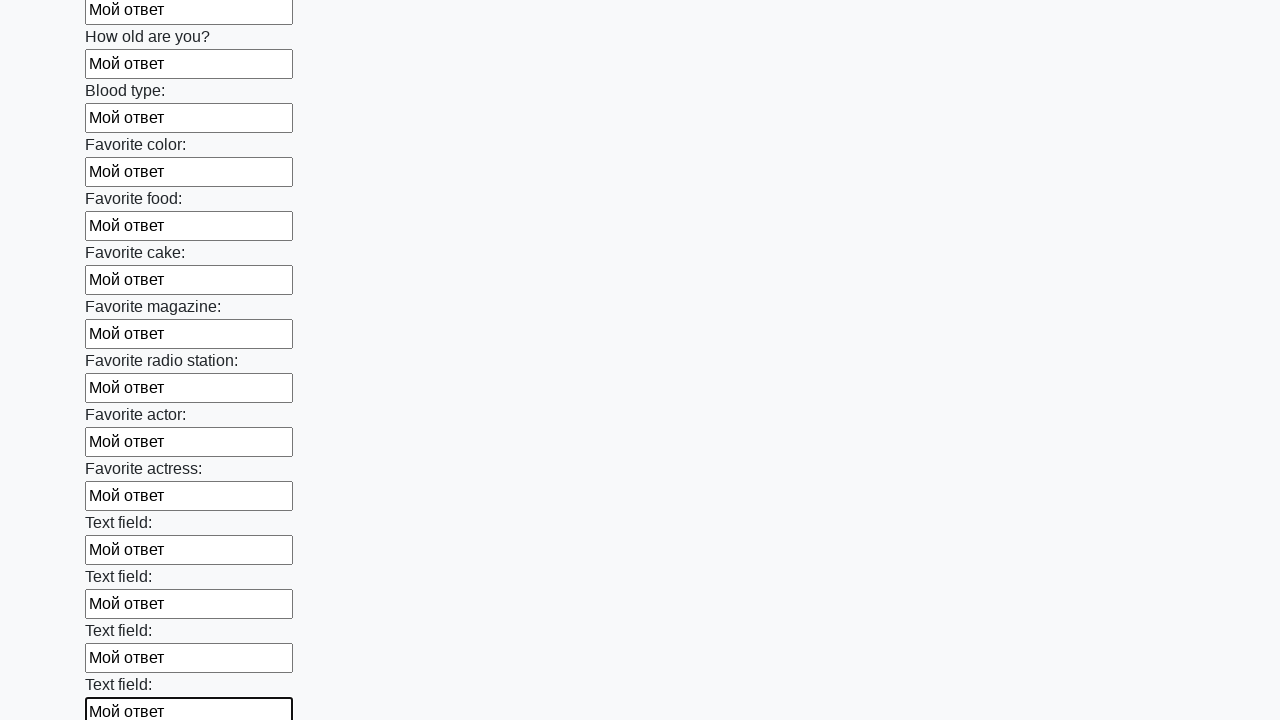

Filled text input field with 'Мой ответ' on [type='text'] >> nth=30
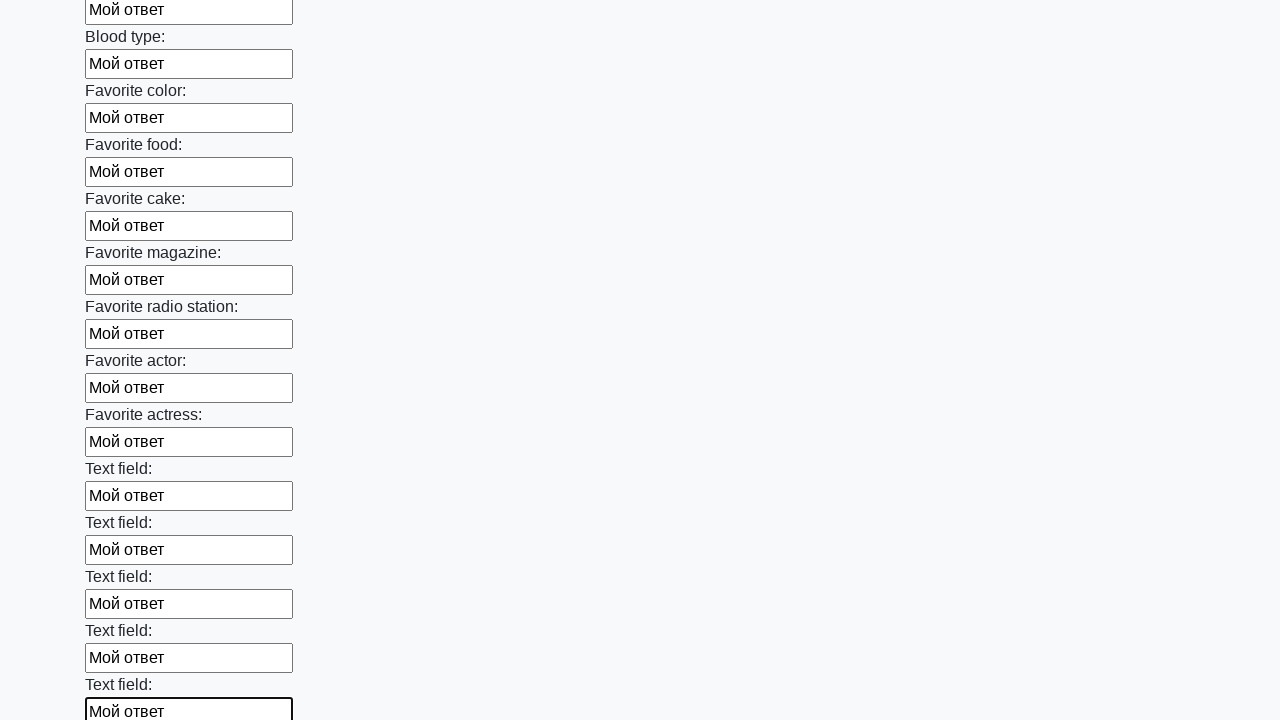

Filled text input field with 'Мой ответ' on [type='text'] >> nth=31
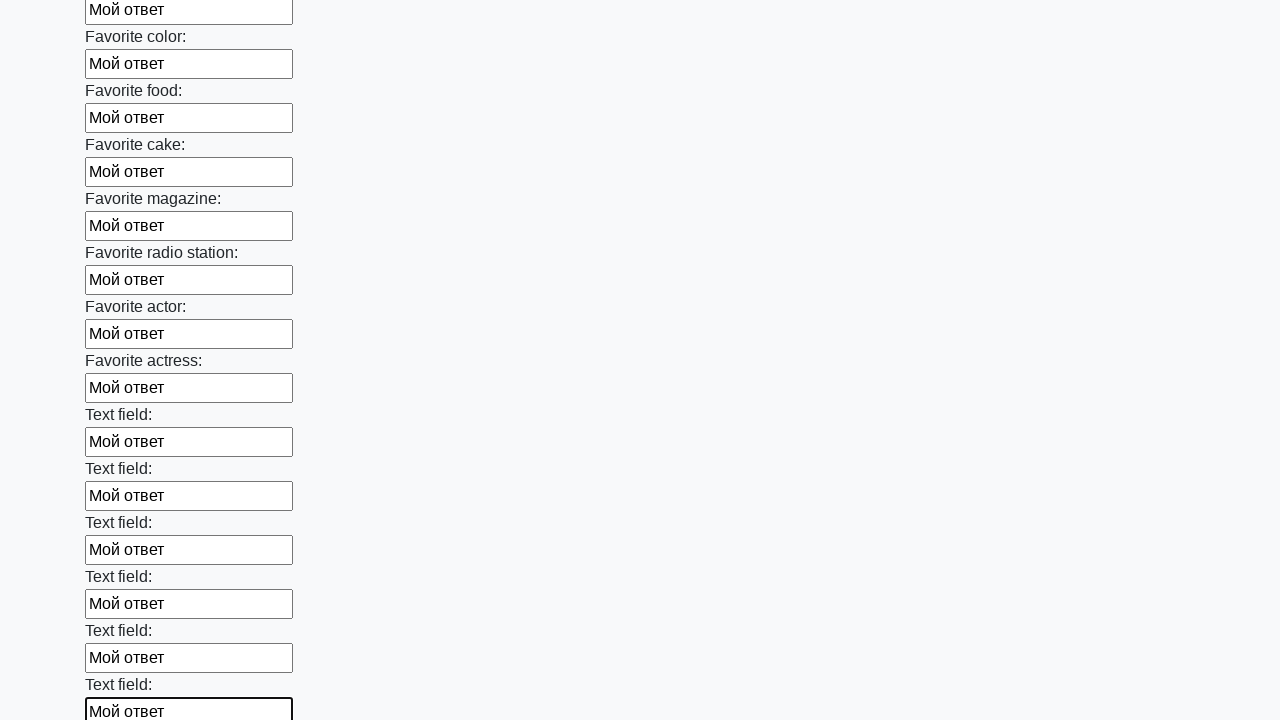

Filled text input field with 'Мой ответ' on [type='text'] >> nth=32
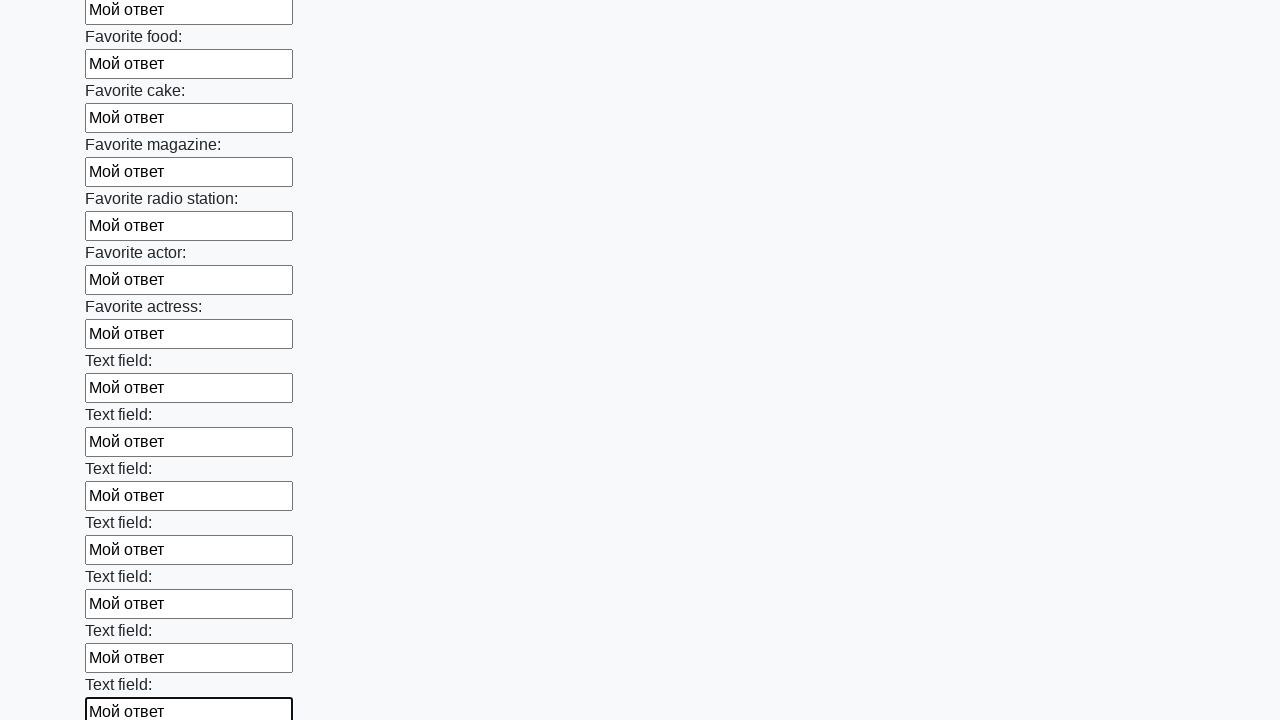

Filled text input field with 'Мой ответ' on [type='text'] >> nth=33
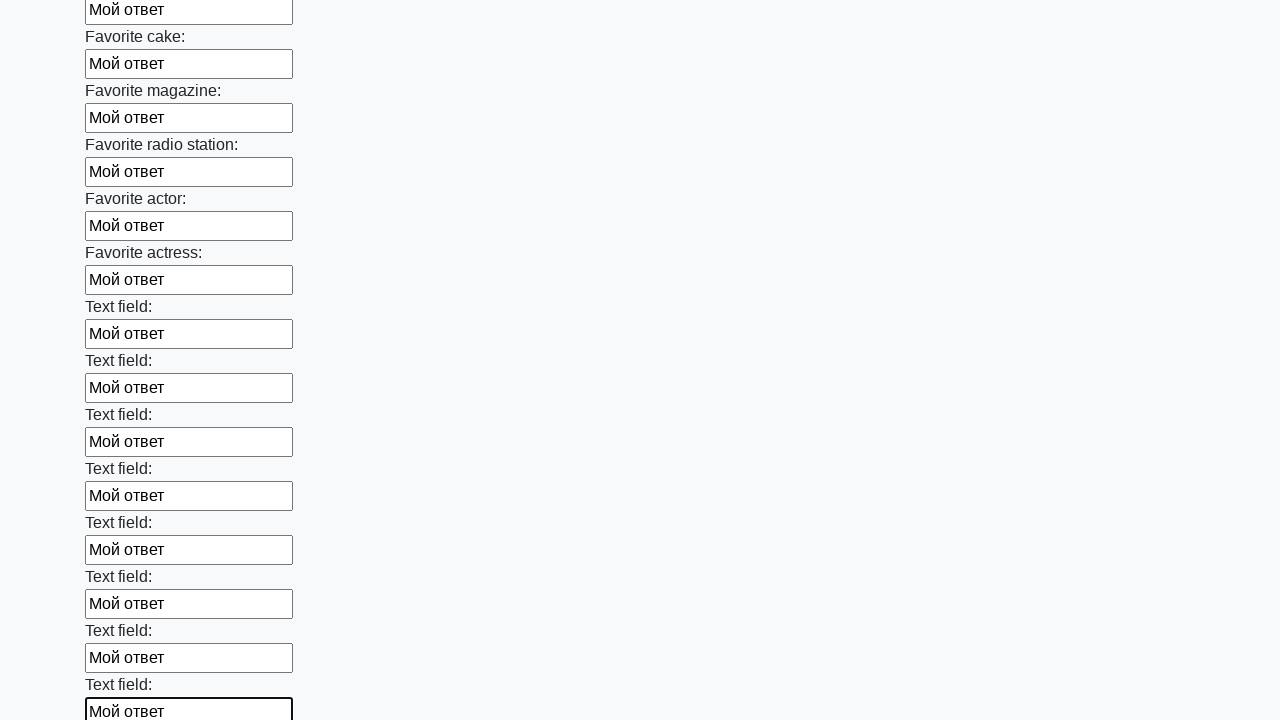

Filled text input field with 'Мой ответ' on [type='text'] >> nth=34
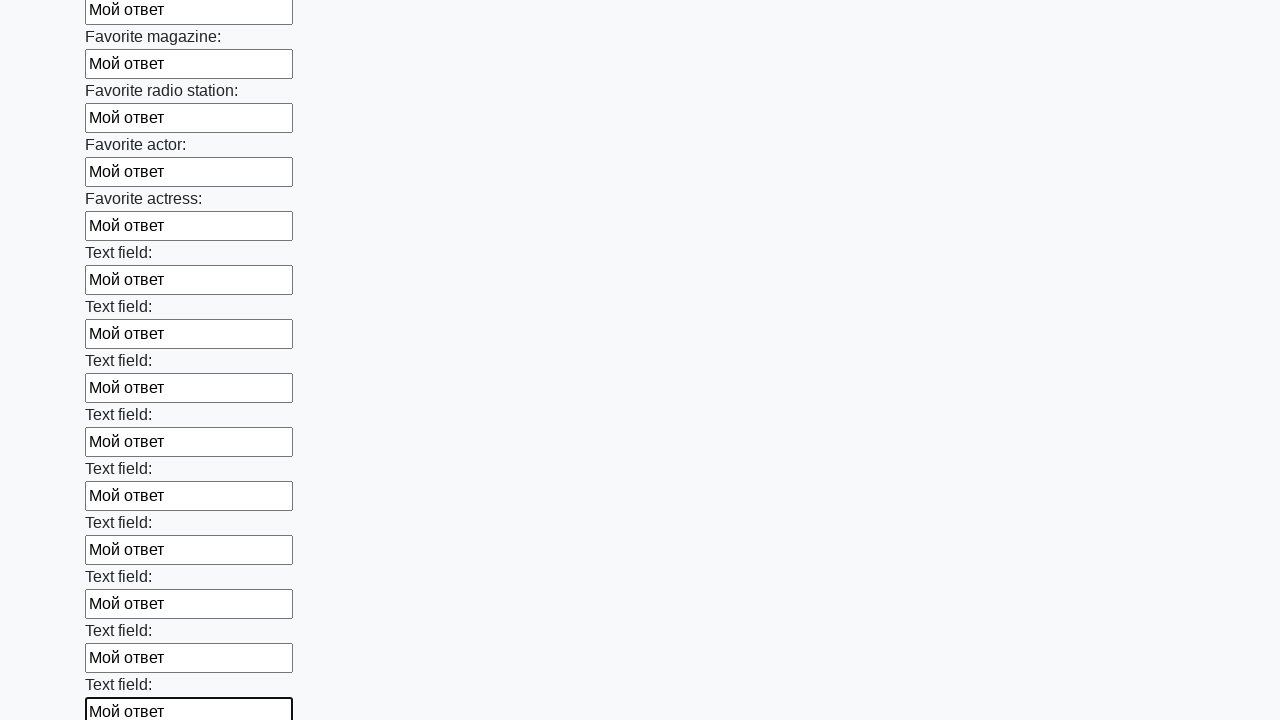

Filled text input field with 'Мой ответ' on [type='text'] >> nth=35
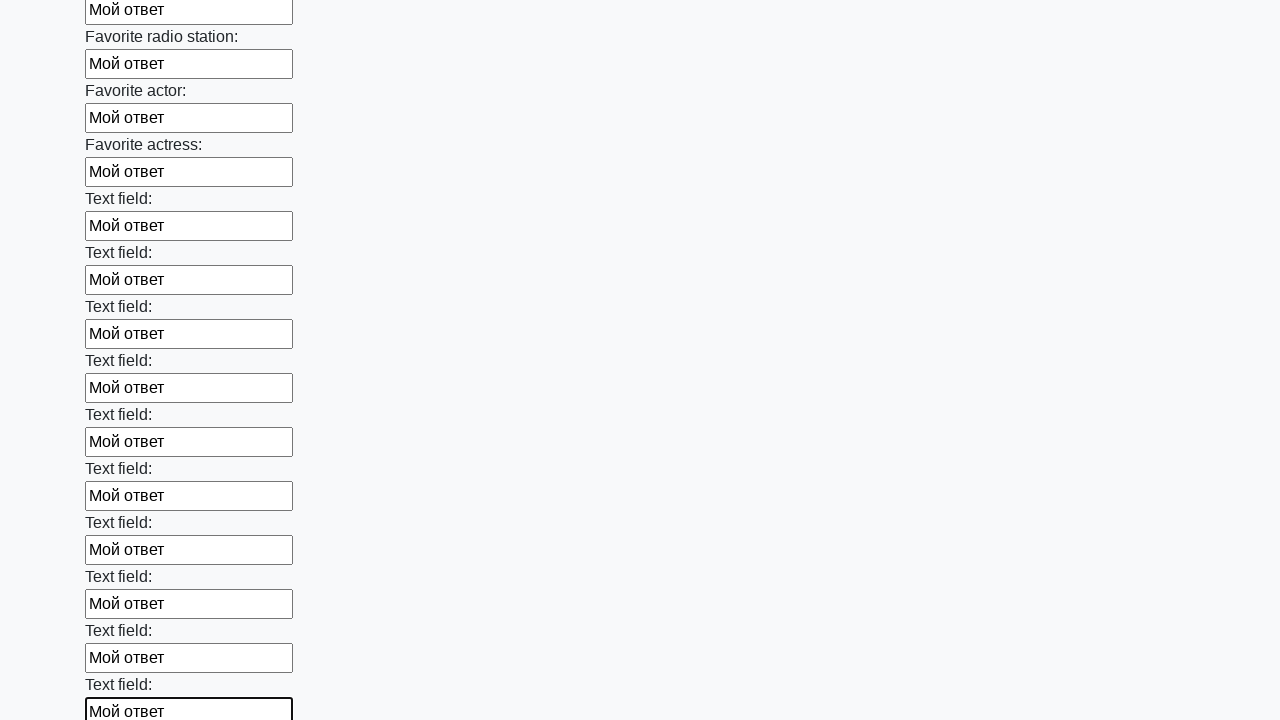

Filled text input field with 'Мой ответ' on [type='text'] >> nth=36
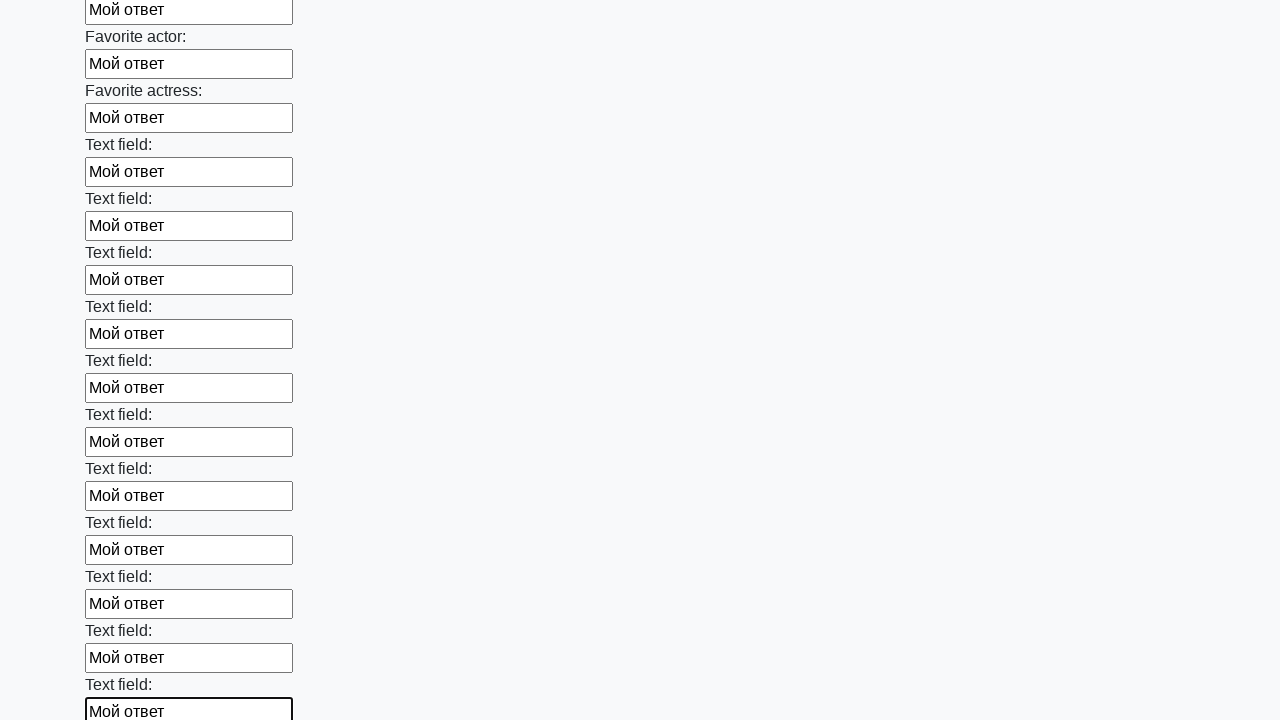

Filled text input field with 'Мой ответ' on [type='text'] >> nth=37
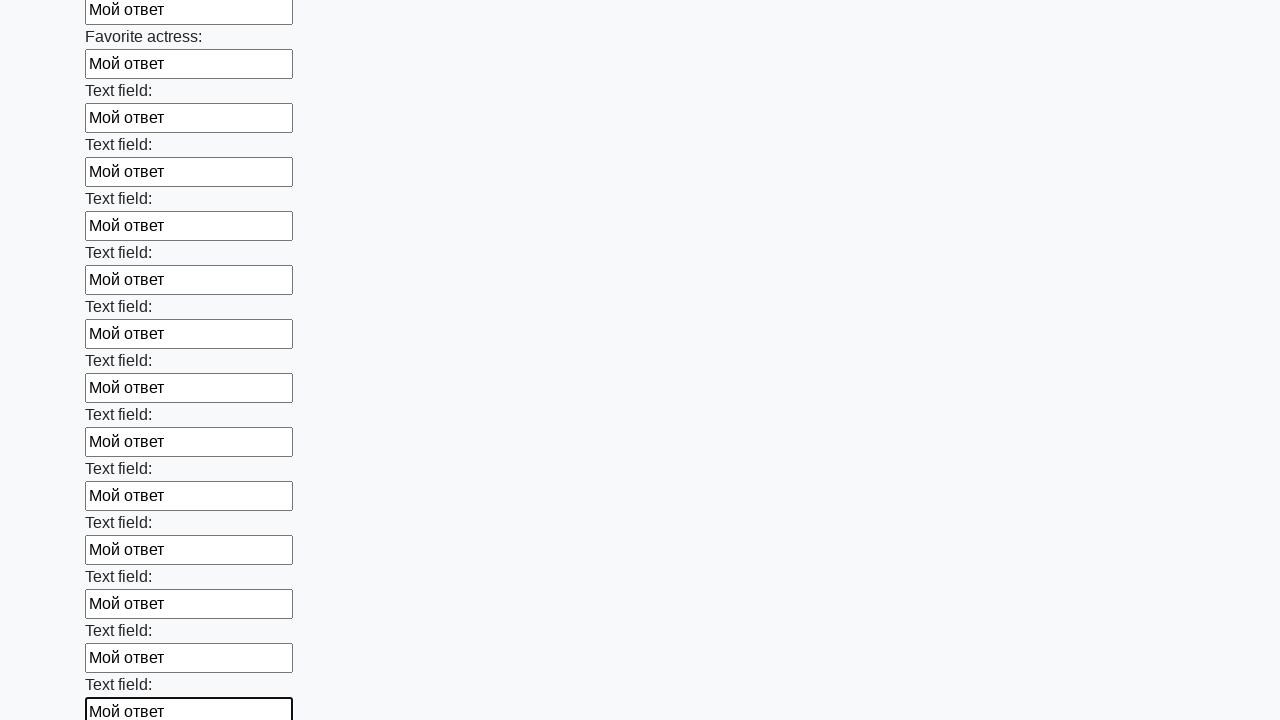

Filled text input field with 'Мой ответ' on [type='text'] >> nth=38
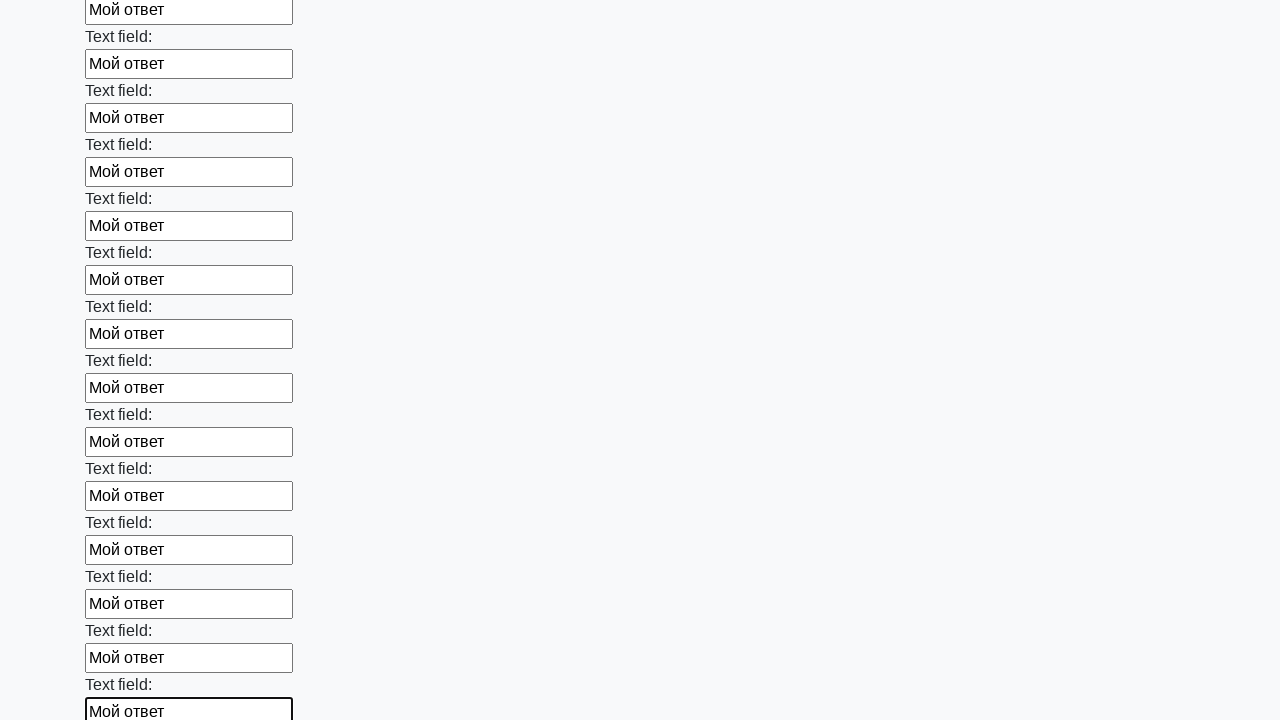

Filled text input field with 'Мой ответ' on [type='text'] >> nth=39
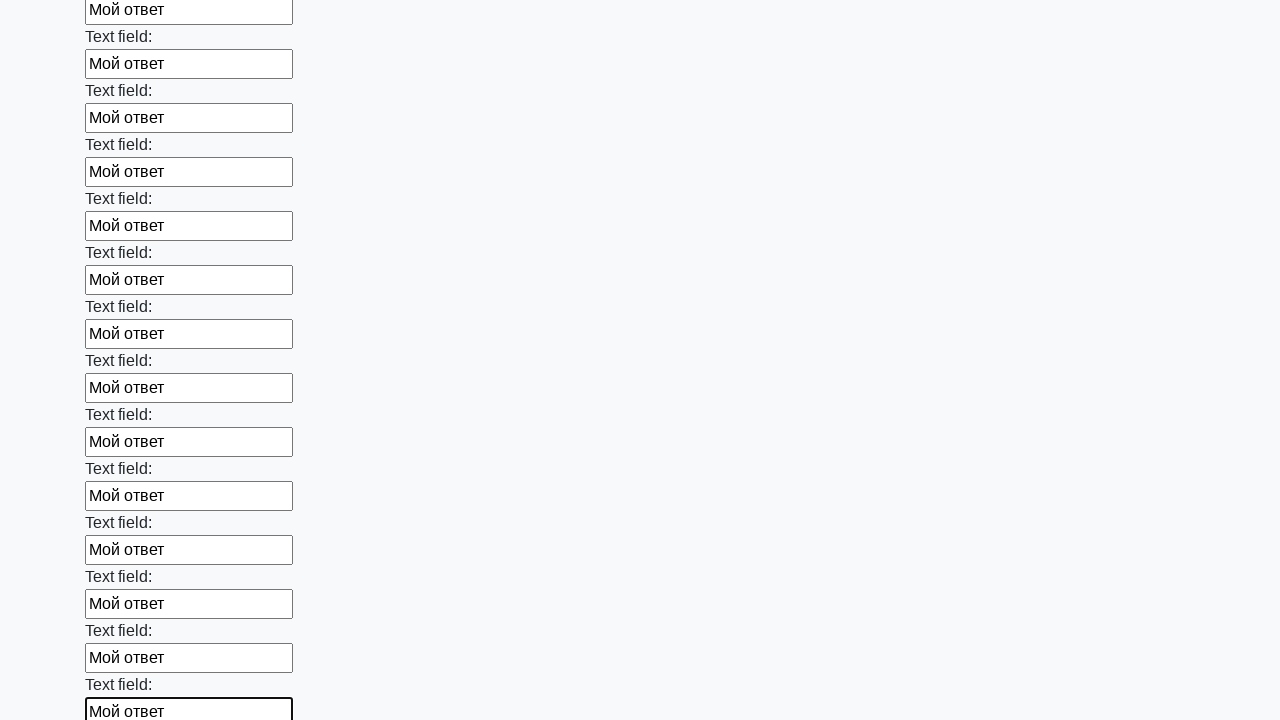

Filled text input field with 'Мой ответ' on [type='text'] >> nth=40
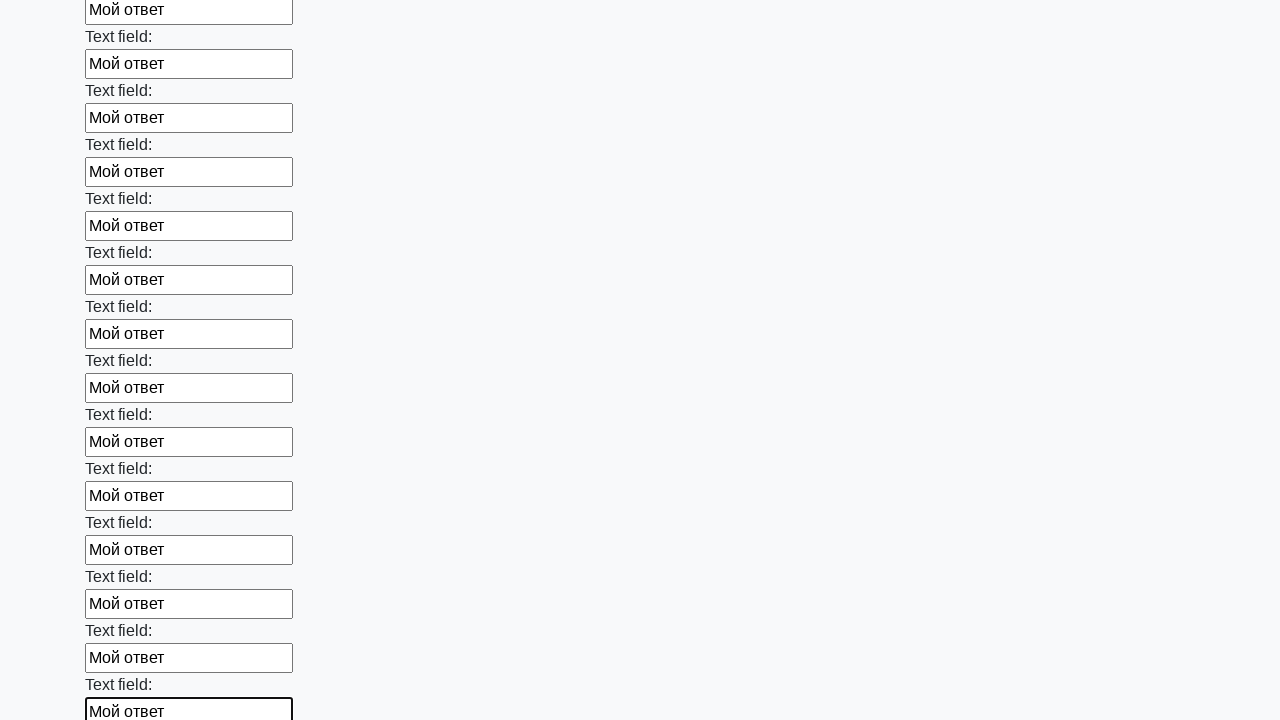

Filled text input field with 'Мой ответ' on [type='text'] >> nth=41
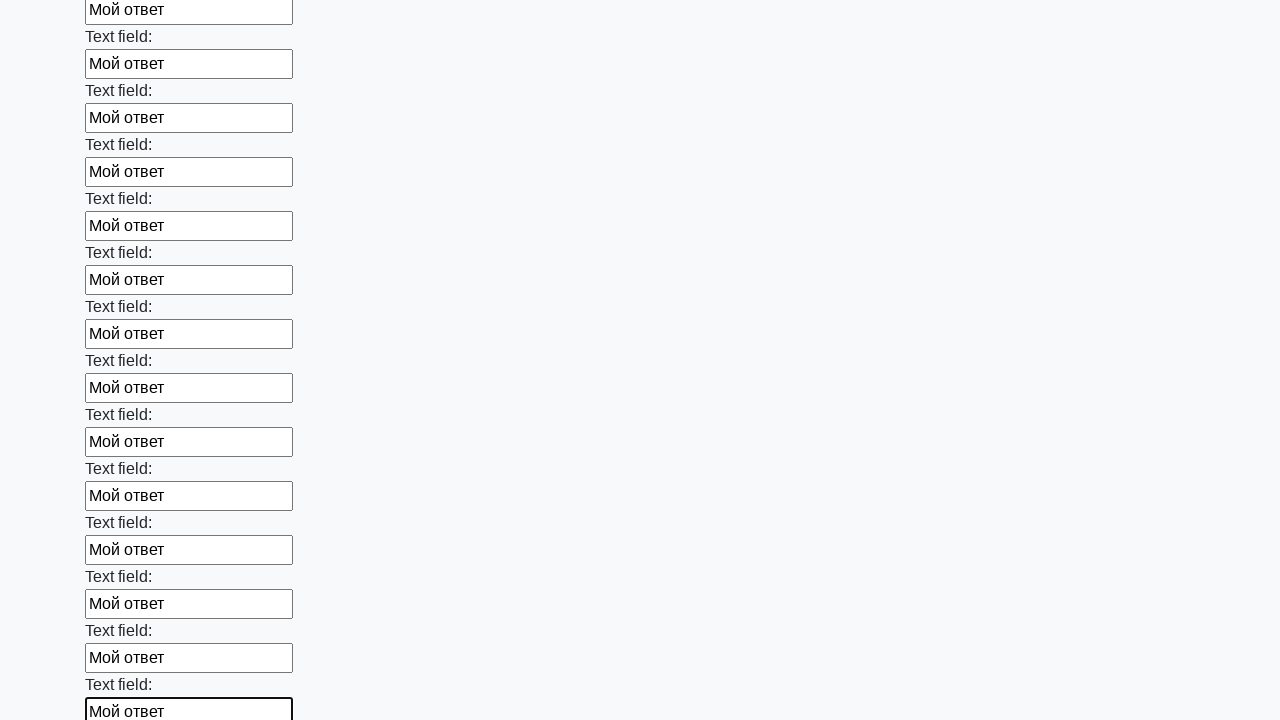

Filled text input field with 'Мой ответ' on [type='text'] >> nth=42
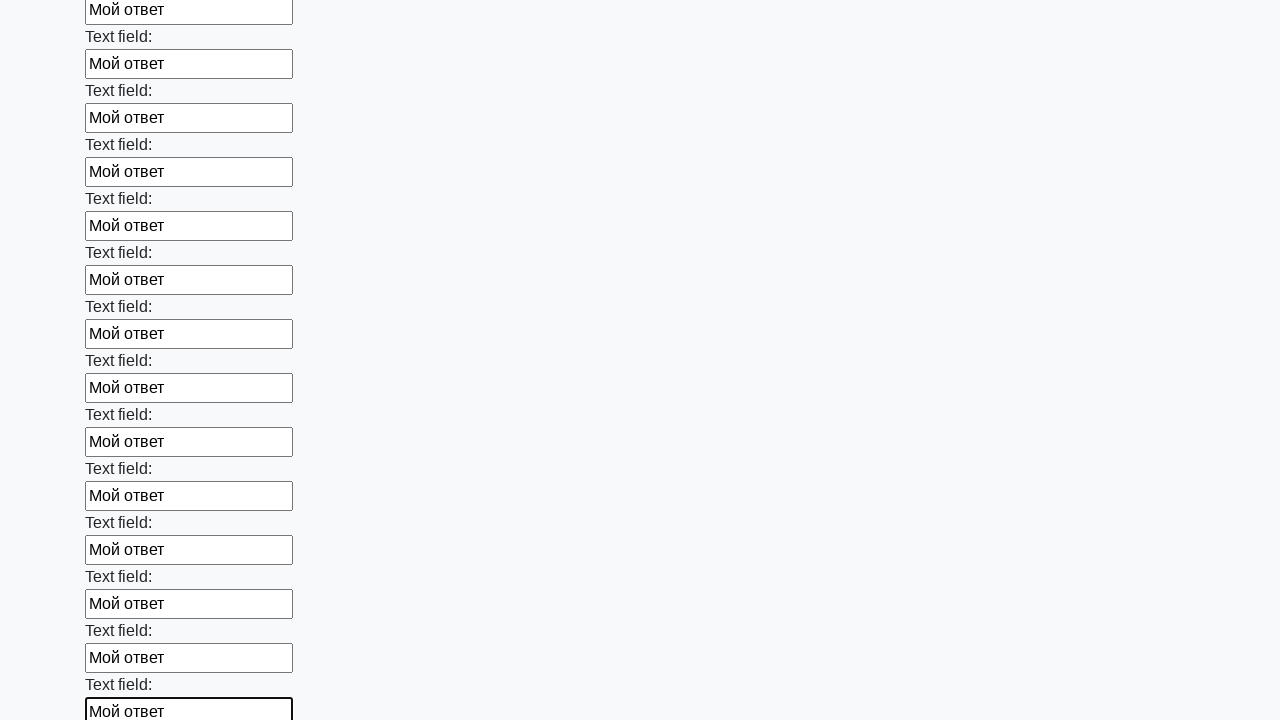

Filled text input field with 'Мой ответ' on [type='text'] >> nth=43
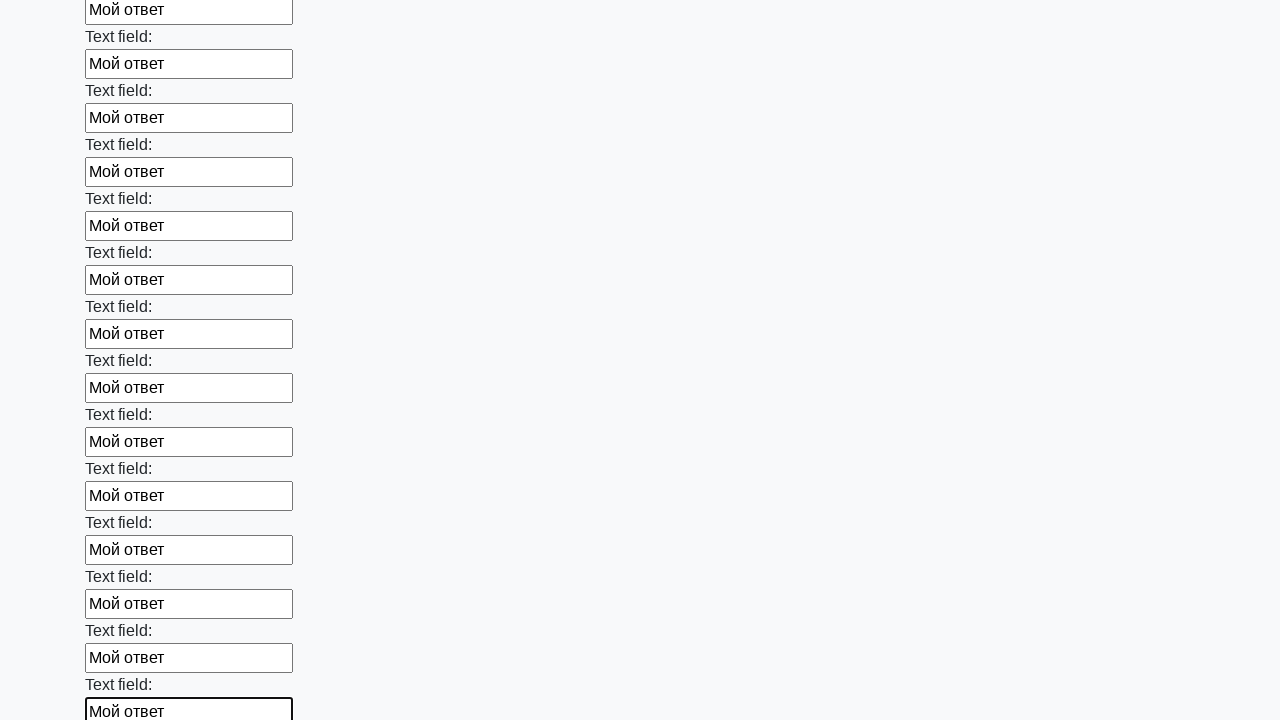

Filled text input field with 'Мой ответ' on [type='text'] >> nth=44
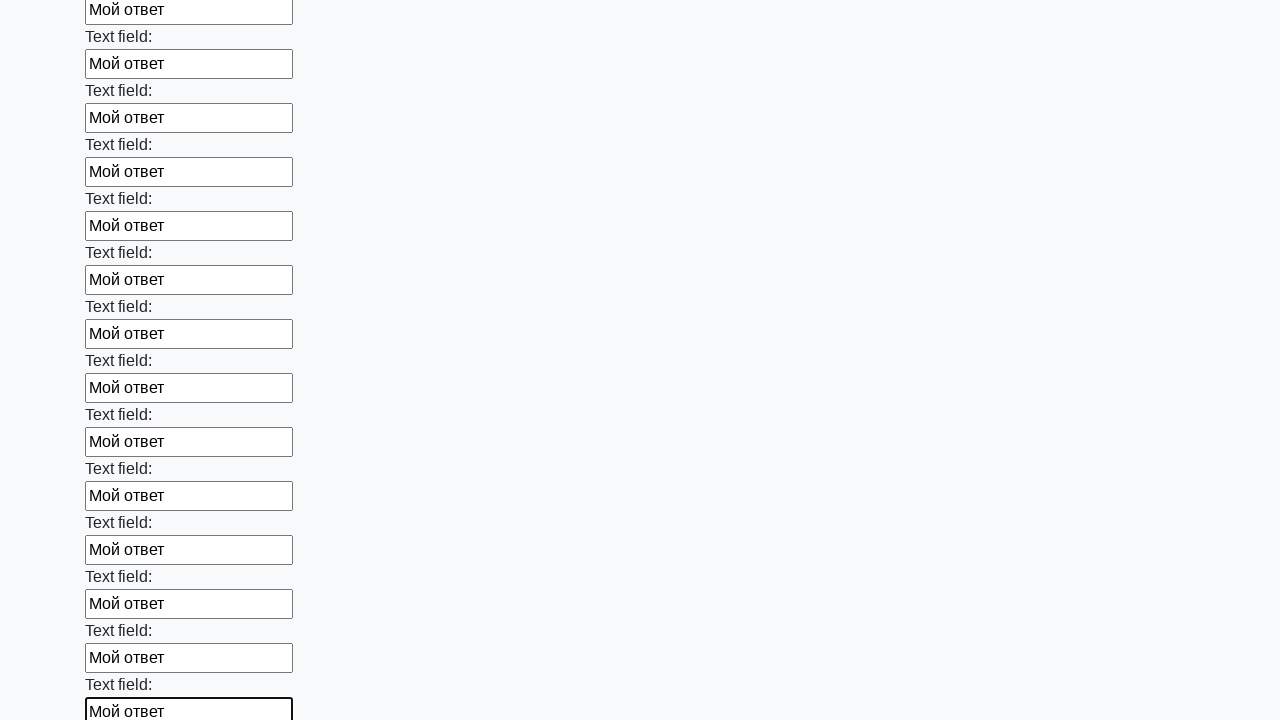

Filled text input field with 'Мой ответ' on [type='text'] >> nth=45
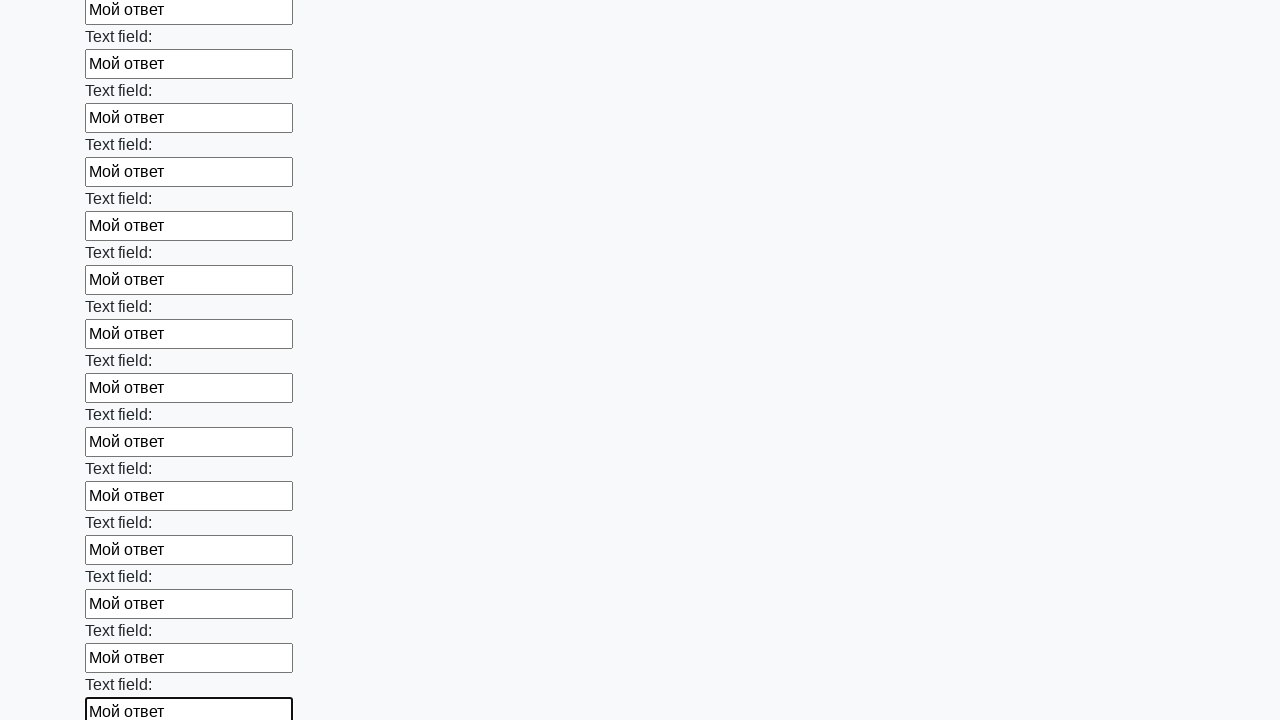

Filled text input field with 'Мой ответ' on [type='text'] >> nth=46
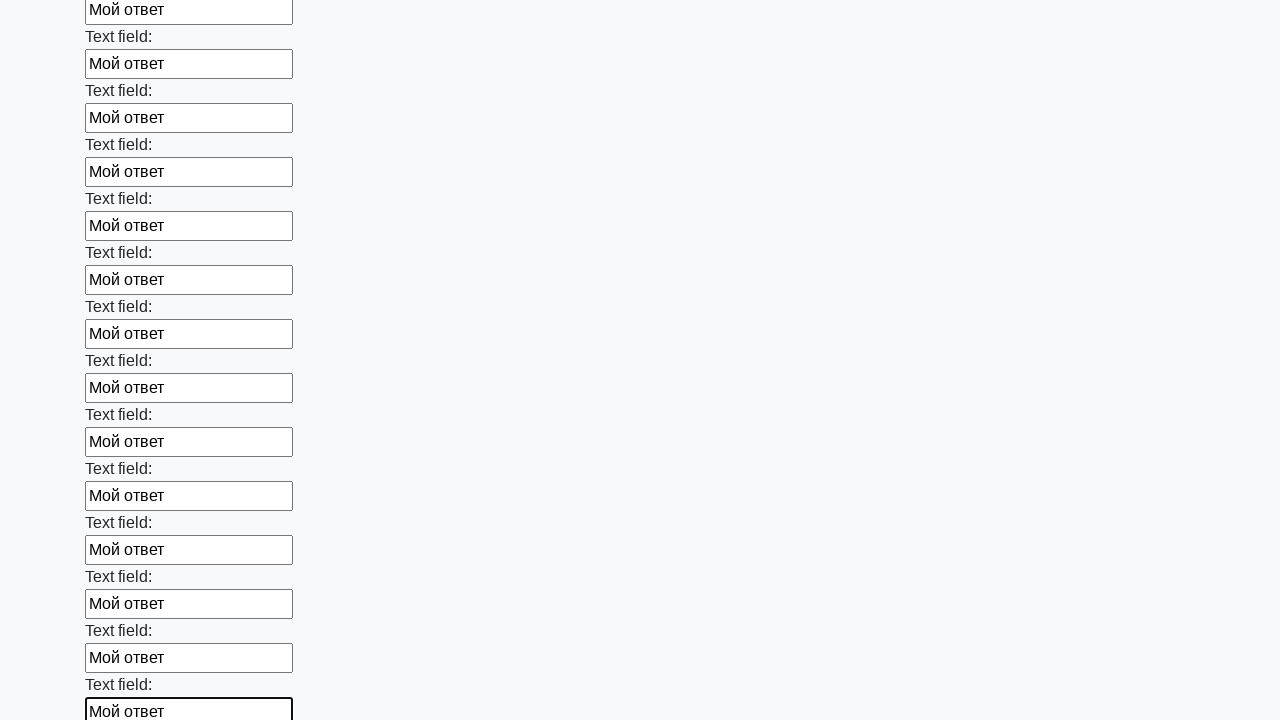

Filled text input field with 'Мой ответ' on [type='text'] >> nth=47
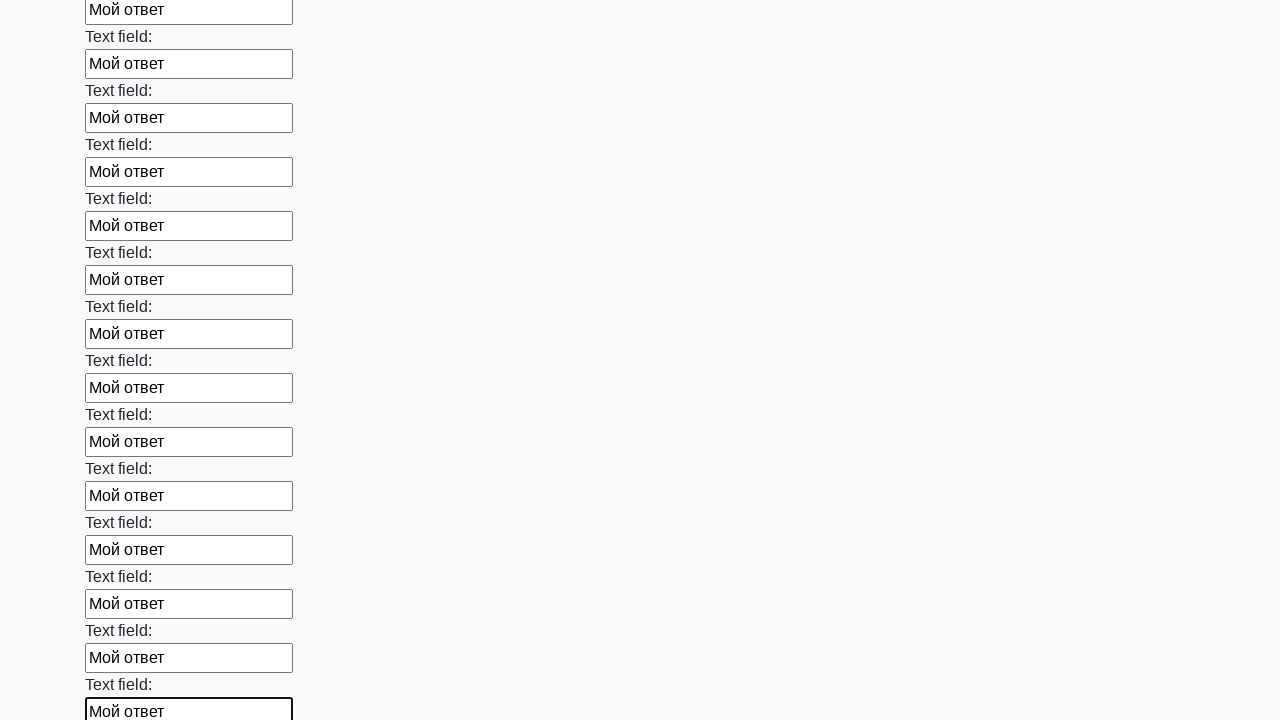

Filled text input field with 'Мой ответ' on [type='text'] >> nth=48
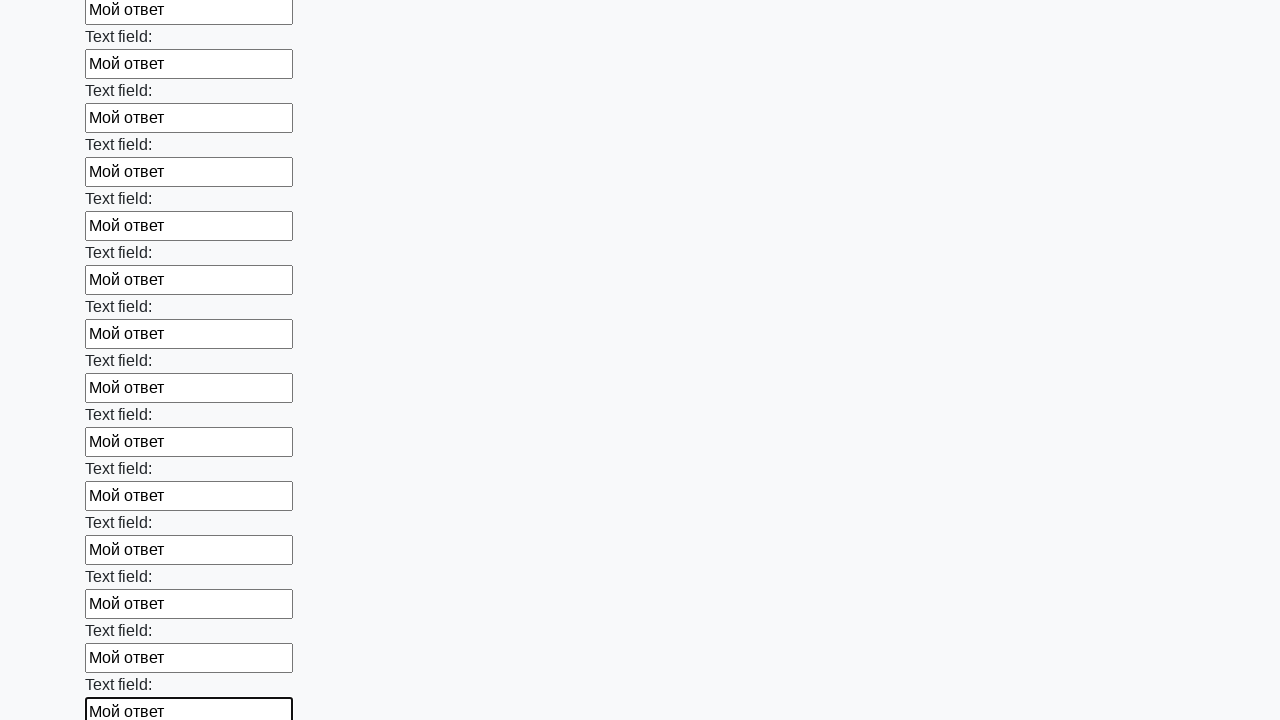

Filled text input field with 'Мой ответ' on [type='text'] >> nth=49
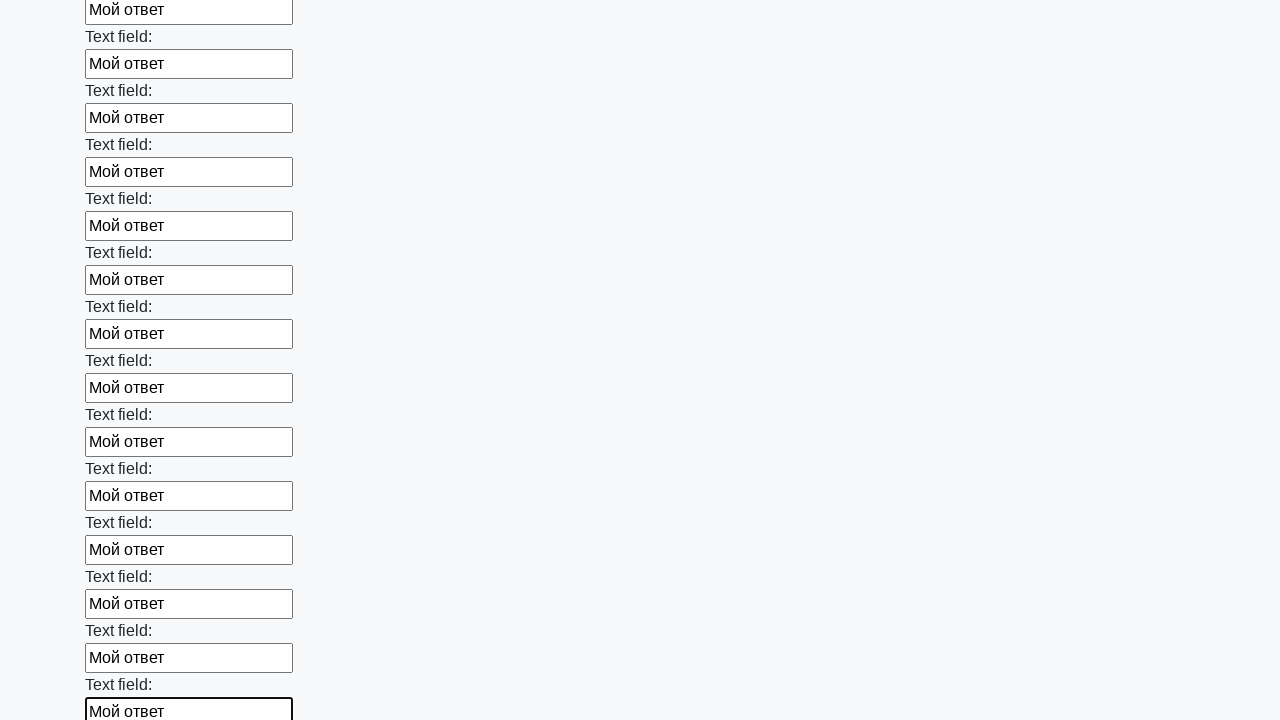

Filled text input field with 'Мой ответ' on [type='text'] >> nth=50
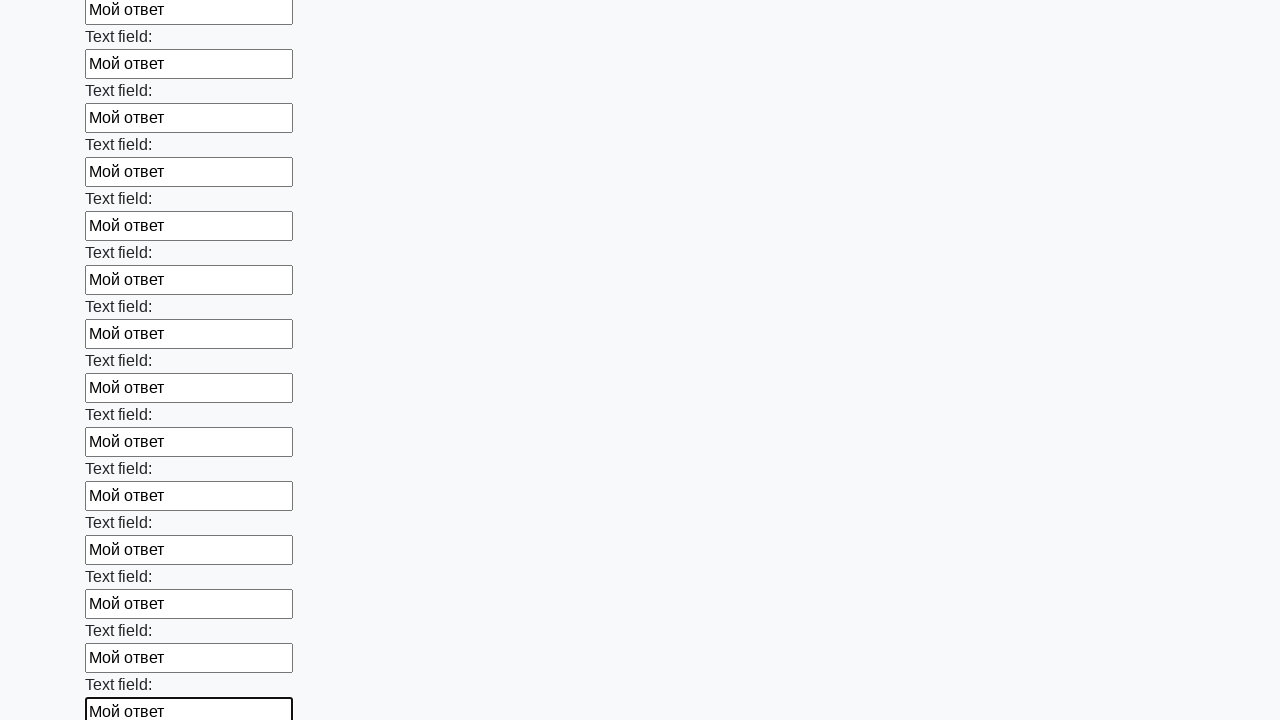

Filled text input field with 'Мой ответ' on [type='text'] >> nth=51
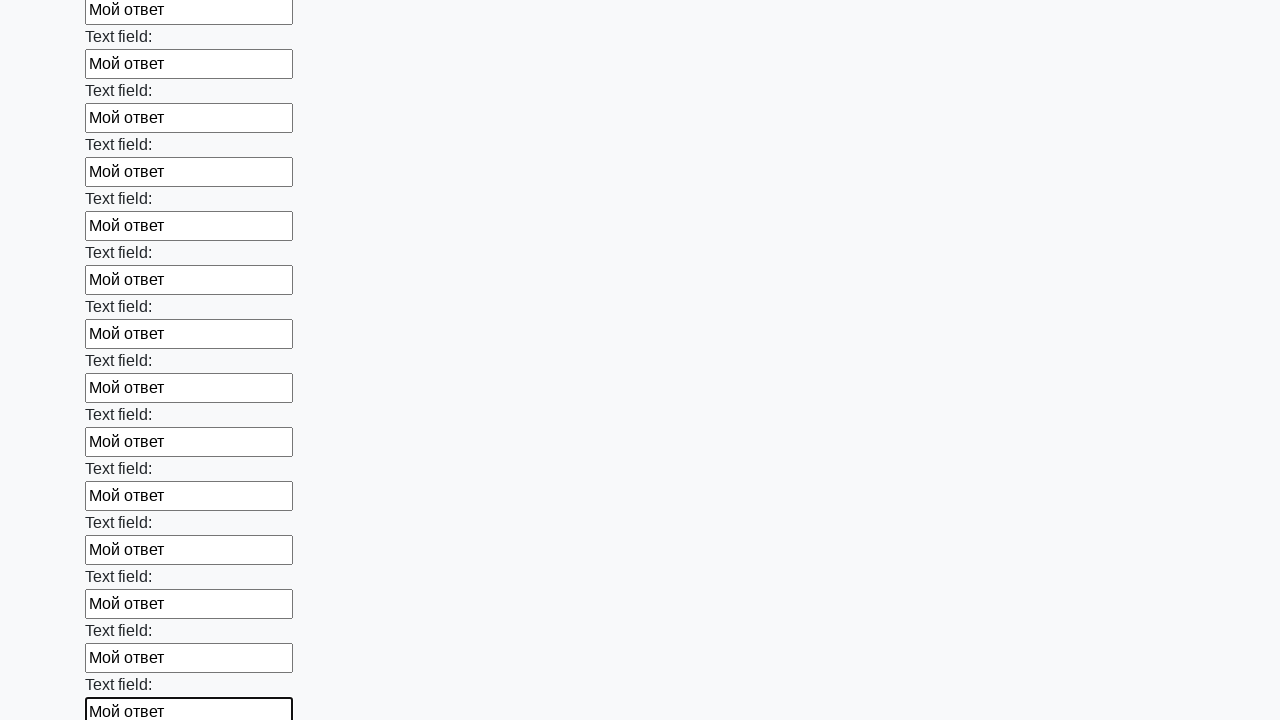

Filled text input field with 'Мой ответ' on [type='text'] >> nth=52
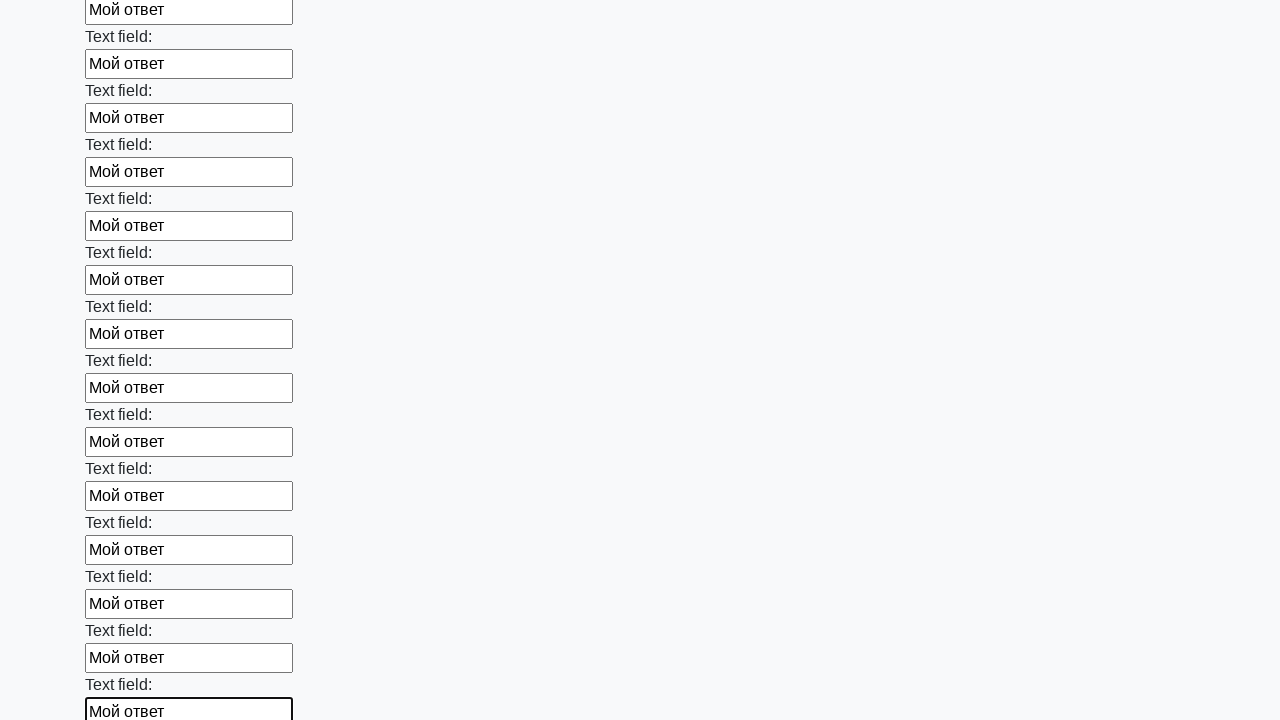

Filled text input field with 'Мой ответ' on [type='text'] >> nth=53
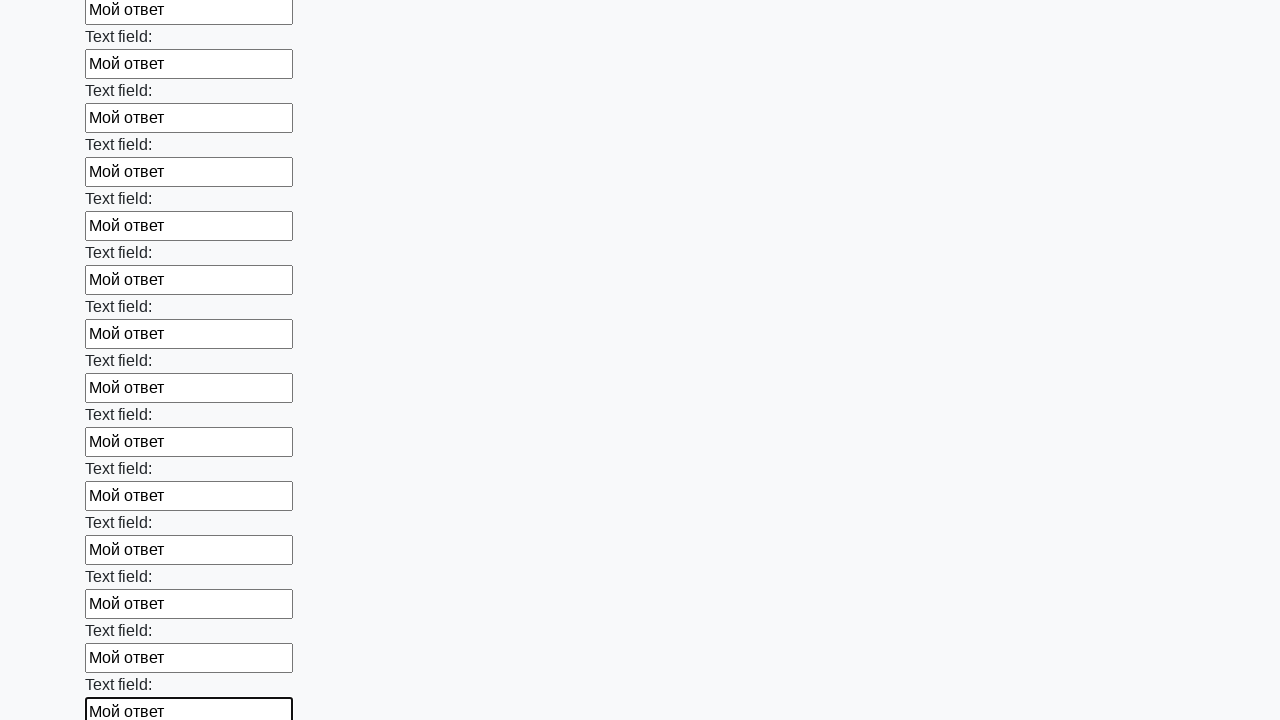

Filled text input field with 'Мой ответ' on [type='text'] >> nth=54
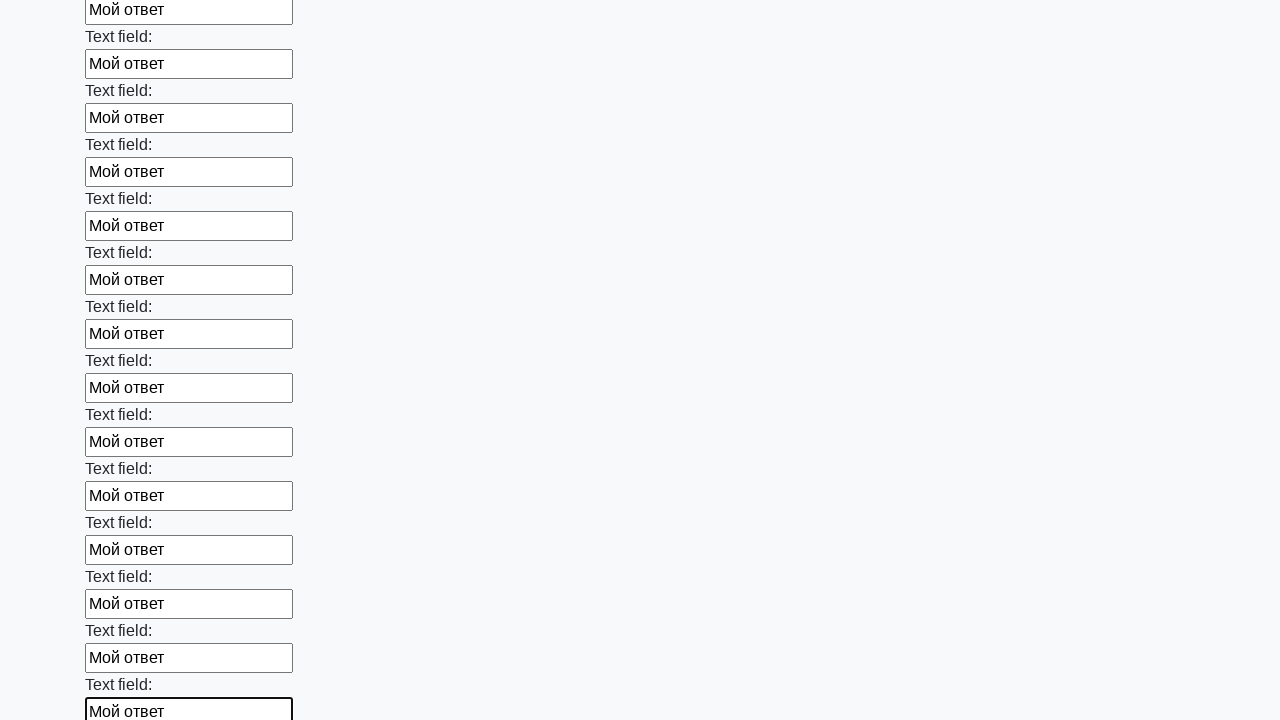

Filled text input field with 'Мой ответ' on [type='text'] >> nth=55
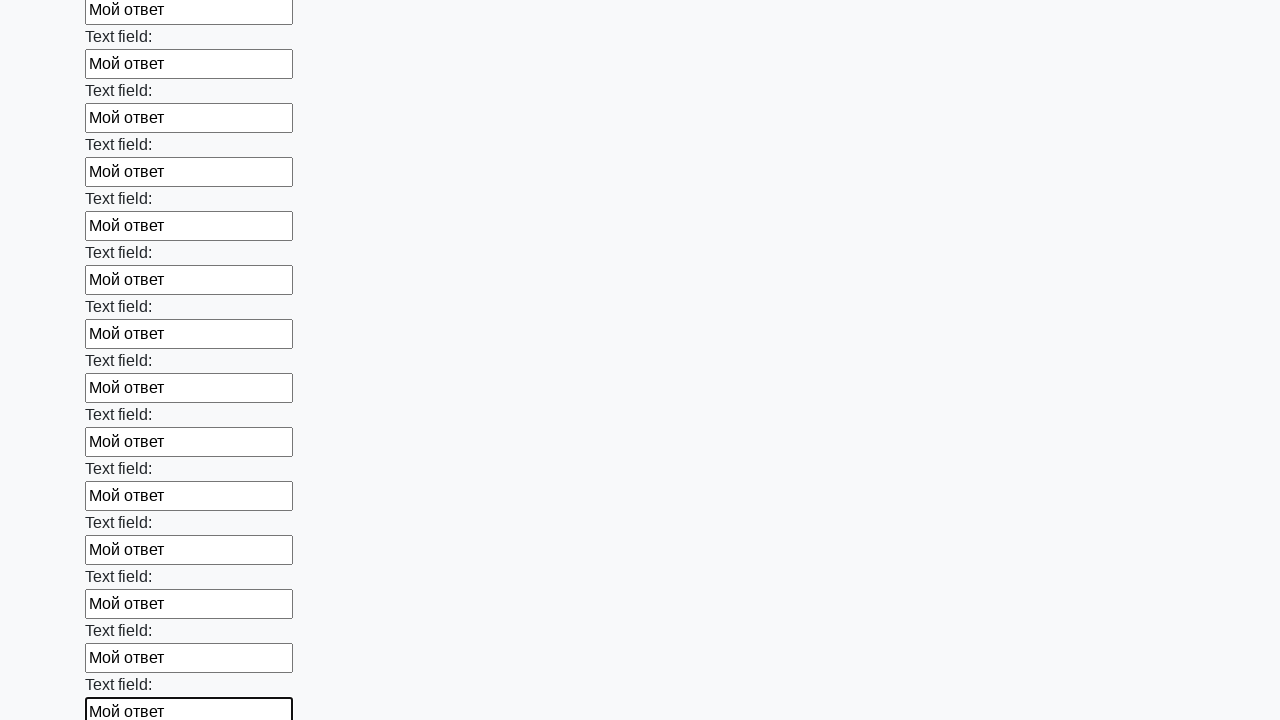

Filled text input field with 'Мой ответ' on [type='text'] >> nth=56
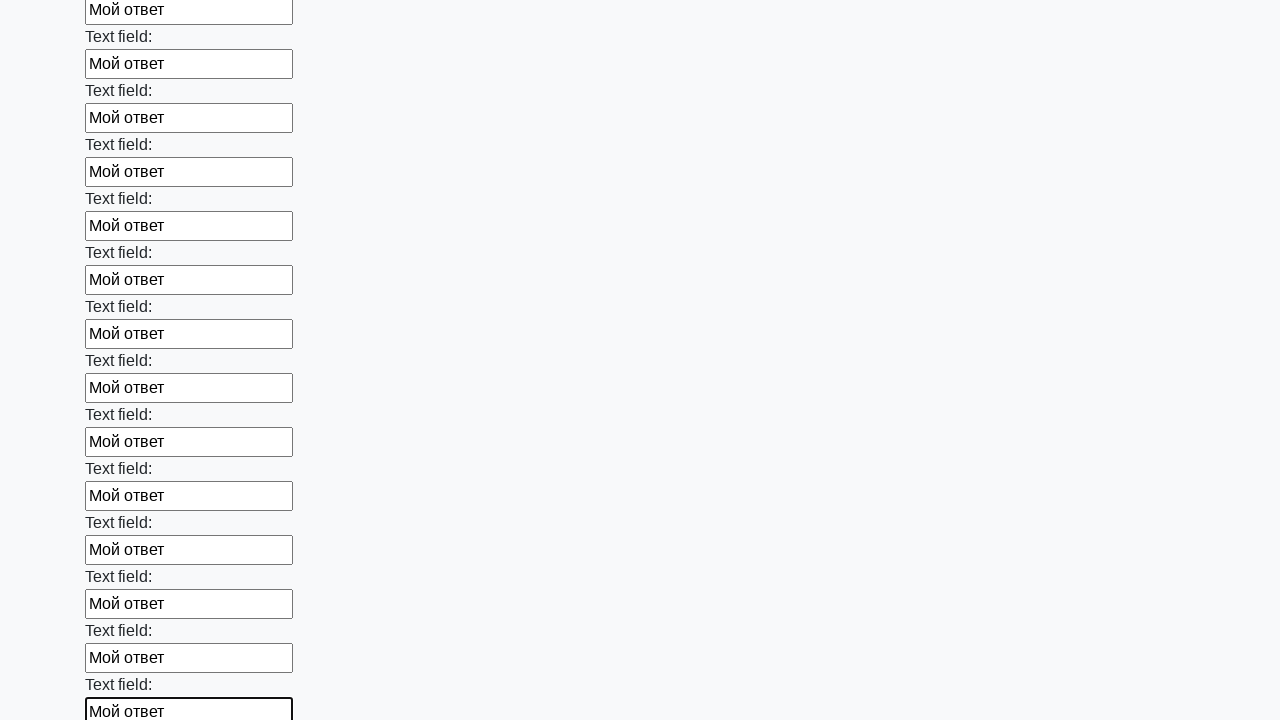

Filled text input field with 'Мой ответ' on [type='text'] >> nth=57
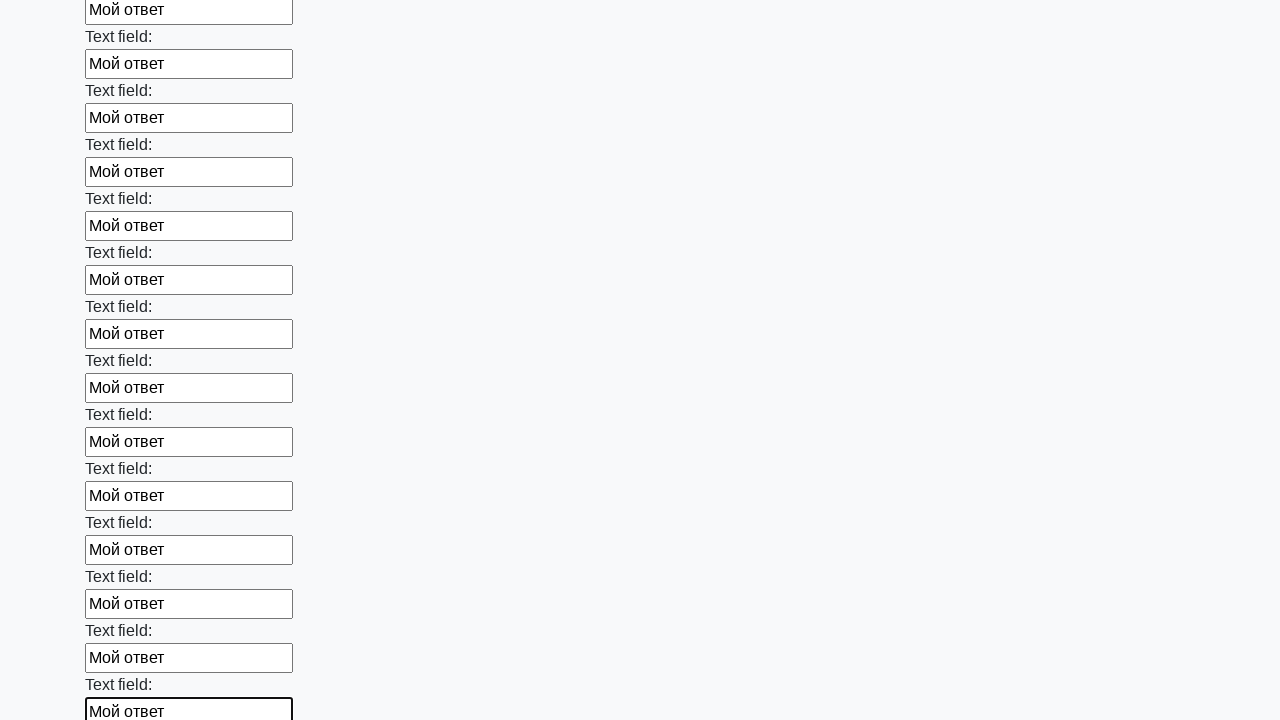

Filled text input field with 'Мой ответ' on [type='text'] >> nth=58
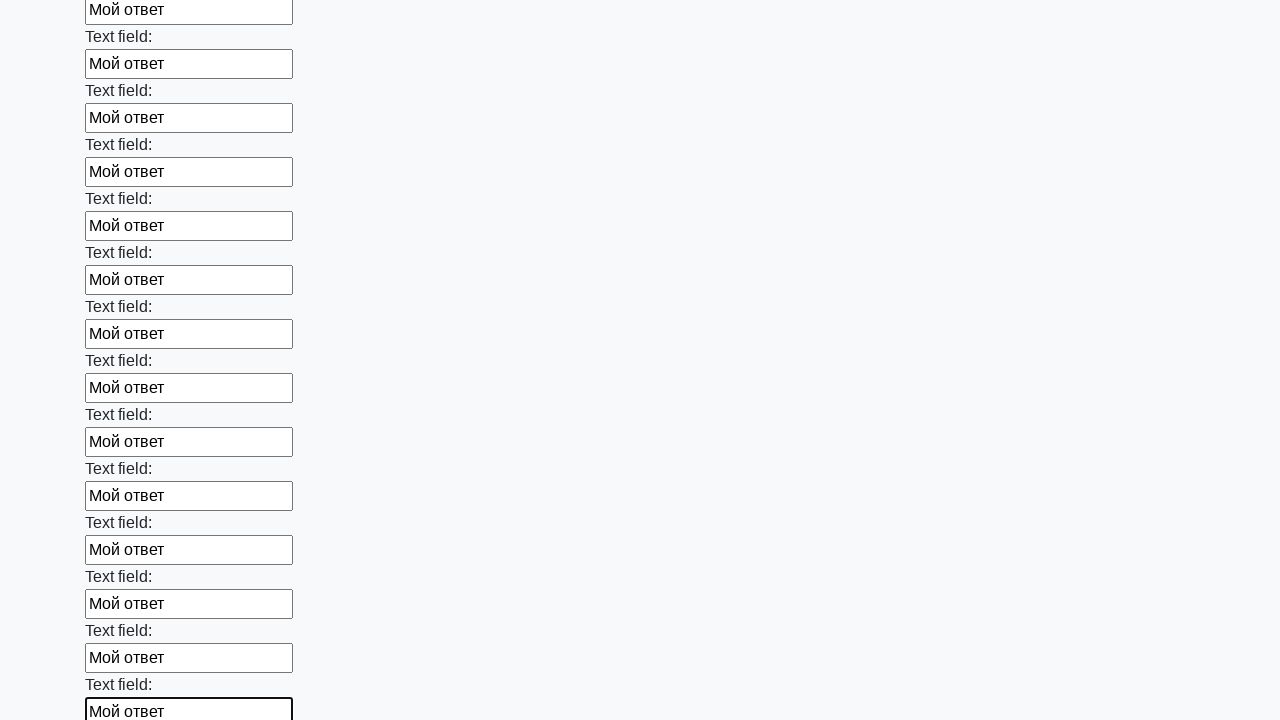

Filled text input field with 'Мой ответ' on [type='text'] >> nth=59
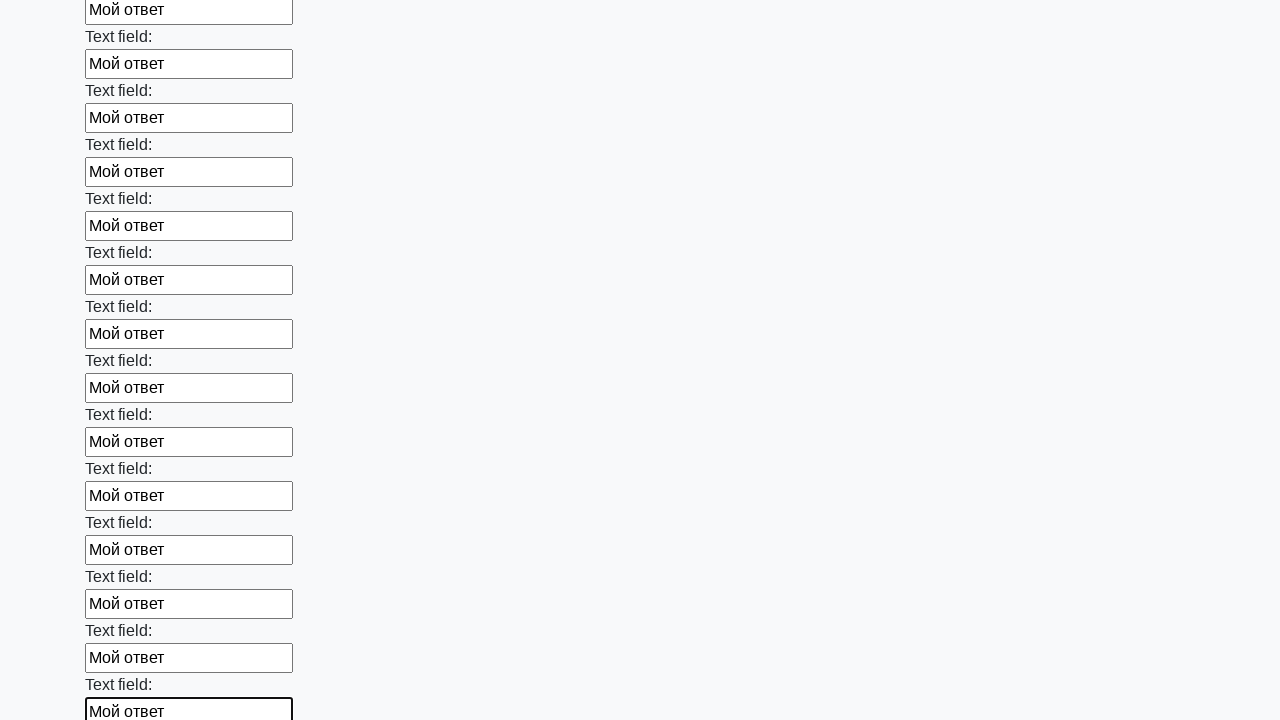

Filled text input field with 'Мой ответ' on [type='text'] >> nth=60
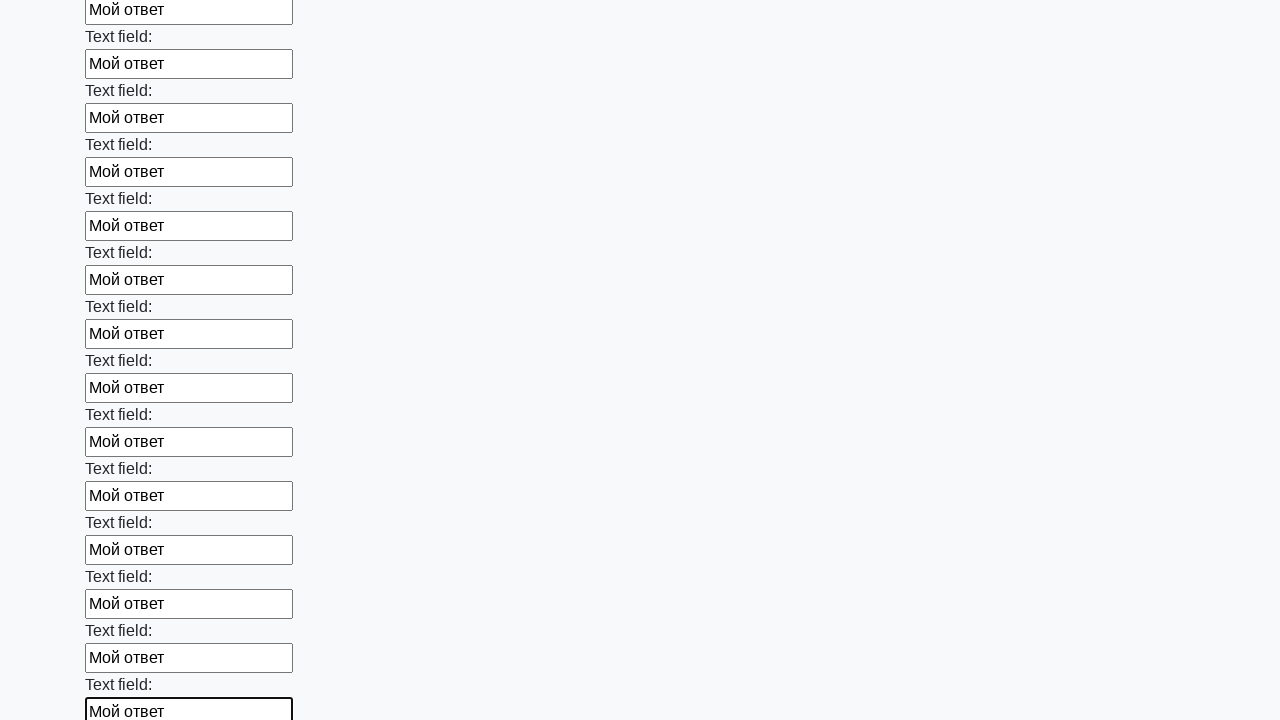

Filled text input field with 'Мой ответ' on [type='text'] >> nth=61
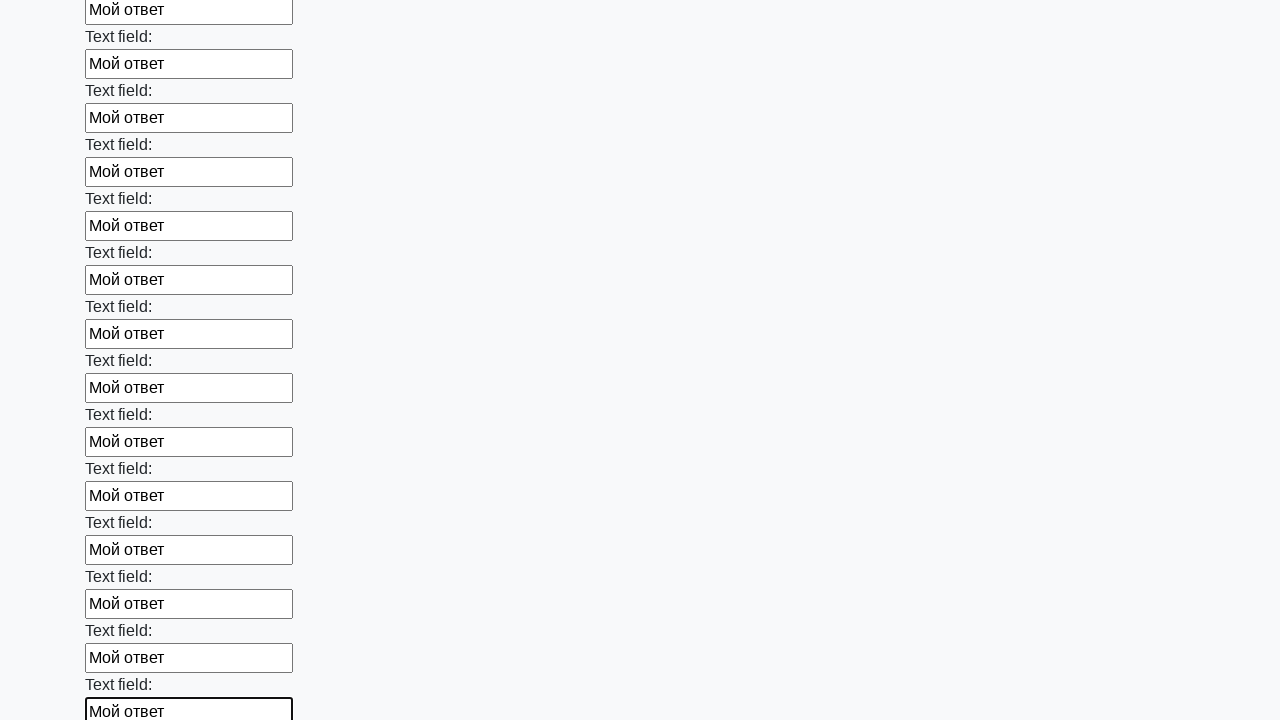

Filled text input field with 'Мой ответ' on [type='text'] >> nth=62
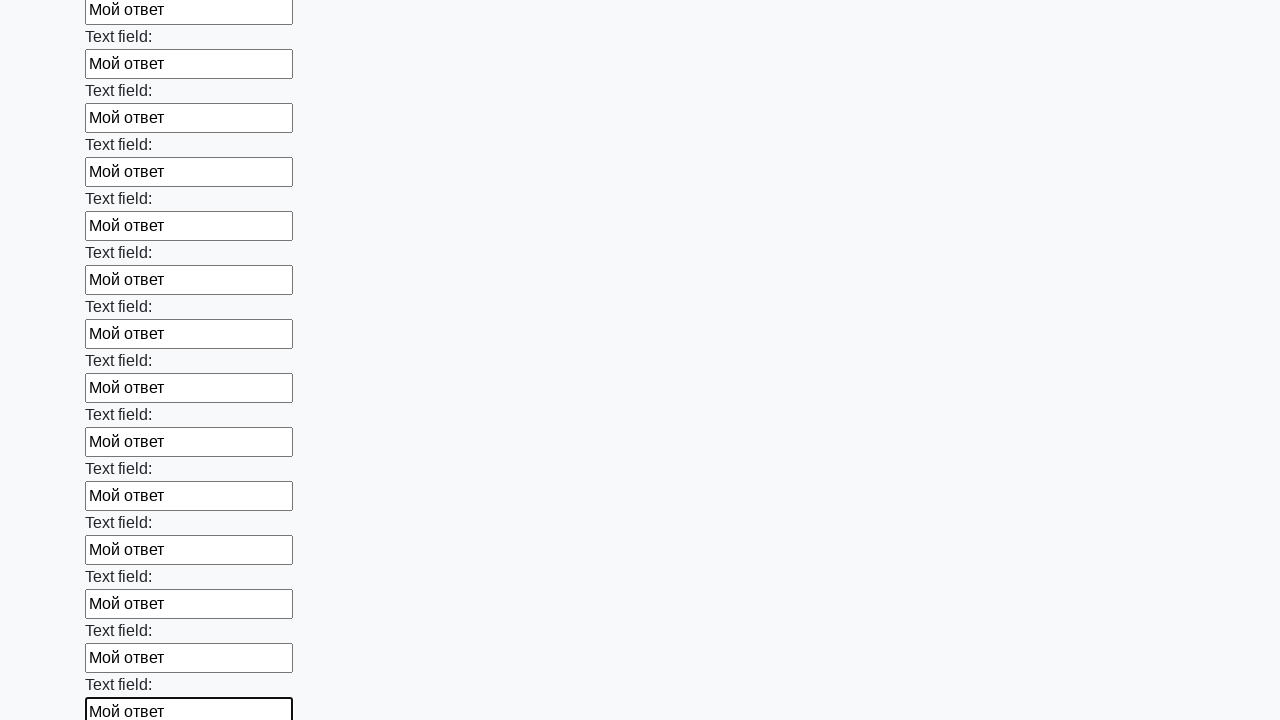

Filled text input field with 'Мой ответ' on [type='text'] >> nth=63
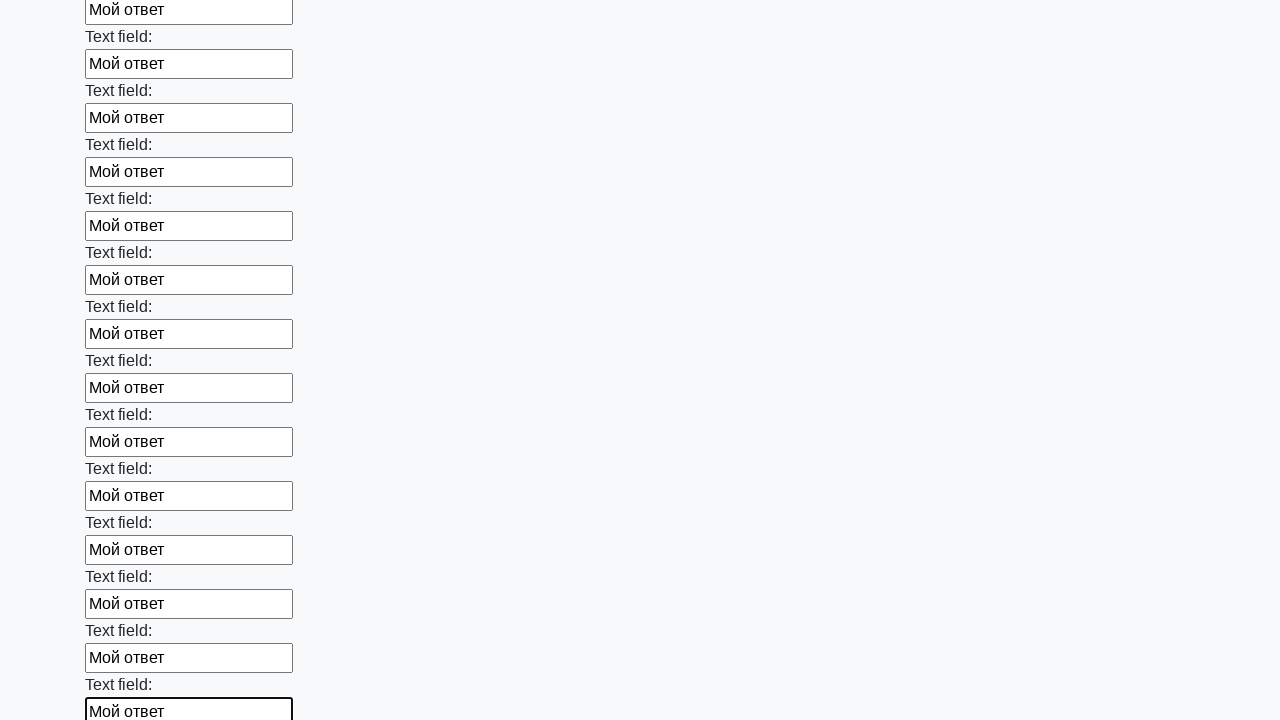

Filled text input field with 'Мой ответ' on [type='text'] >> nth=64
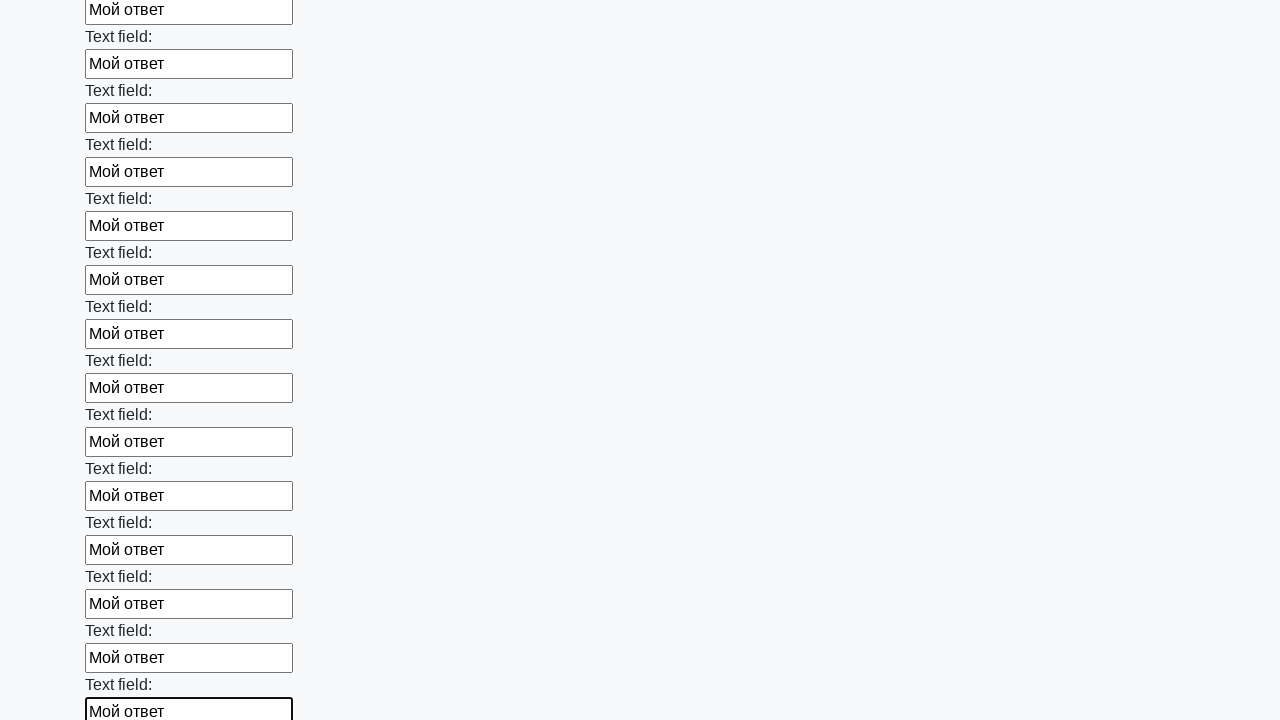

Filled text input field with 'Мой ответ' on [type='text'] >> nth=65
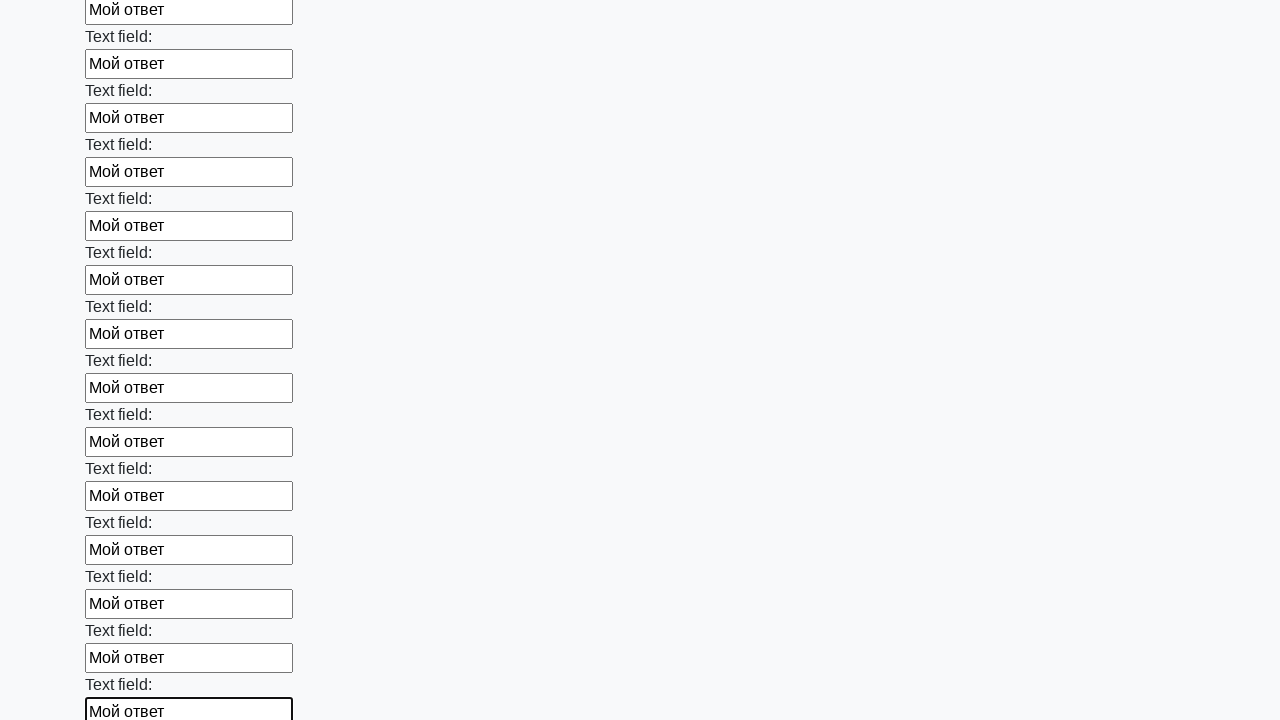

Filled text input field with 'Мой ответ' on [type='text'] >> nth=66
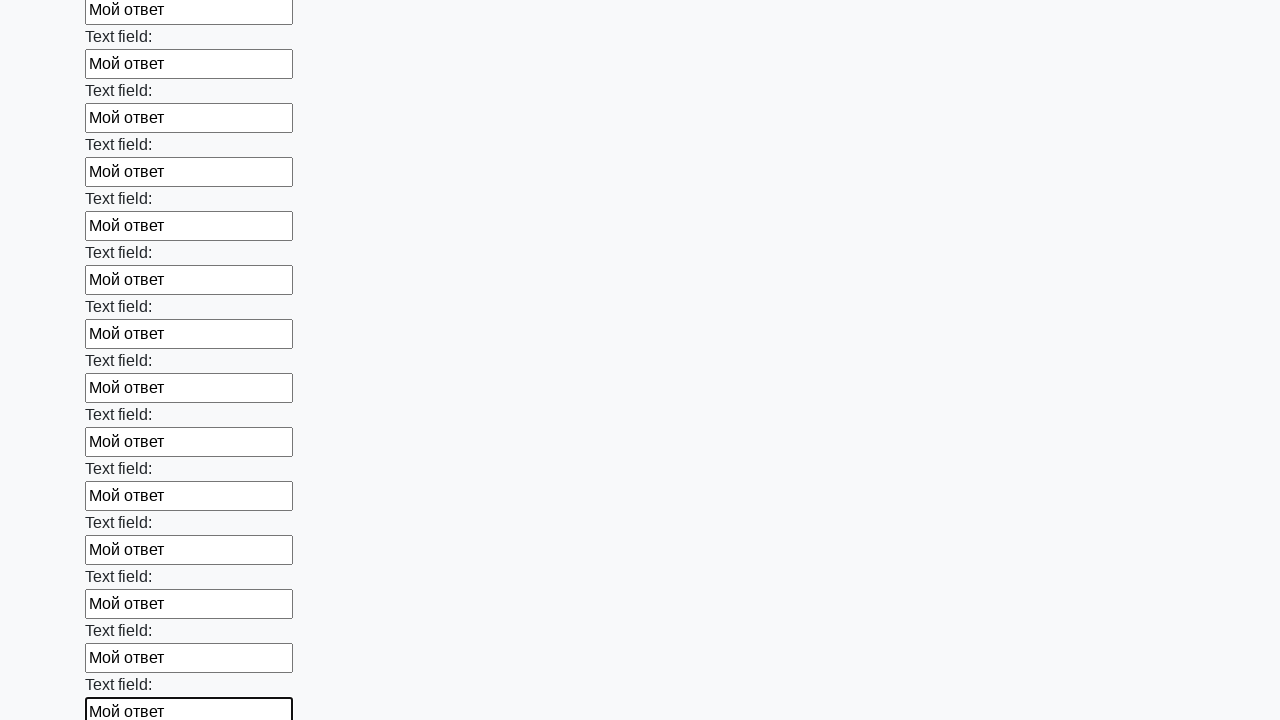

Filled text input field with 'Мой ответ' on [type='text'] >> nth=67
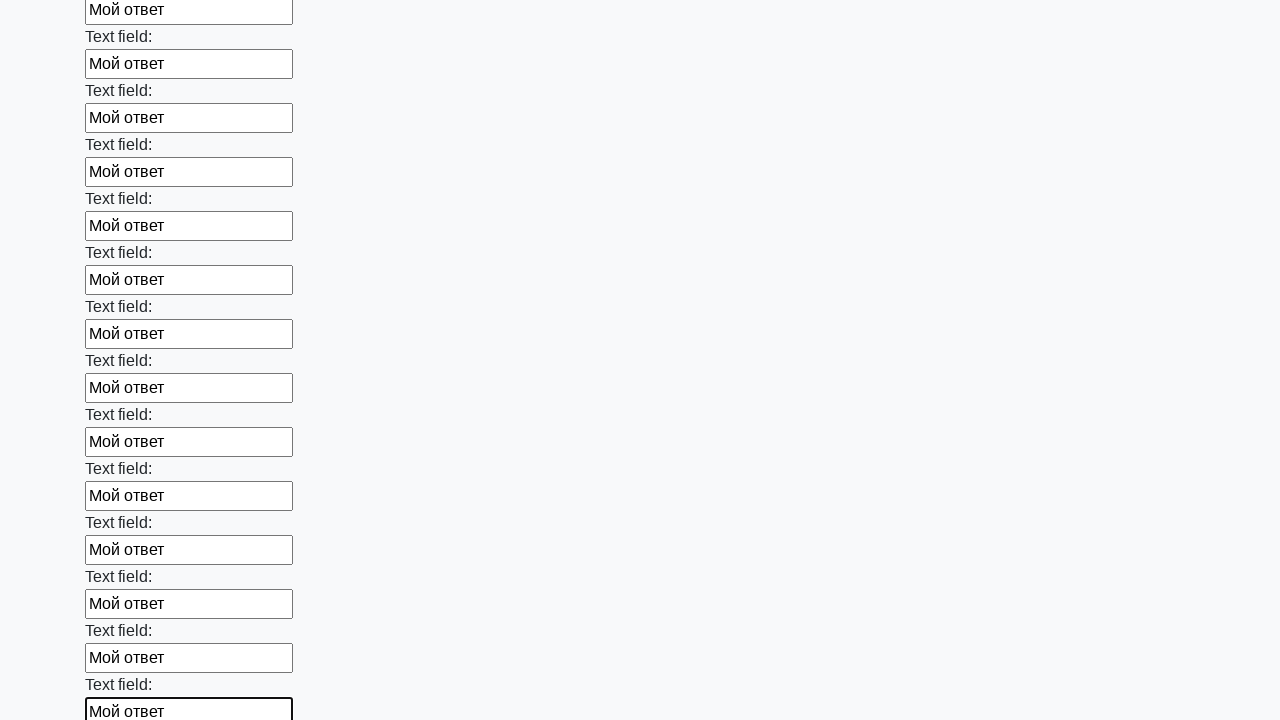

Filled text input field with 'Мой ответ' on [type='text'] >> nth=68
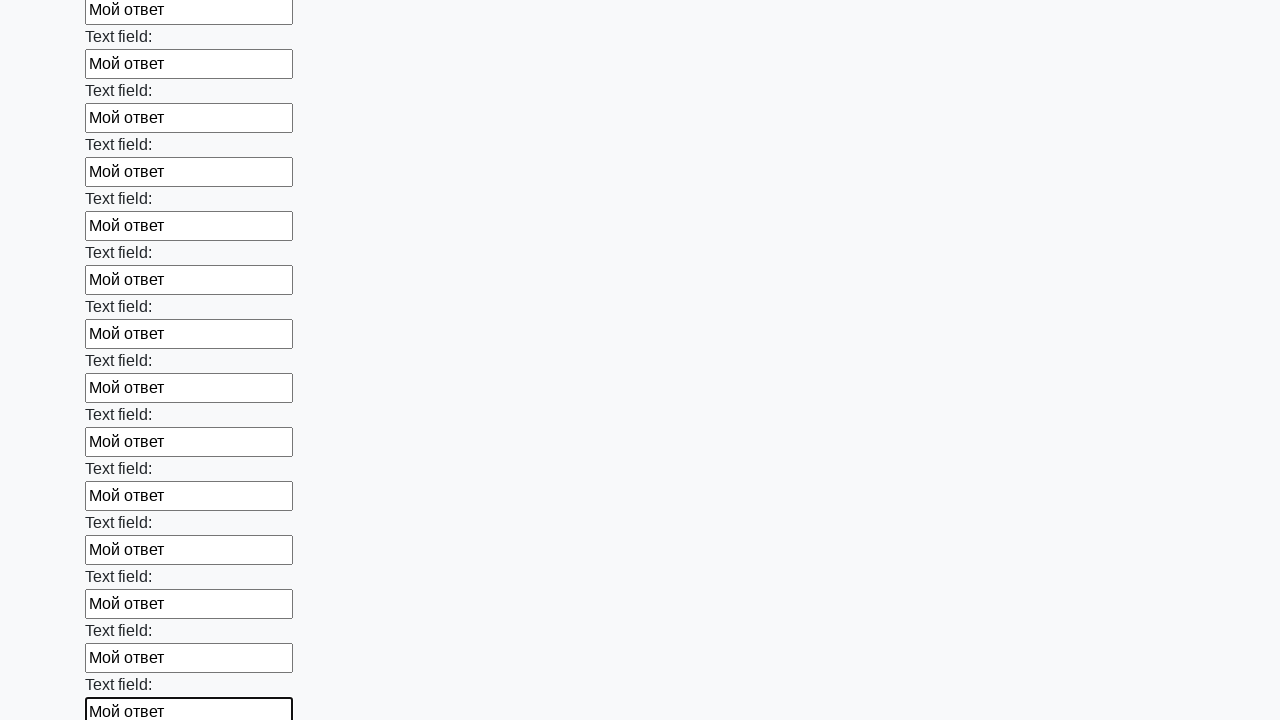

Filled text input field with 'Мой ответ' on [type='text'] >> nth=69
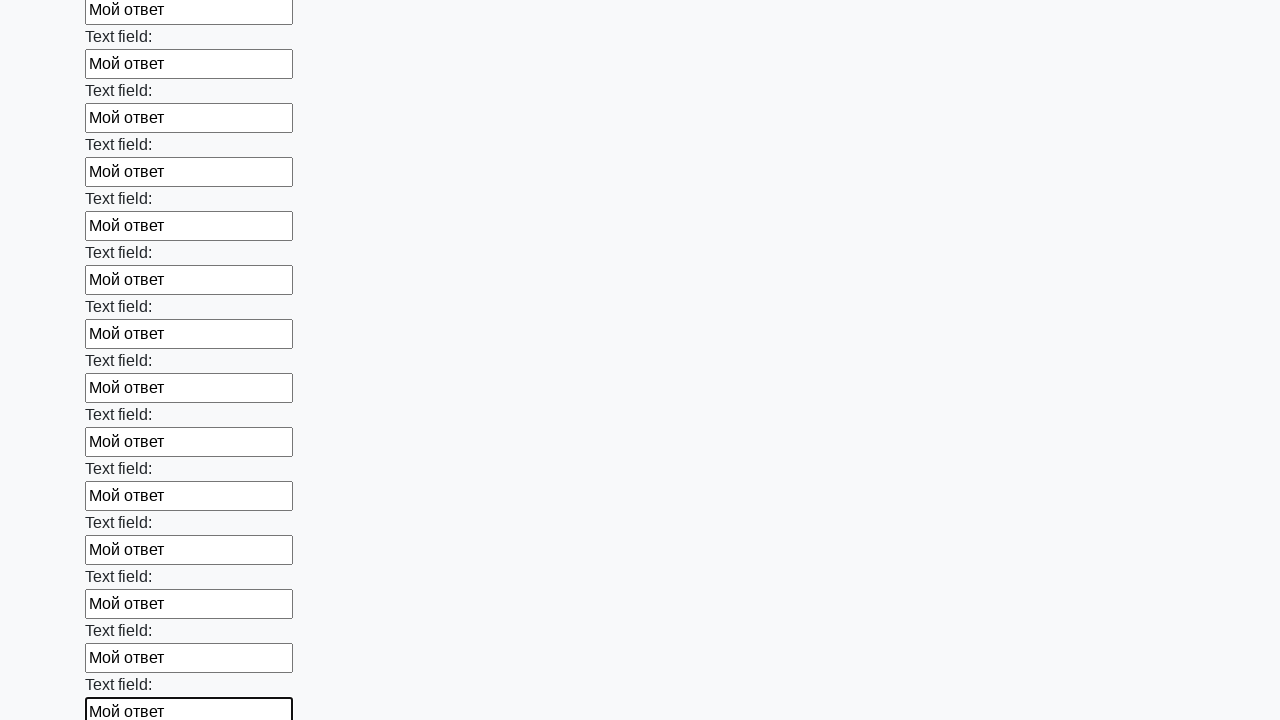

Filled text input field with 'Мой ответ' on [type='text'] >> nth=70
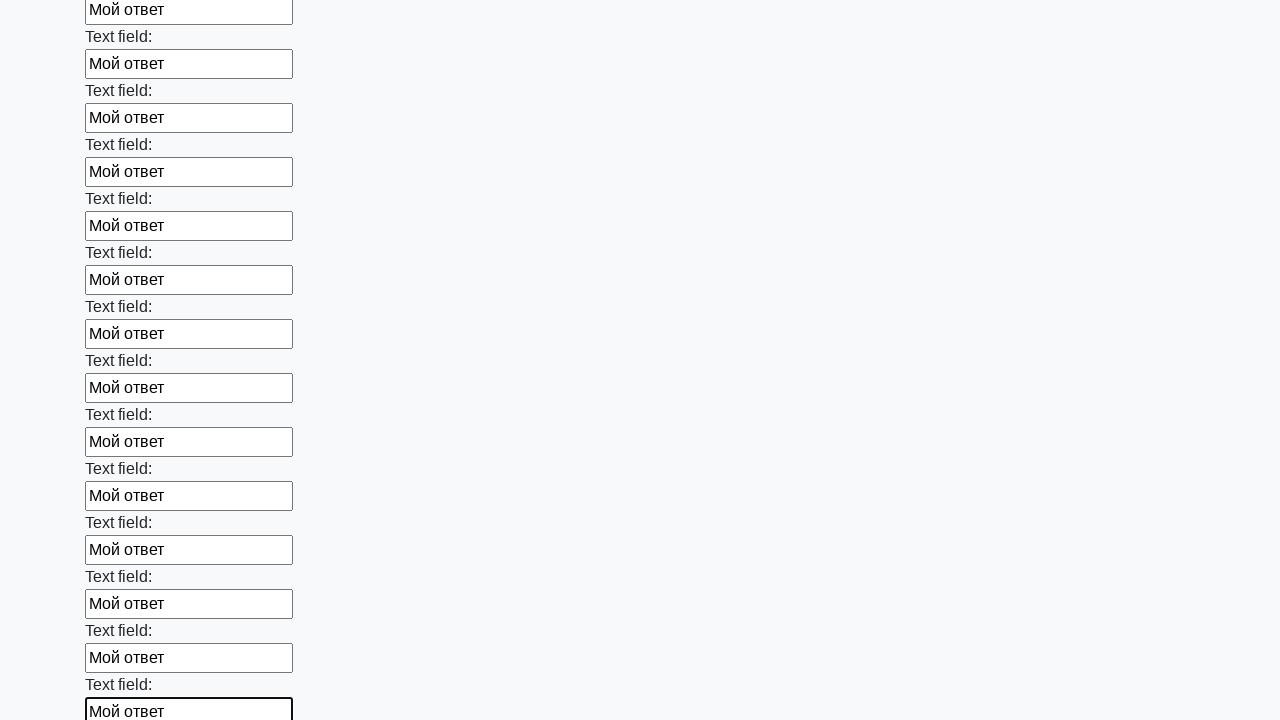

Filled text input field with 'Мой ответ' on [type='text'] >> nth=71
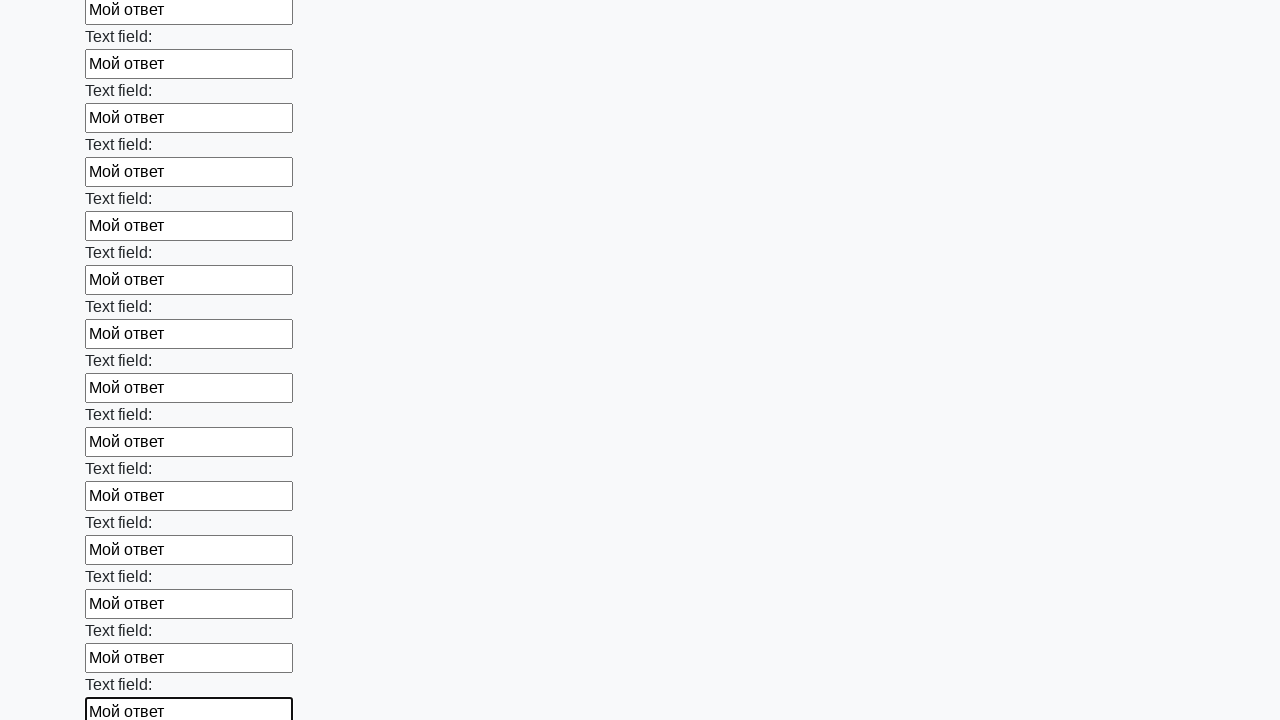

Filled text input field with 'Мой ответ' on [type='text'] >> nth=72
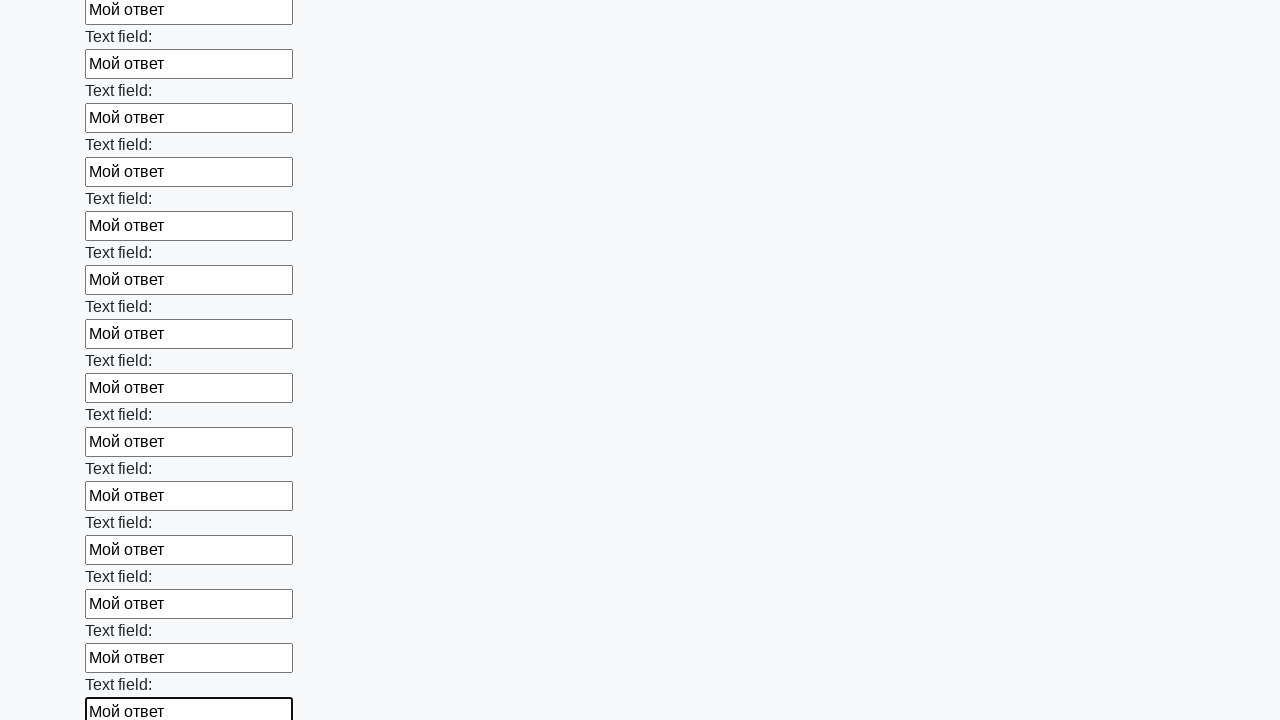

Filled text input field with 'Мой ответ' on [type='text'] >> nth=73
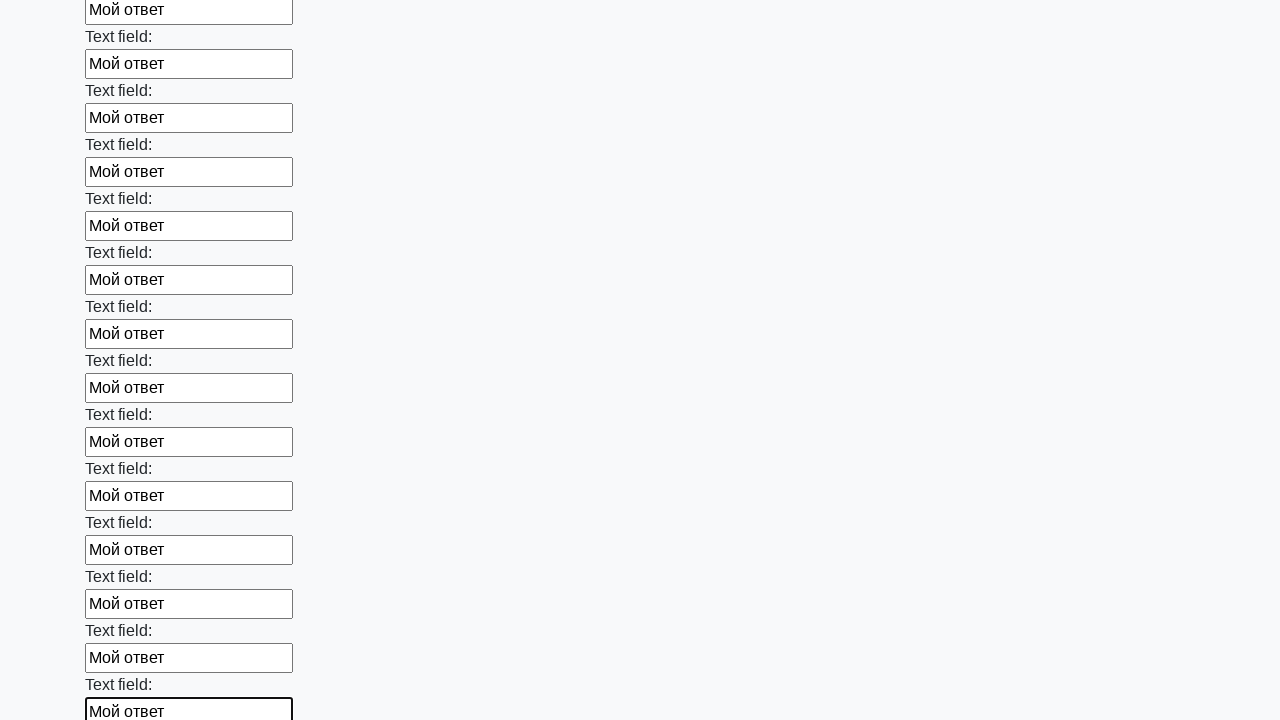

Filled text input field with 'Мой ответ' on [type='text'] >> nth=74
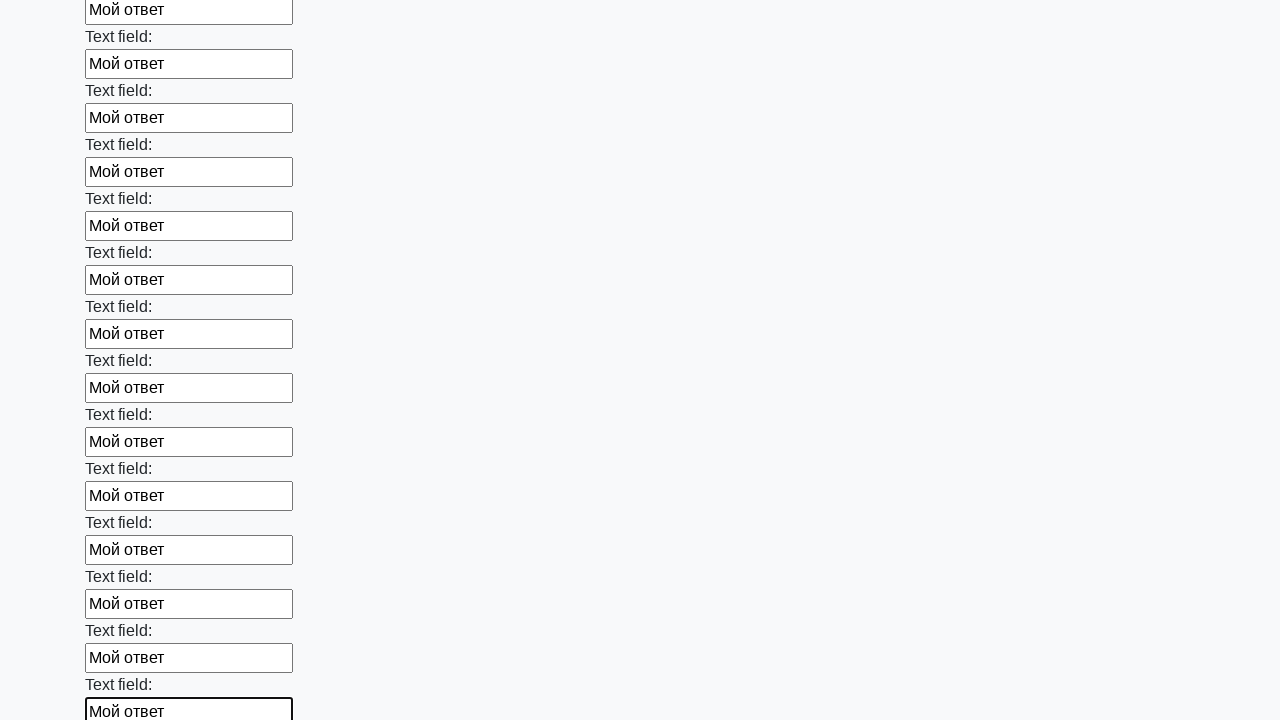

Filled text input field with 'Мой ответ' on [type='text'] >> nth=75
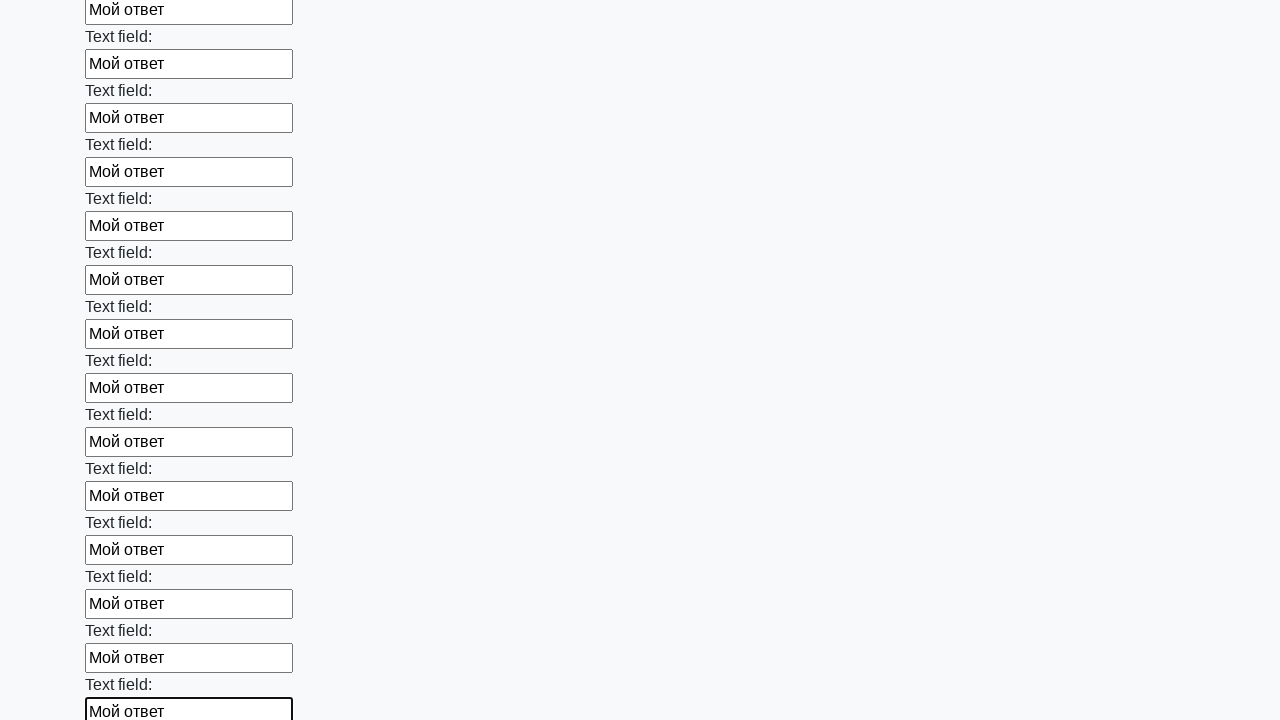

Filled text input field with 'Мой ответ' on [type='text'] >> nth=76
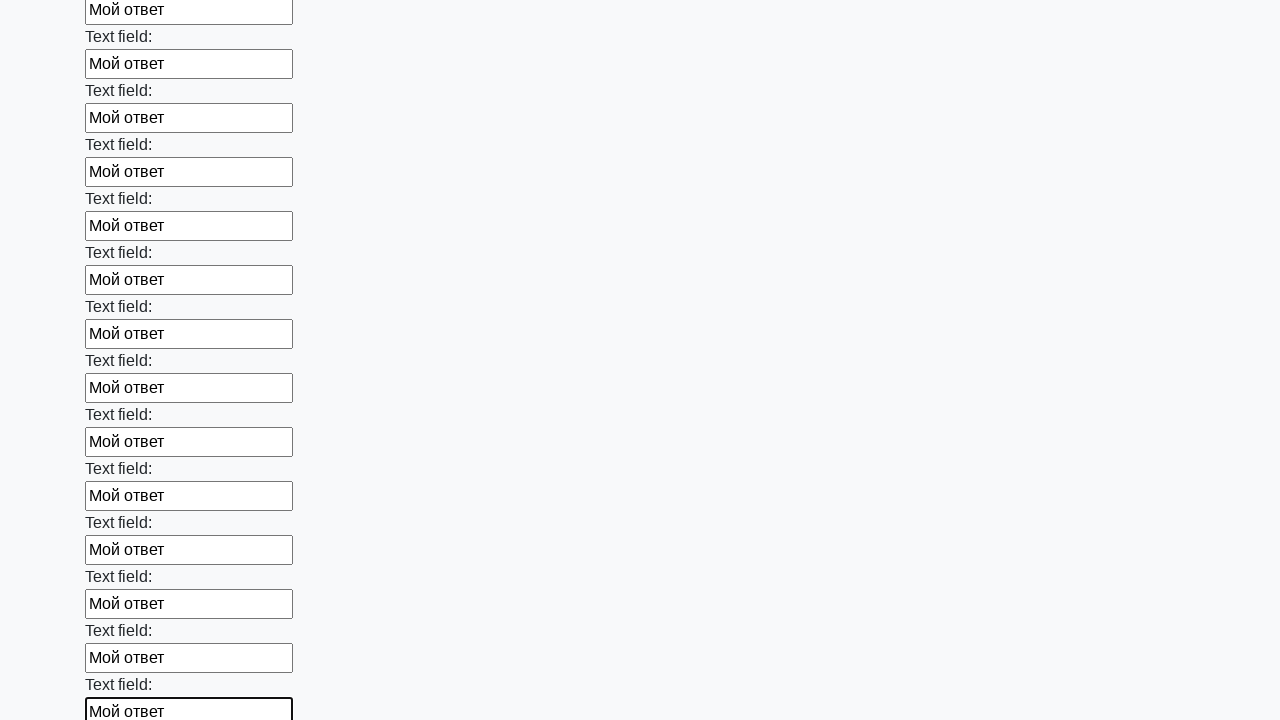

Filled text input field with 'Мой ответ' on [type='text'] >> nth=77
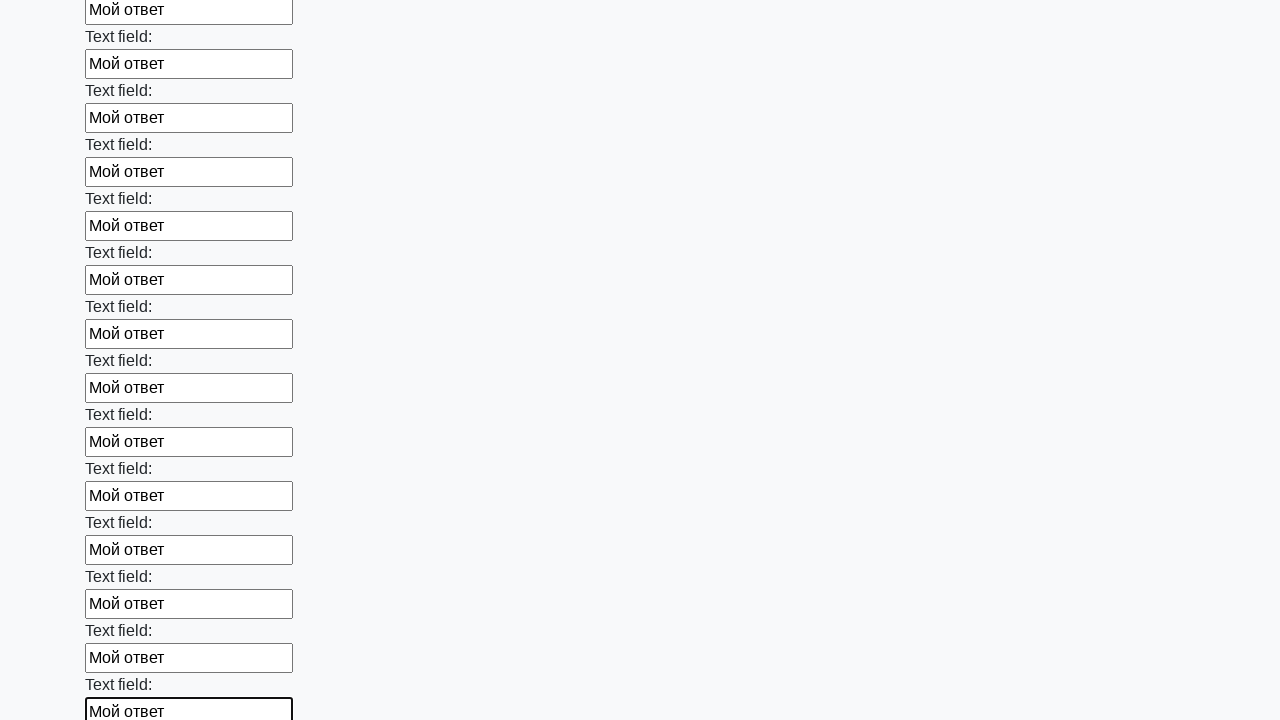

Filled text input field with 'Мой ответ' on [type='text'] >> nth=78
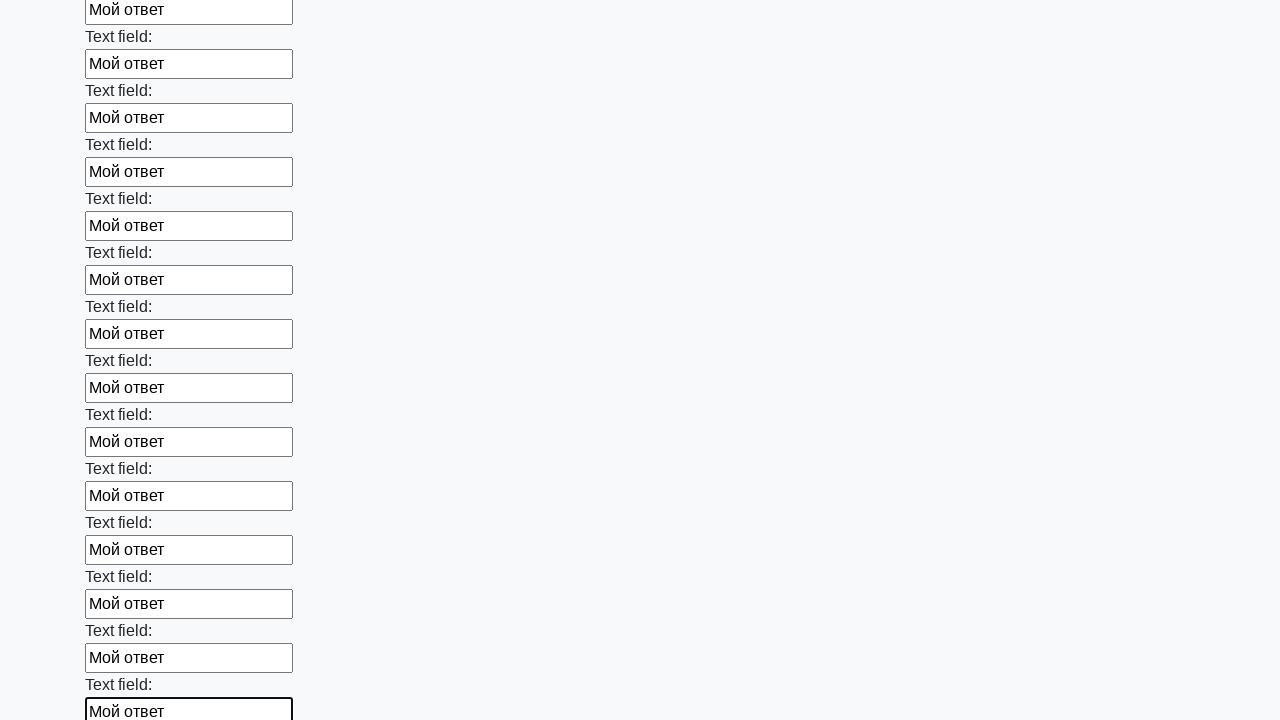

Filled text input field with 'Мой ответ' on [type='text'] >> nth=79
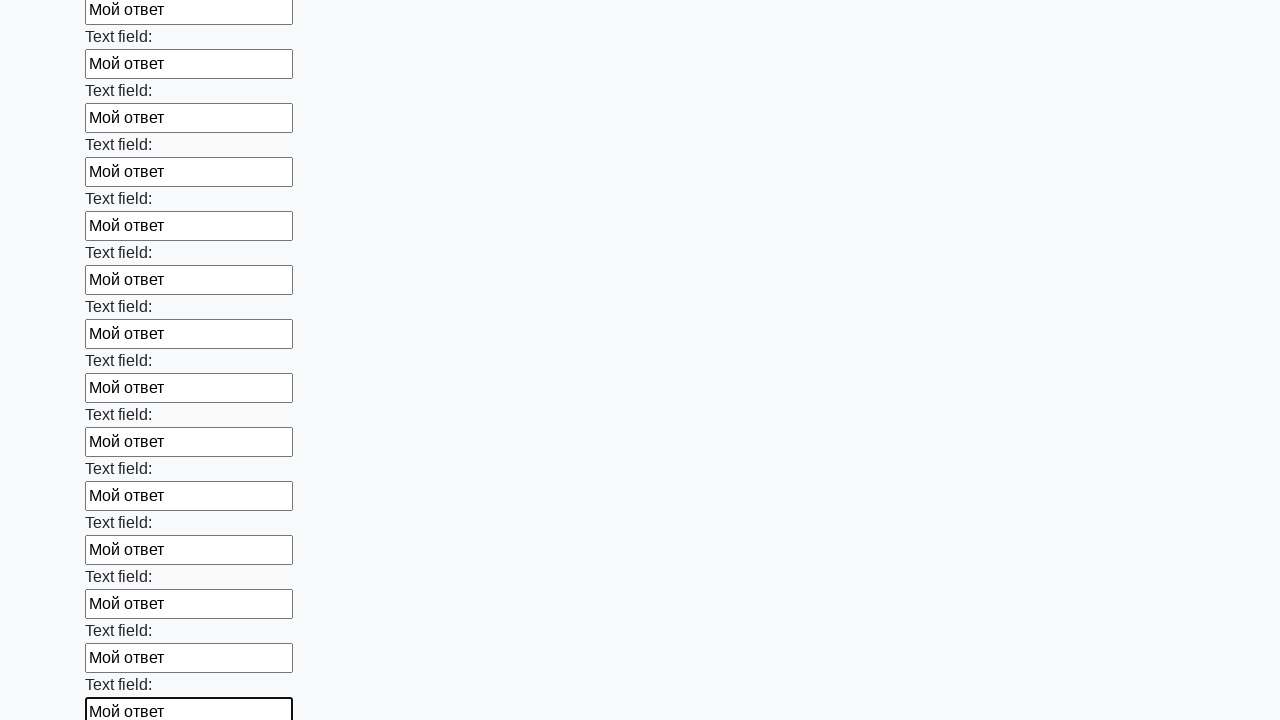

Filled text input field with 'Мой ответ' on [type='text'] >> nth=80
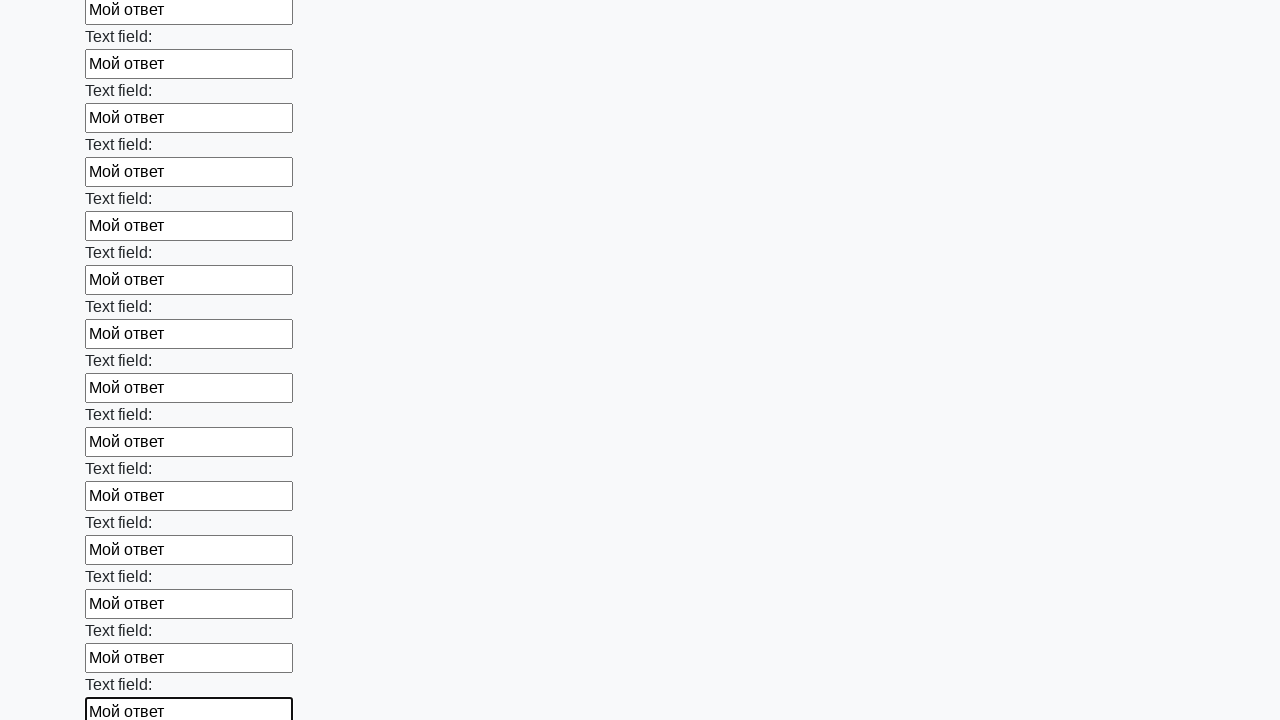

Filled text input field with 'Мой ответ' on [type='text'] >> nth=81
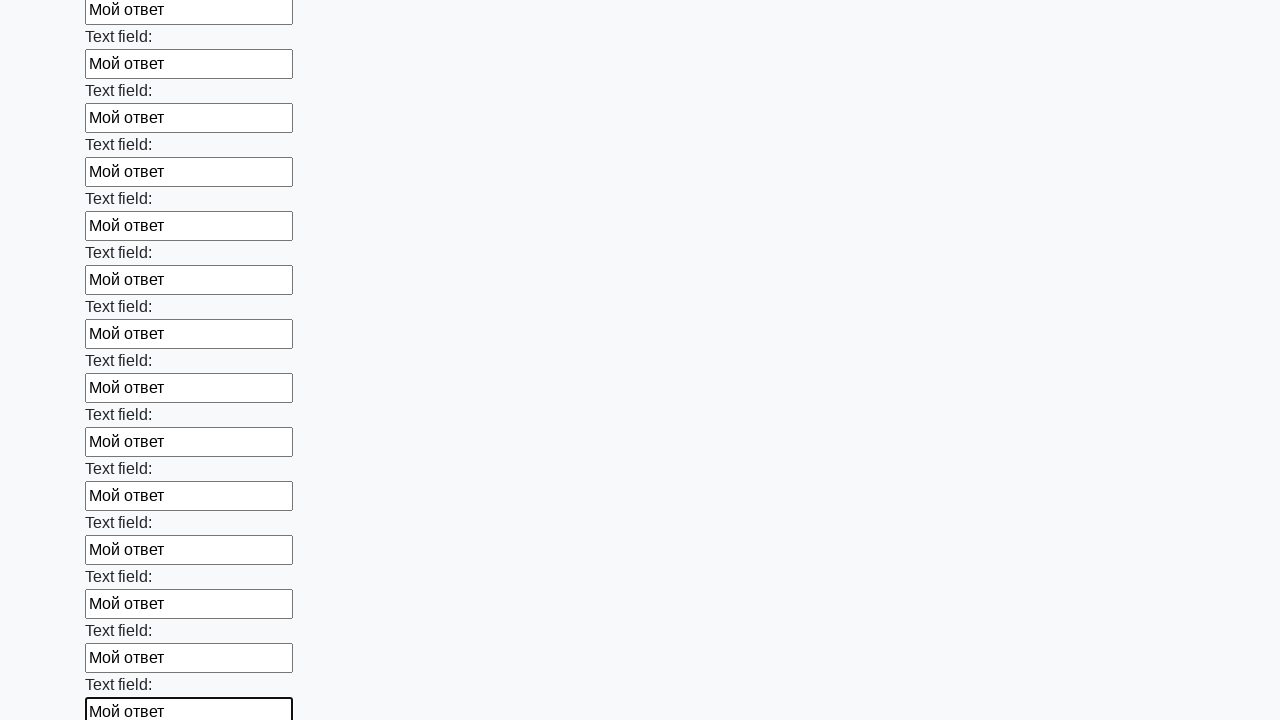

Filled text input field with 'Мой ответ' on [type='text'] >> nth=82
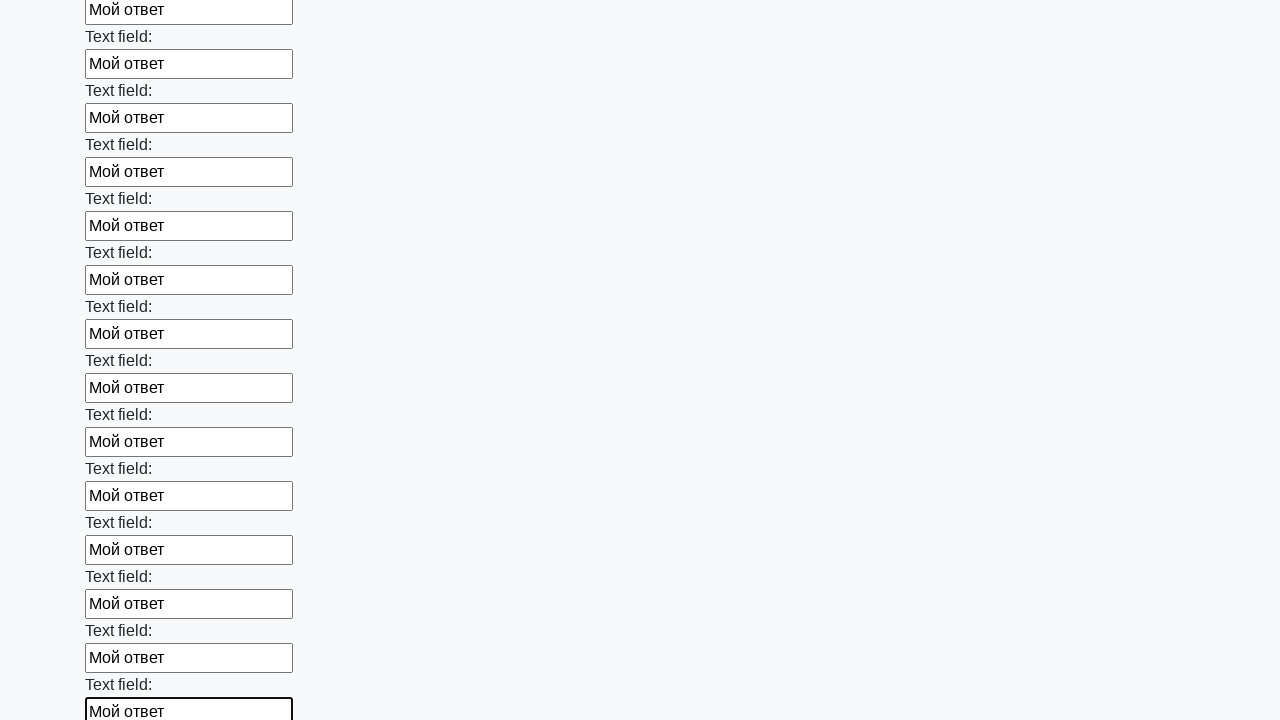

Filled text input field with 'Мой ответ' on [type='text'] >> nth=83
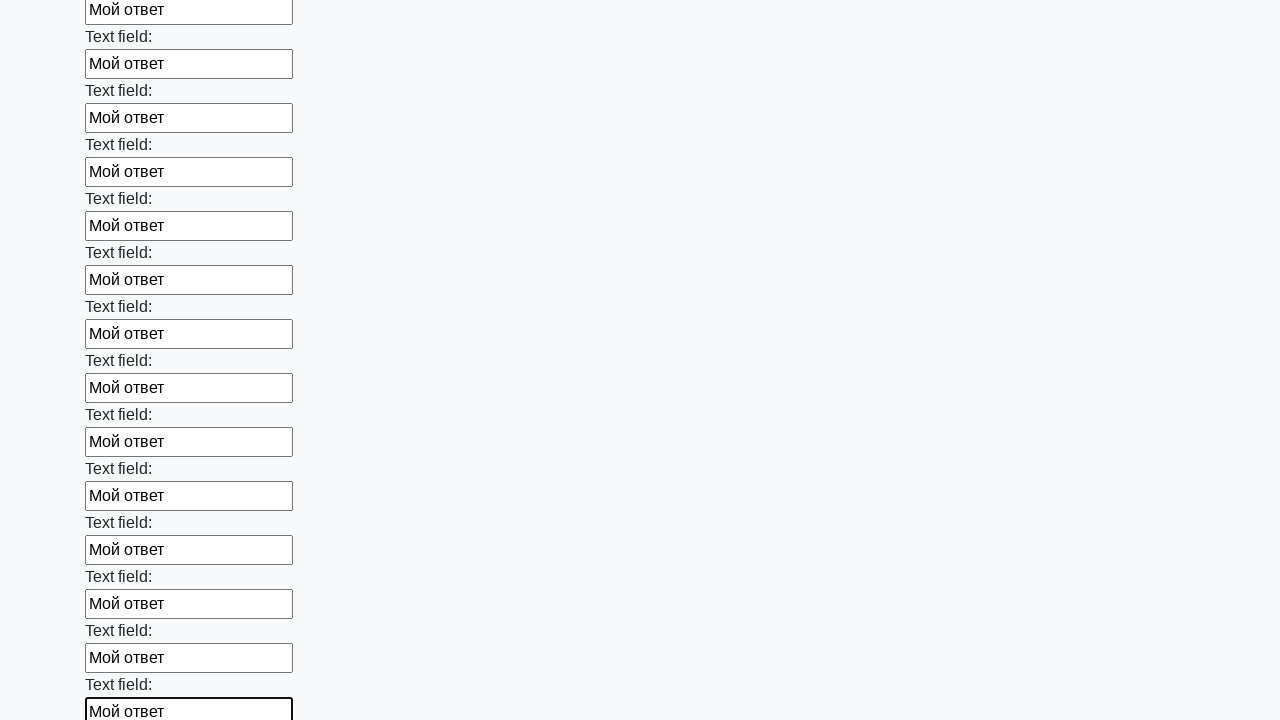

Filled text input field with 'Мой ответ' on [type='text'] >> nth=84
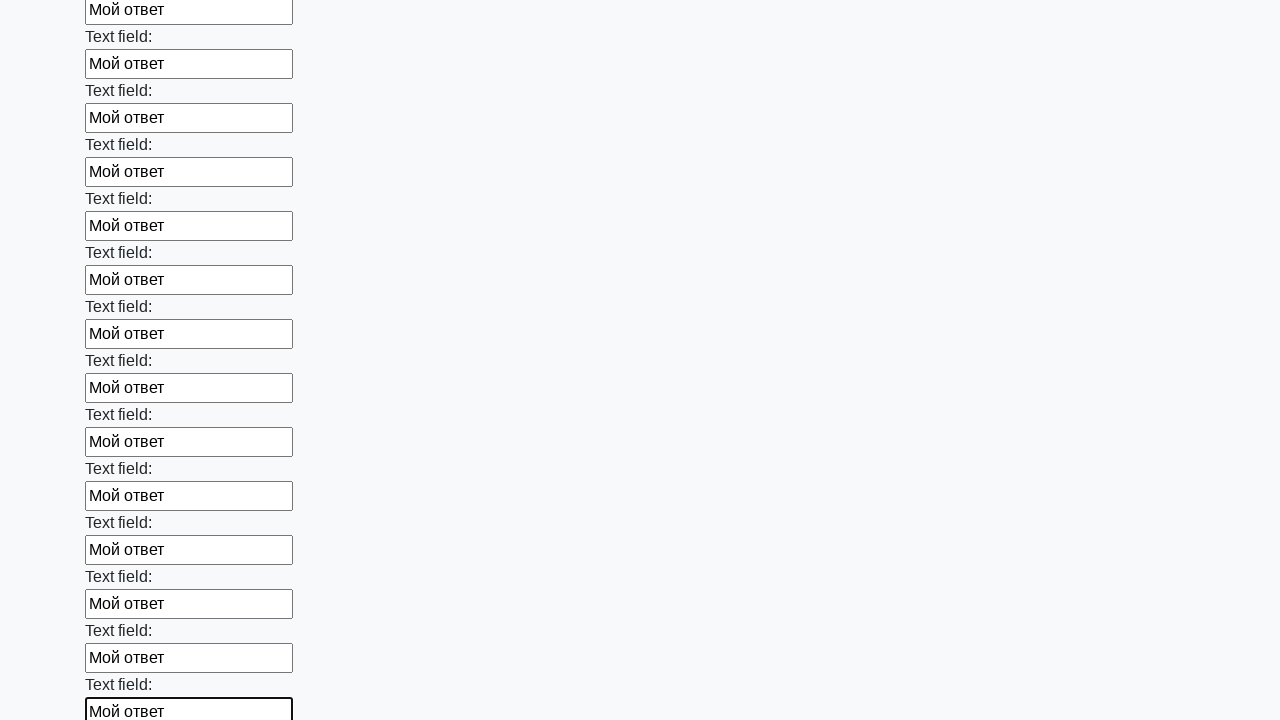

Filled text input field with 'Мой ответ' on [type='text'] >> nth=85
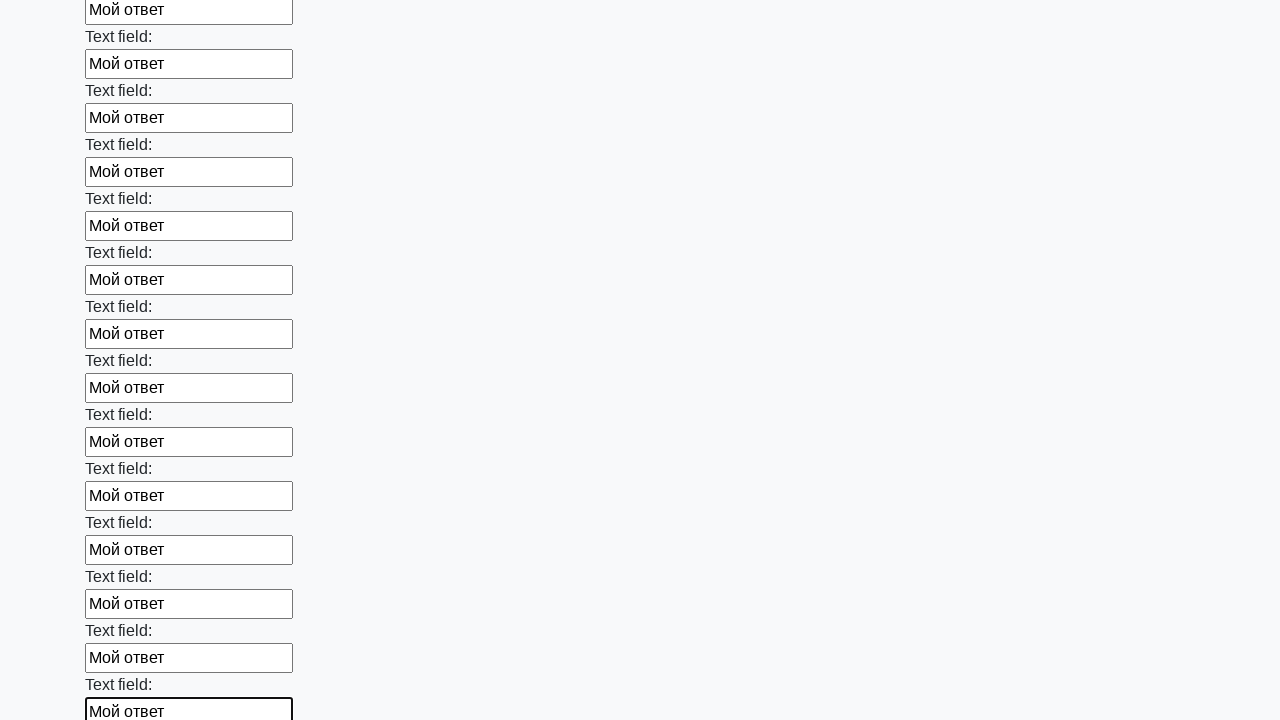

Filled text input field with 'Мой ответ' on [type='text'] >> nth=86
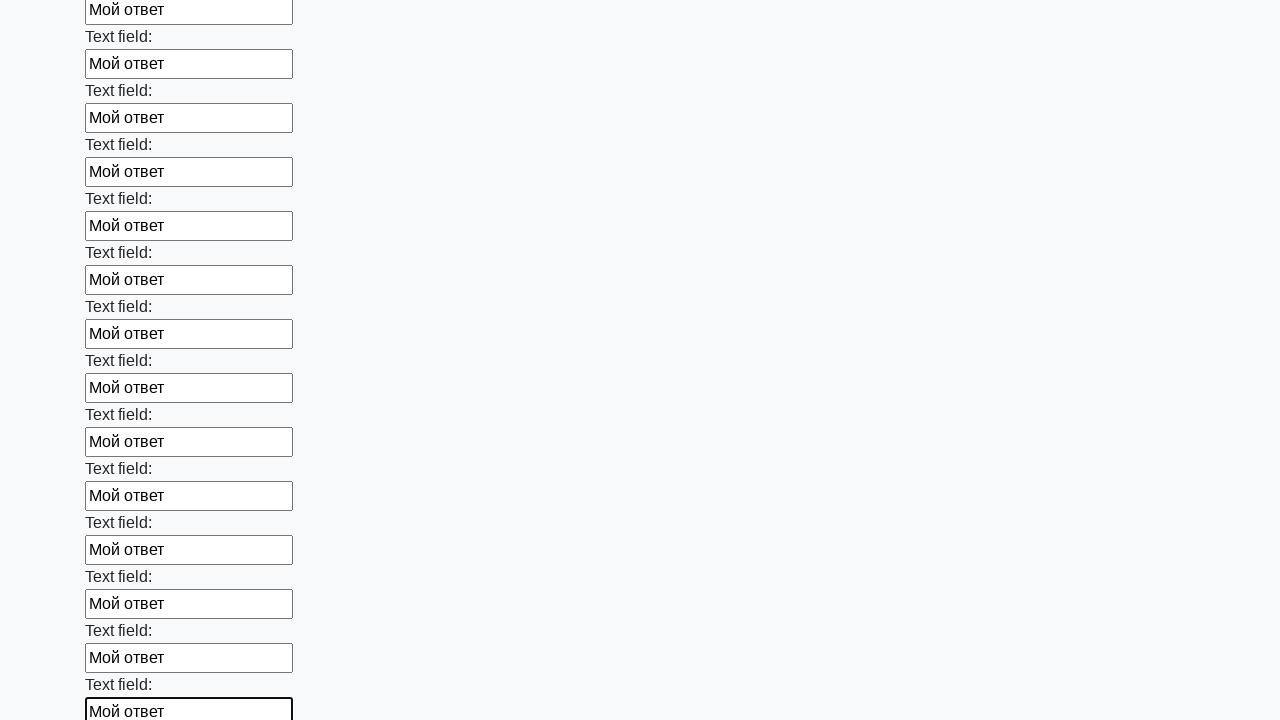

Filled text input field with 'Мой ответ' on [type='text'] >> nth=87
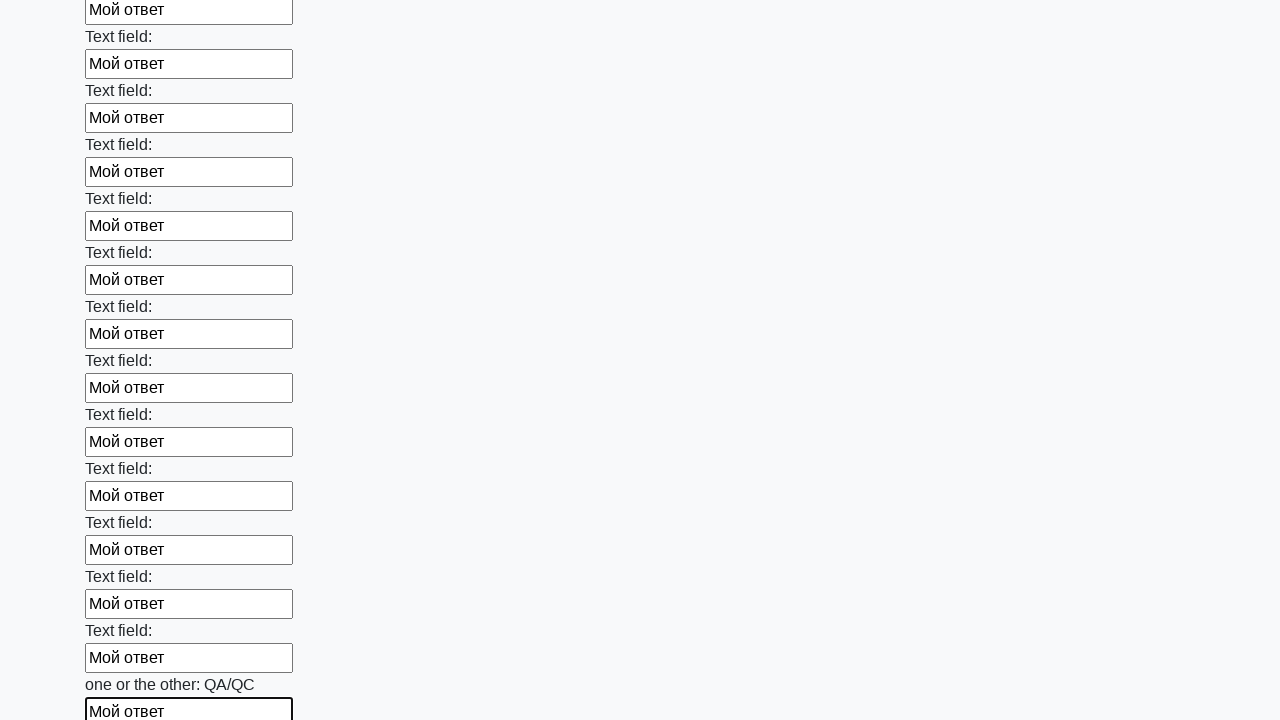

Filled text input field with 'Мой ответ' on [type='text'] >> nth=88
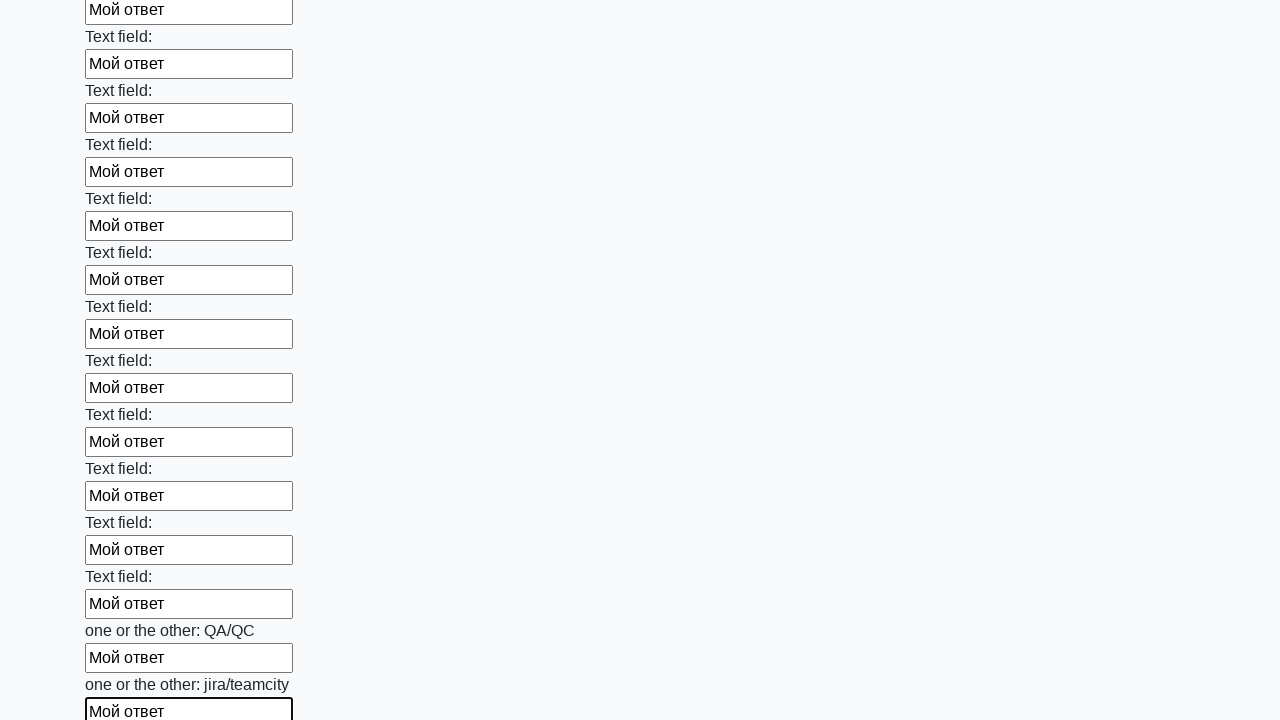

Filled text input field with 'Мой ответ' on [type='text'] >> nth=89
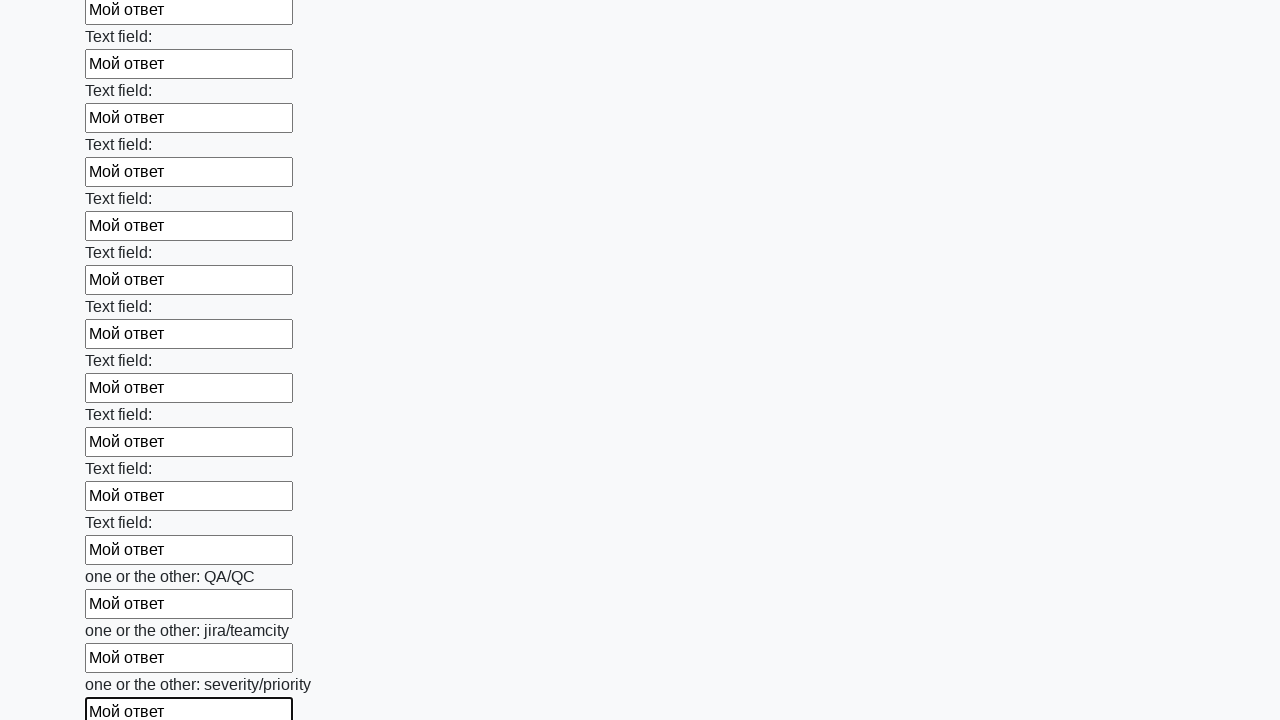

Filled text input field with 'Мой ответ' on [type='text'] >> nth=90
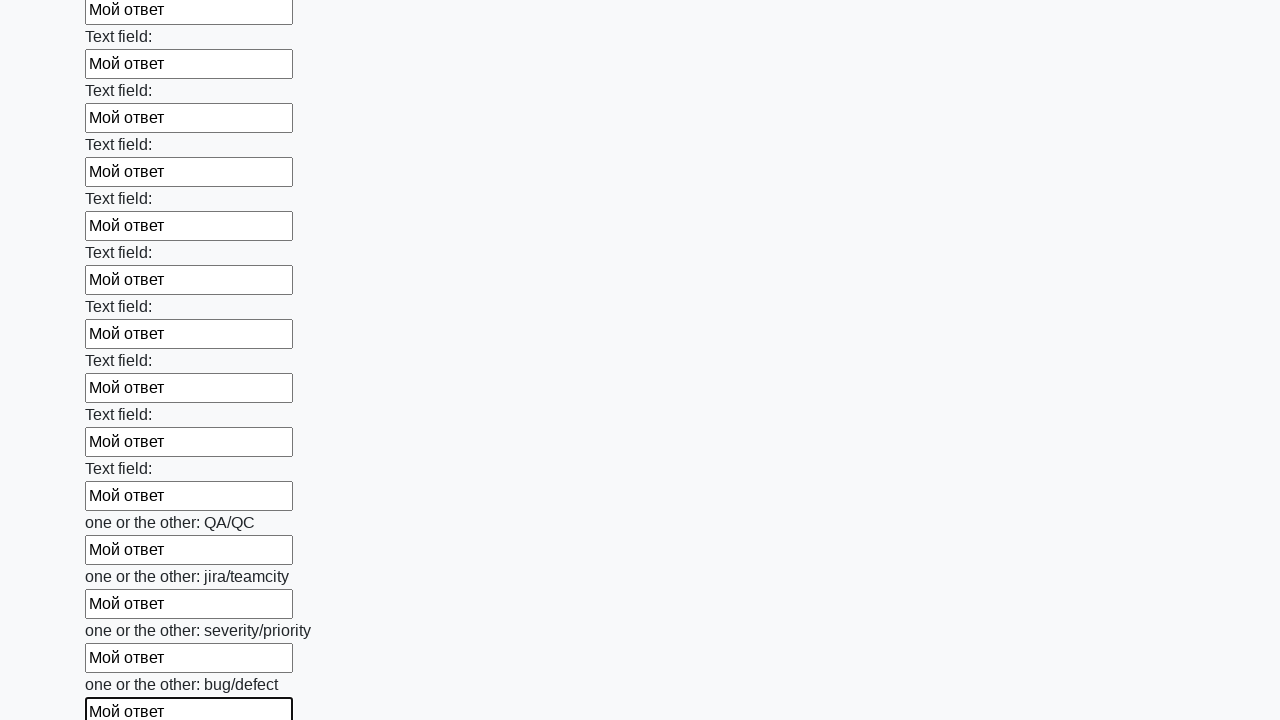

Filled text input field with 'Мой ответ' on [type='text'] >> nth=91
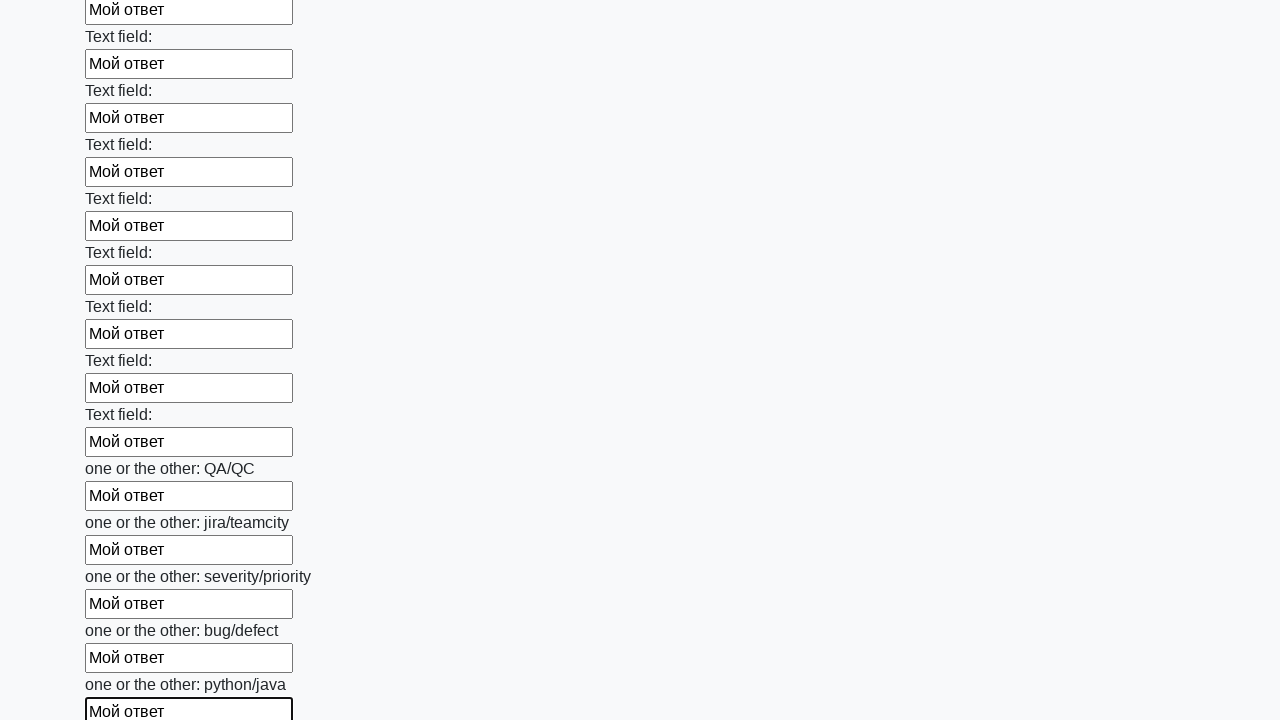

Filled text input field with 'Мой ответ' on [type='text'] >> nth=92
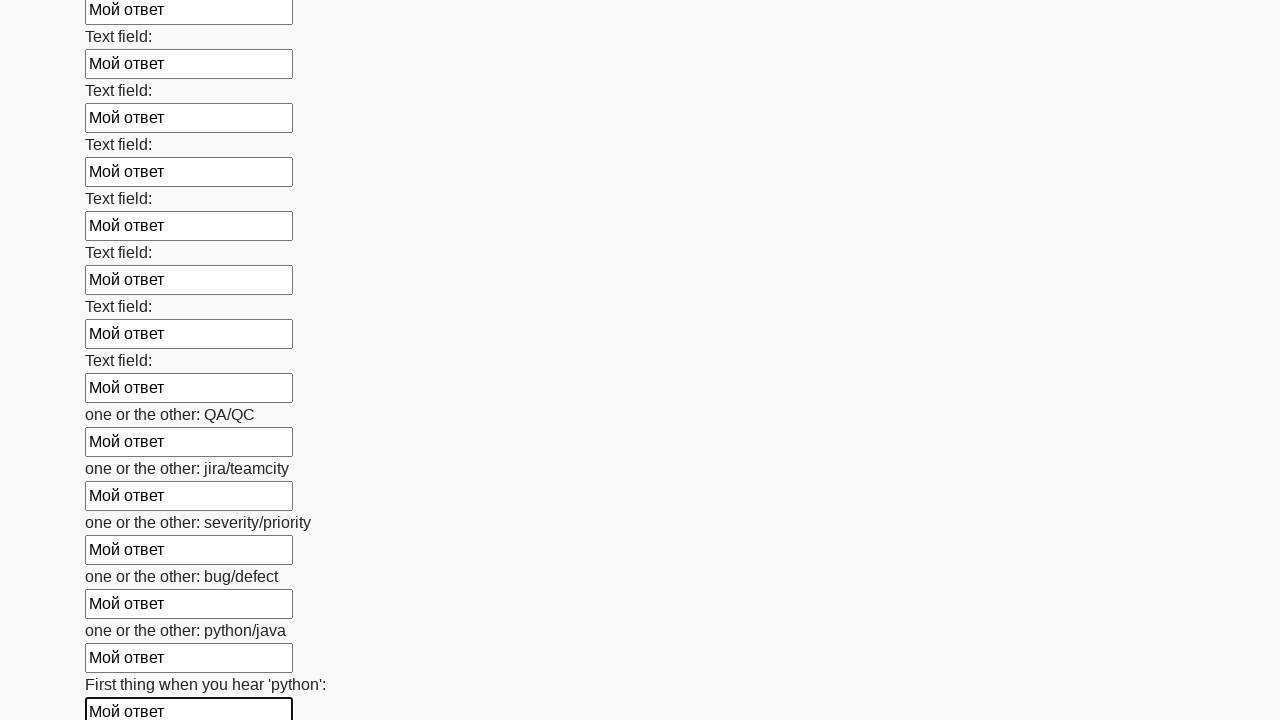

Filled text input field with 'Мой ответ' on [type='text'] >> nth=93
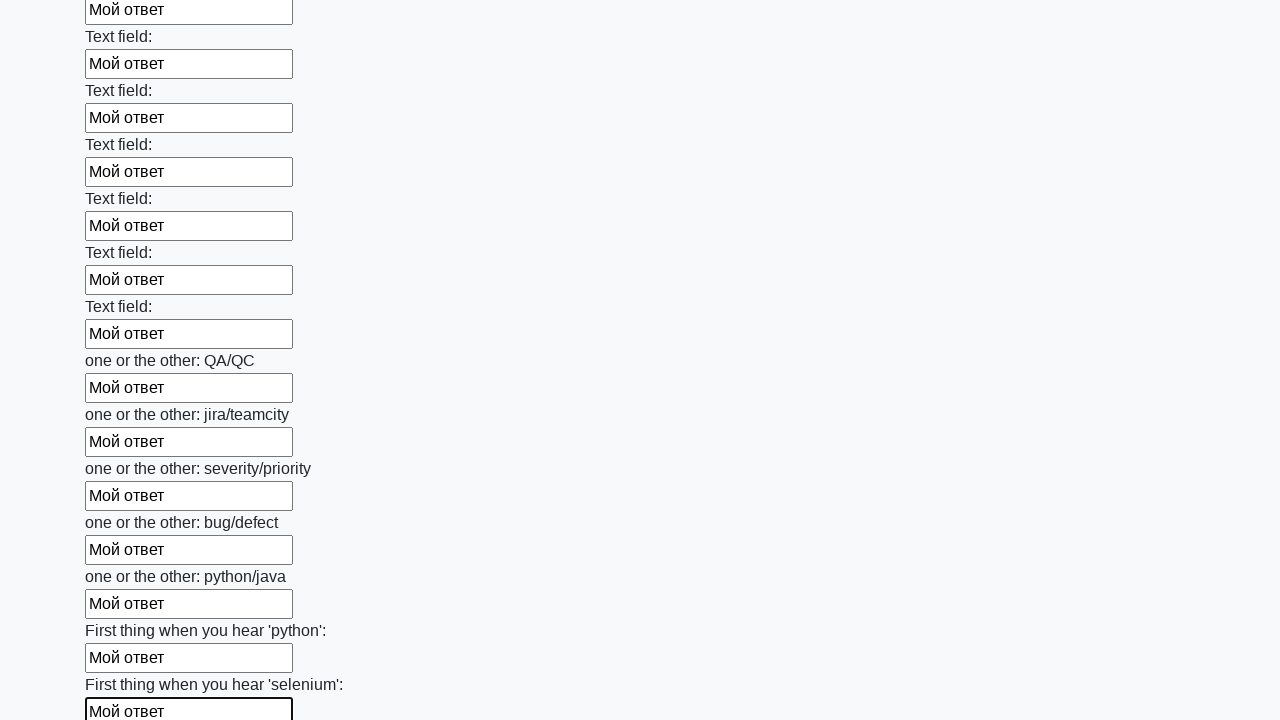

Filled text input field with 'Мой ответ' on [type='text'] >> nth=94
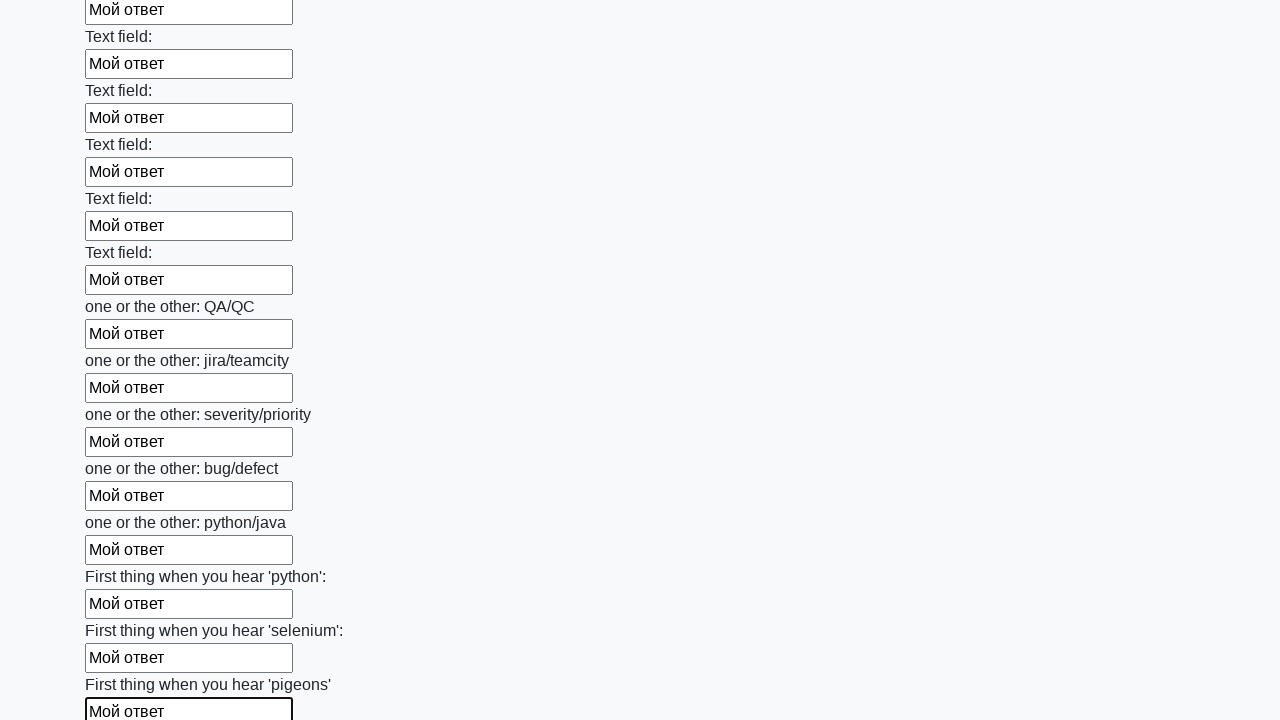

Filled text input field with 'Мой ответ' on [type='text'] >> nth=95
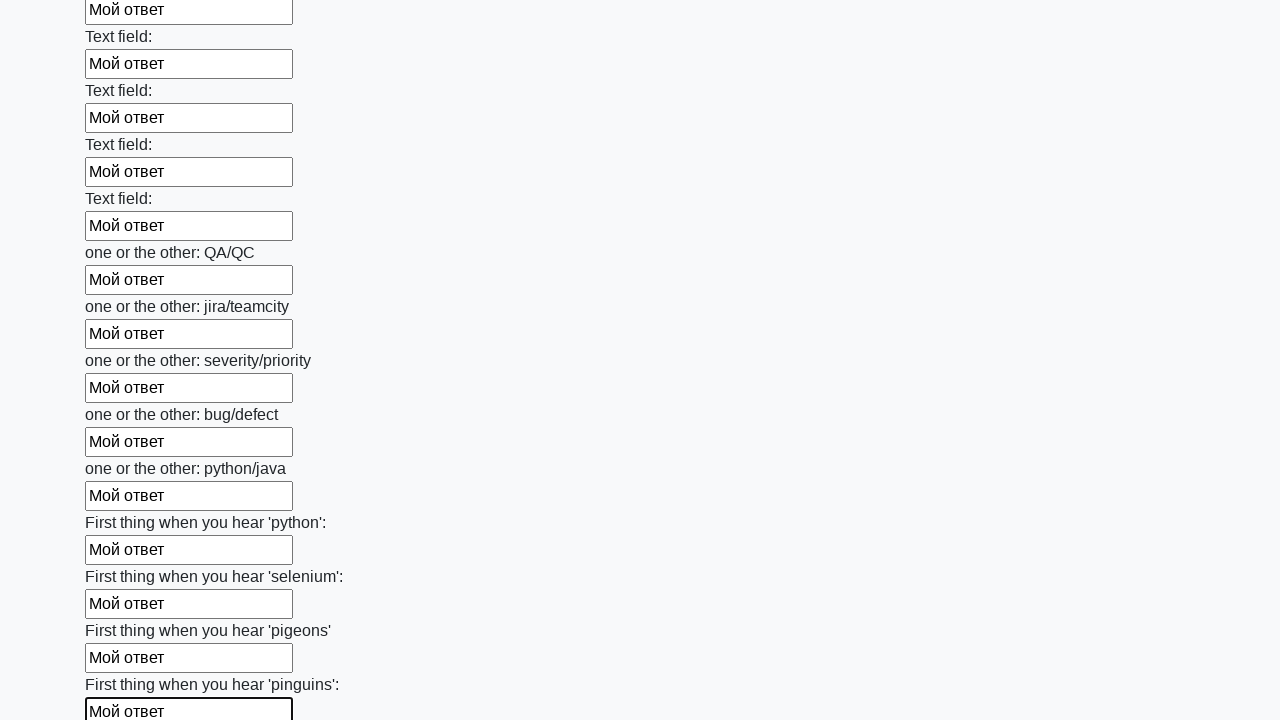

Filled text input field with 'Мой ответ' on [type='text'] >> nth=96
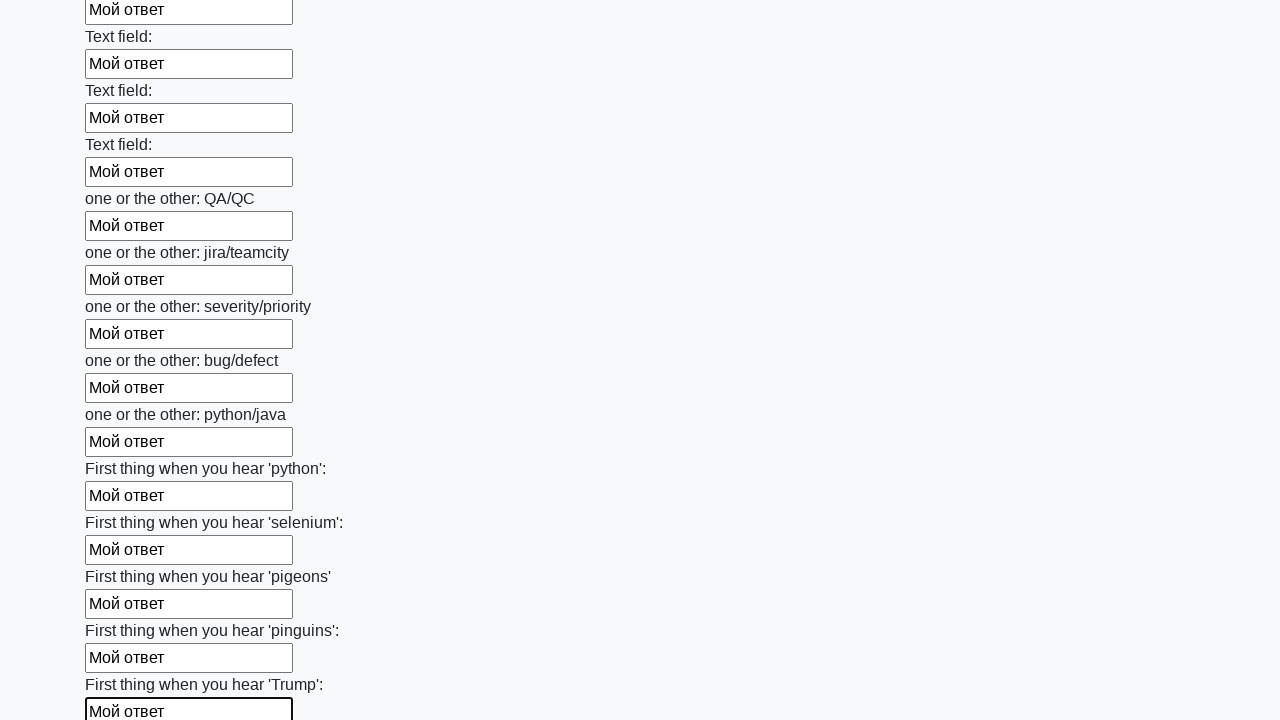

Filled text input field with 'Мой ответ' on [type='text'] >> nth=97
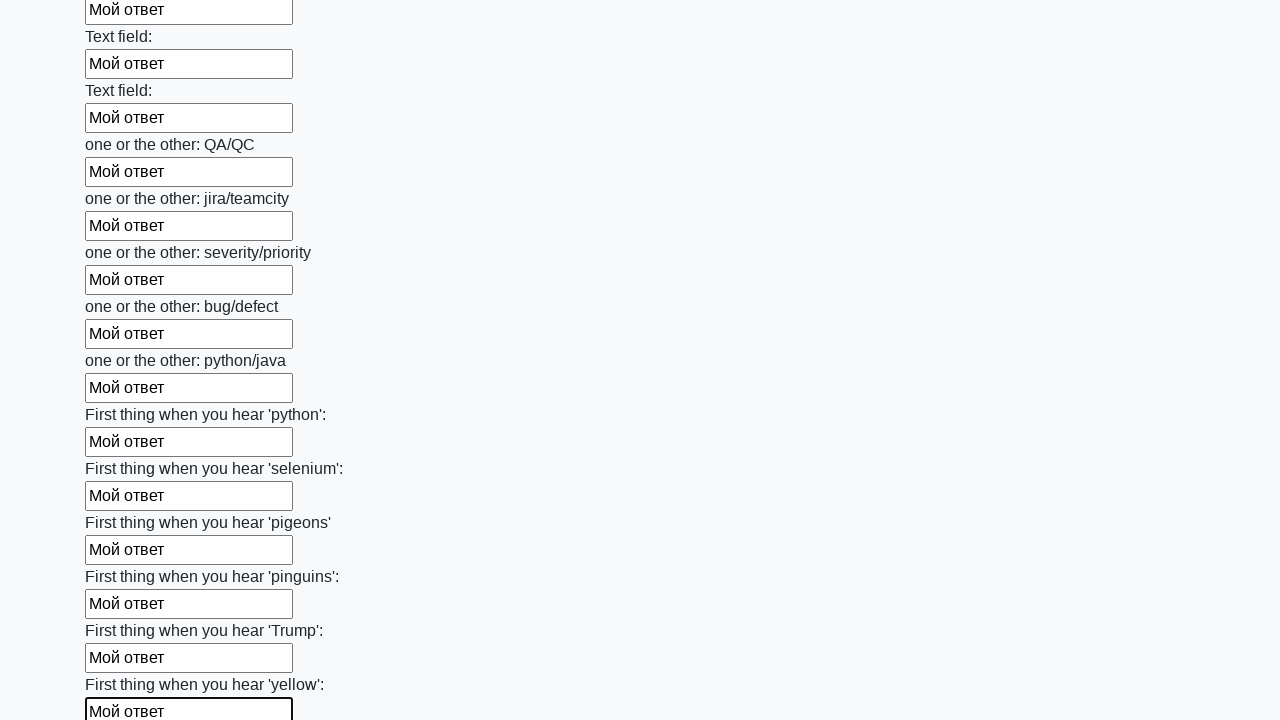

Filled text input field with 'Мой ответ' on [type='text'] >> nth=98
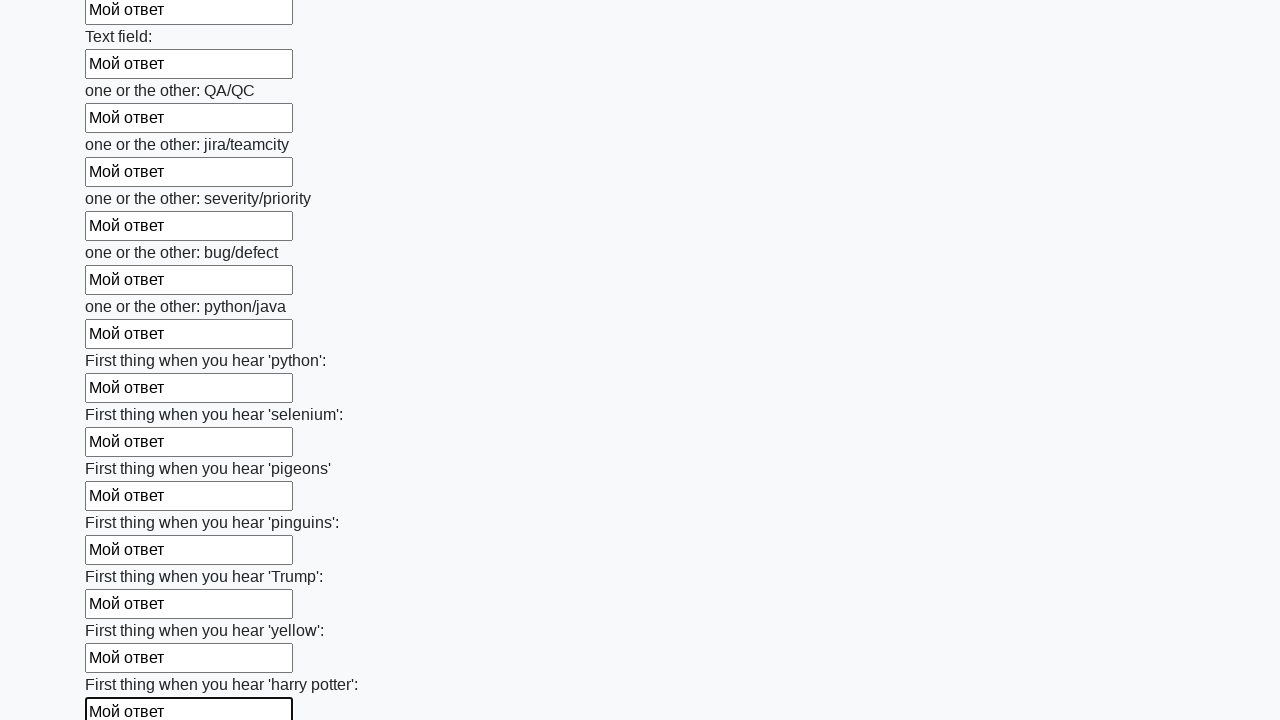

Filled text input field with 'Мой ответ' on [type='text'] >> nth=99
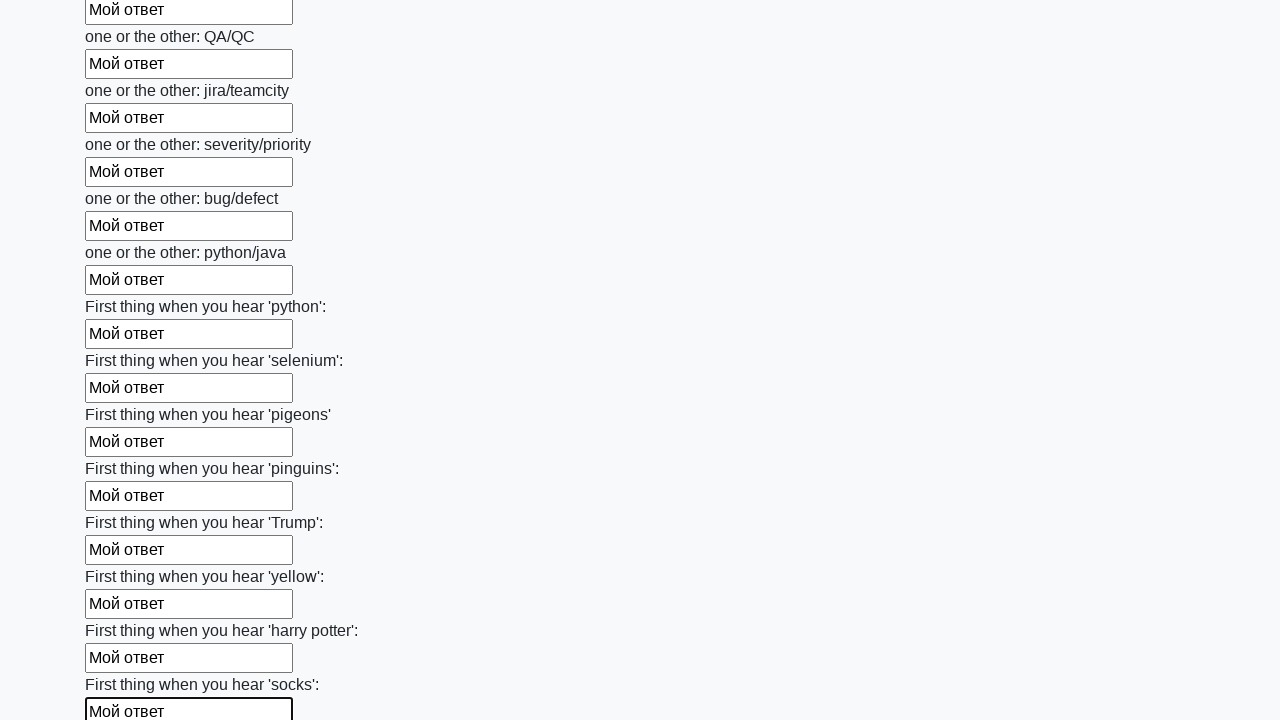

Clicked submit button to submit the form at (123, 611) on button.btn
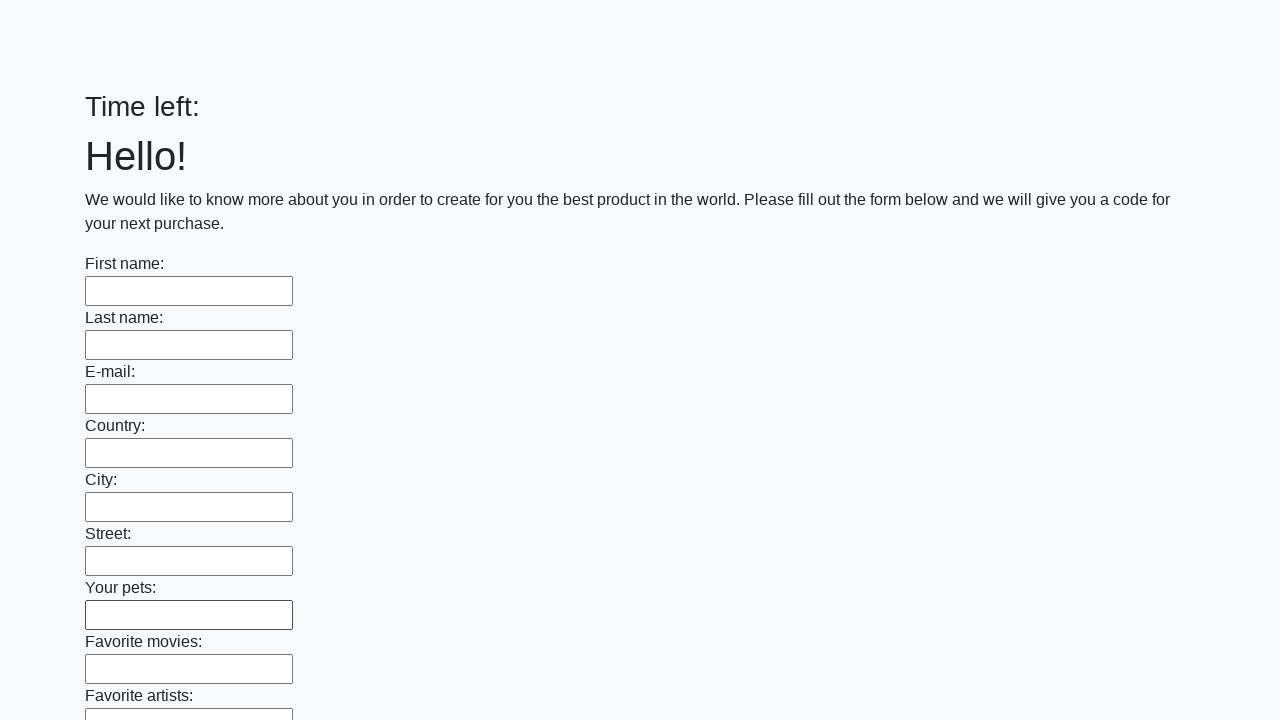

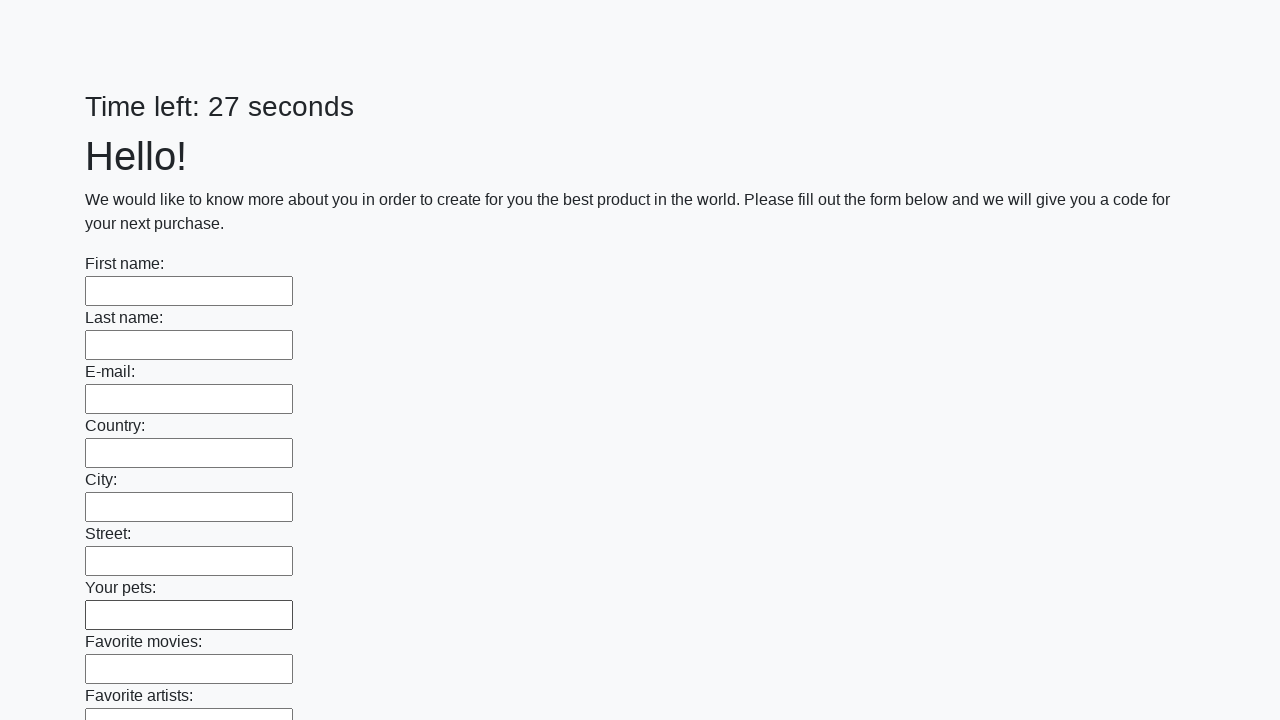